Tests CodeMirror code display by scrolling through all code lines using sibling navigation to load the complete code content.

Starting URL: https://codemirror.net/demo/simplemode.html

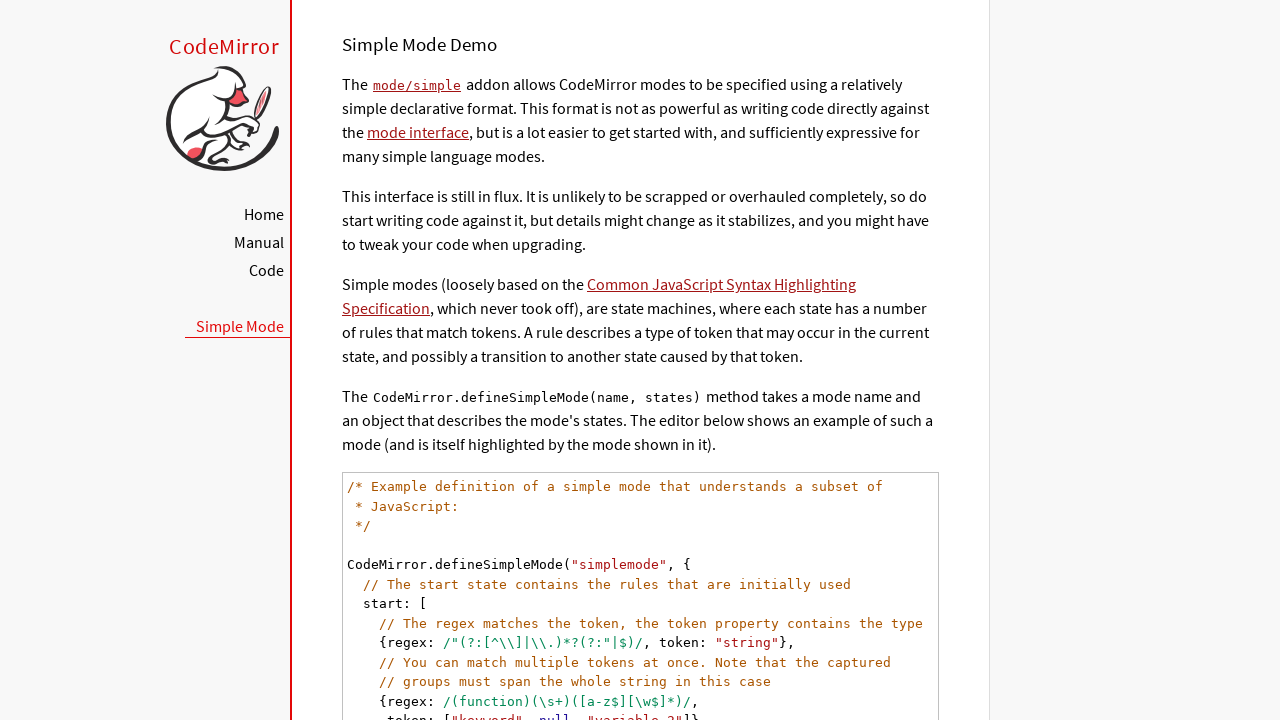

Waited for CodeMirror code element to be visible
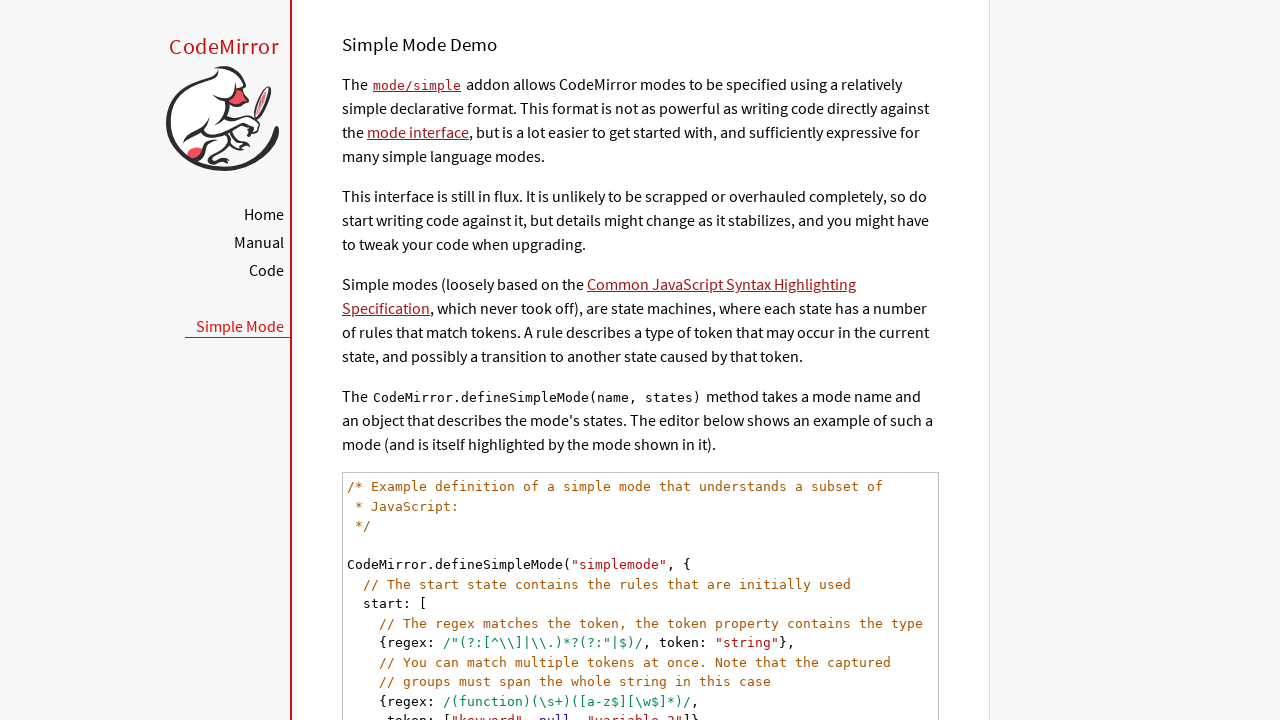

Located first code line element
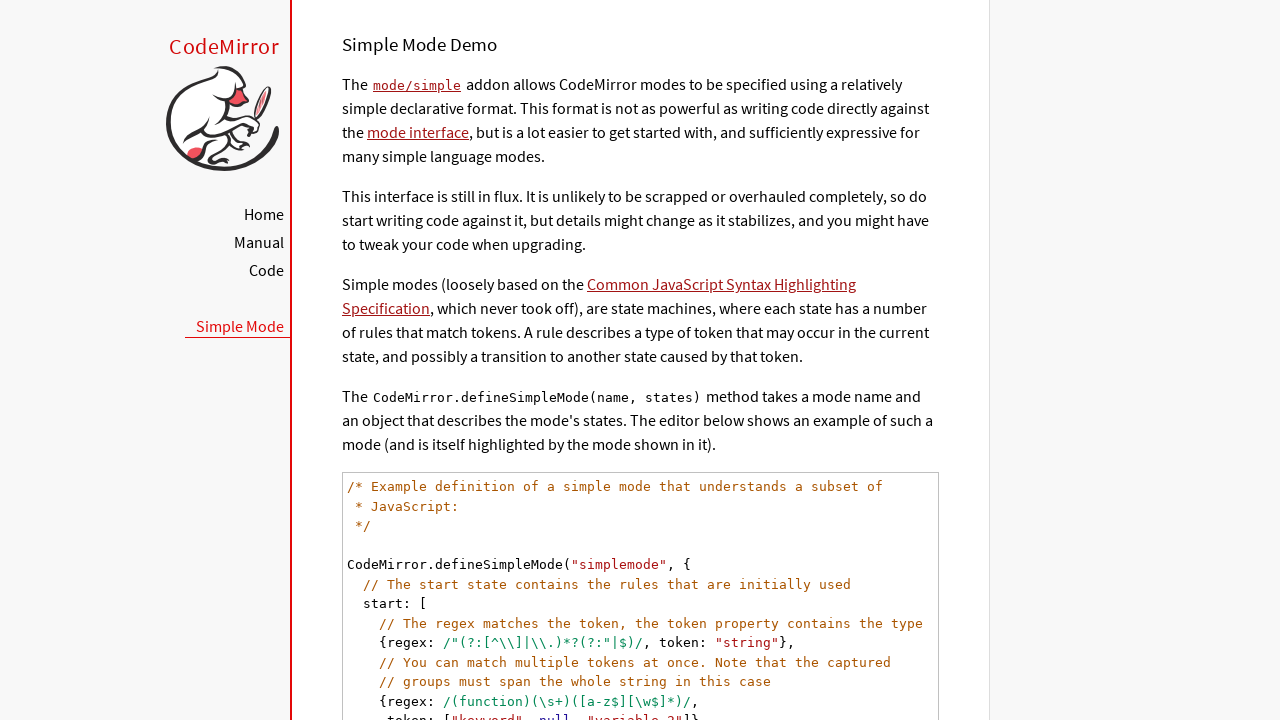

Asserted first code line element exists
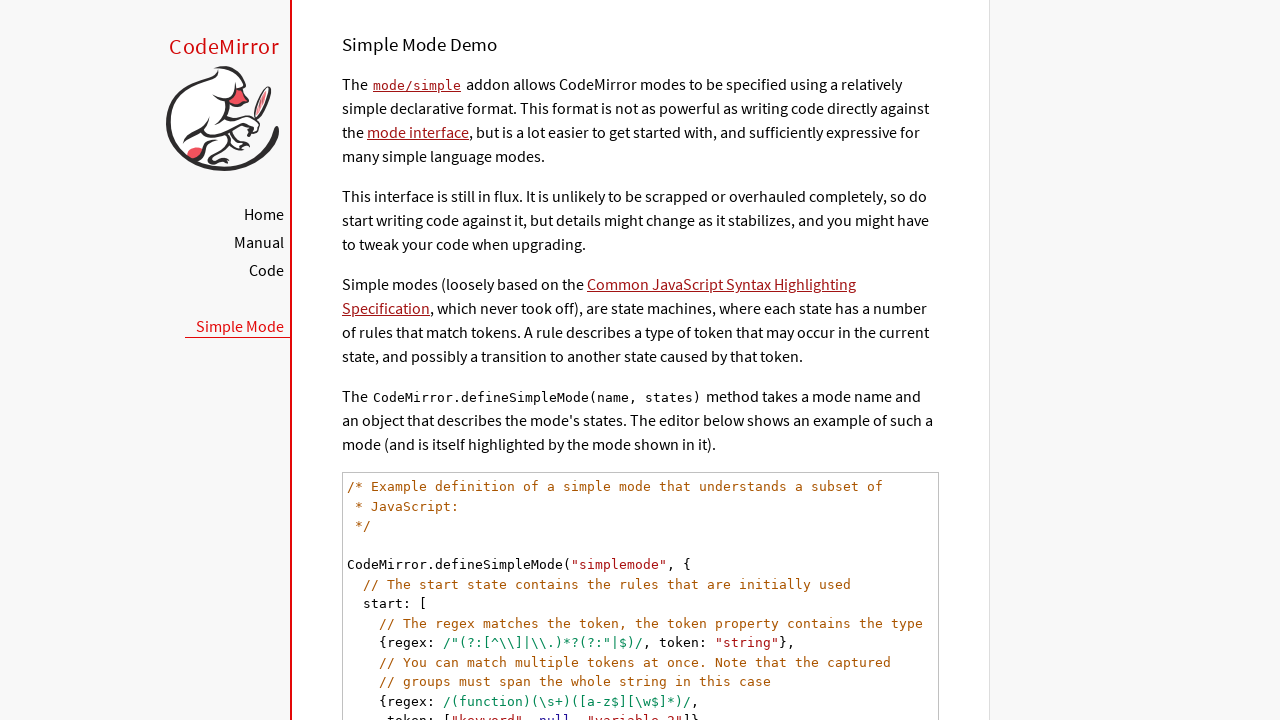

Queried for following sibling code lines (iteration 1)
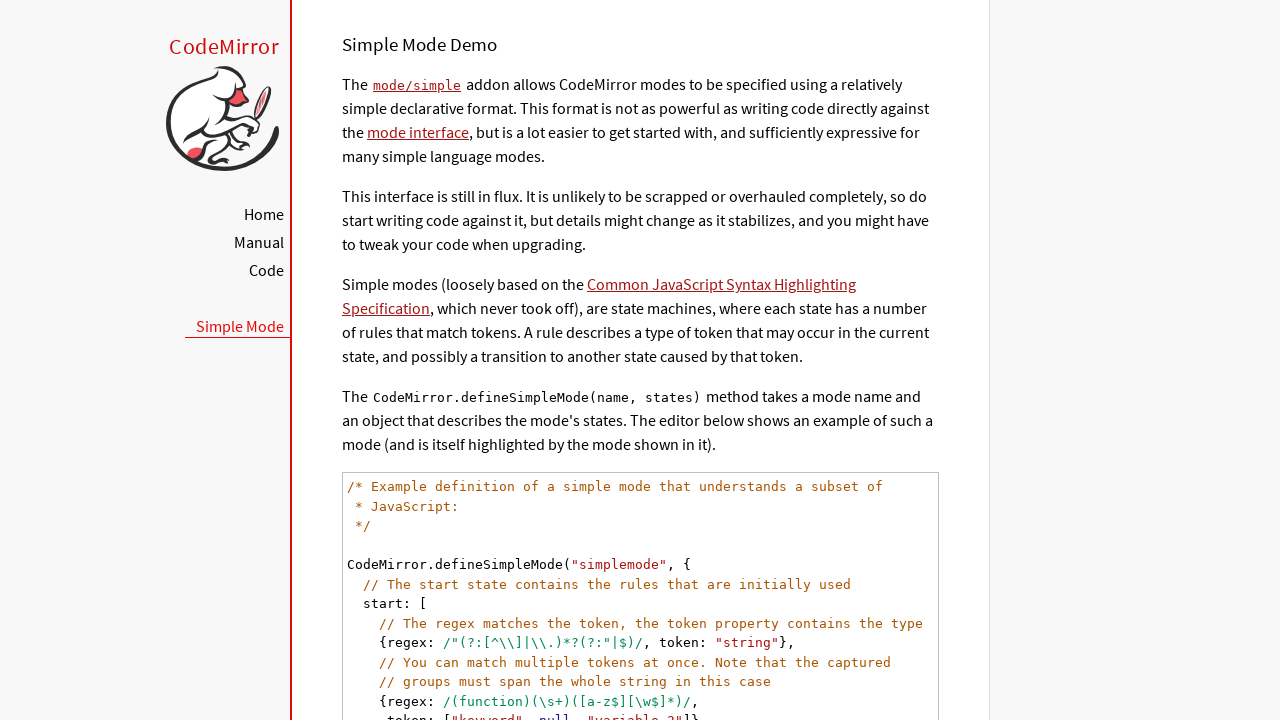

Got next code line element (iteration 1)
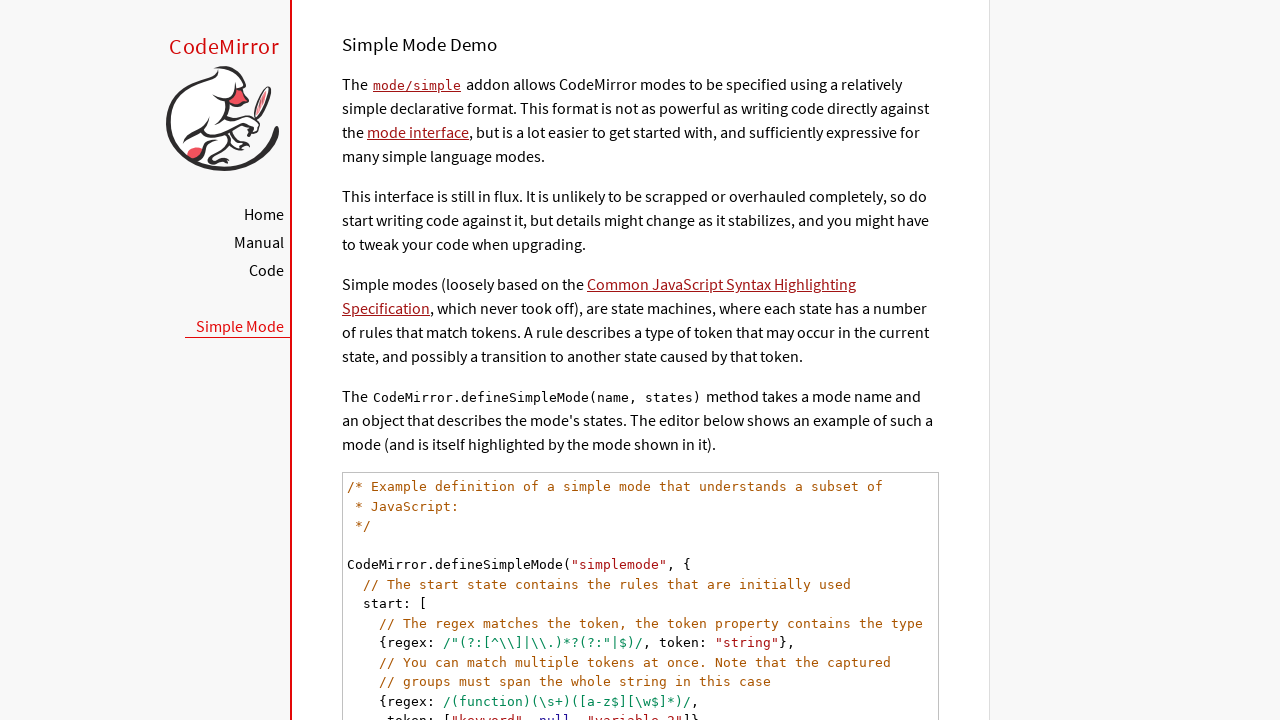

Scrolled code line into view (iteration 1)
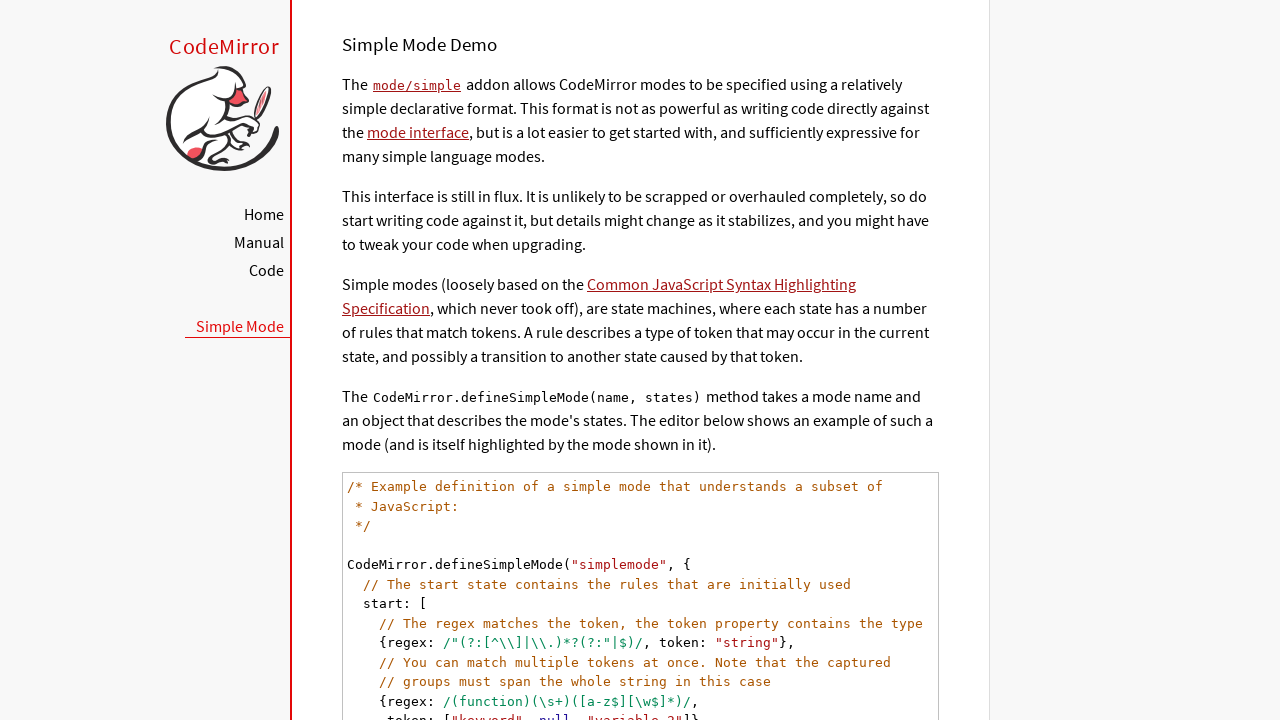

Queried for following sibling code lines (iteration 2)
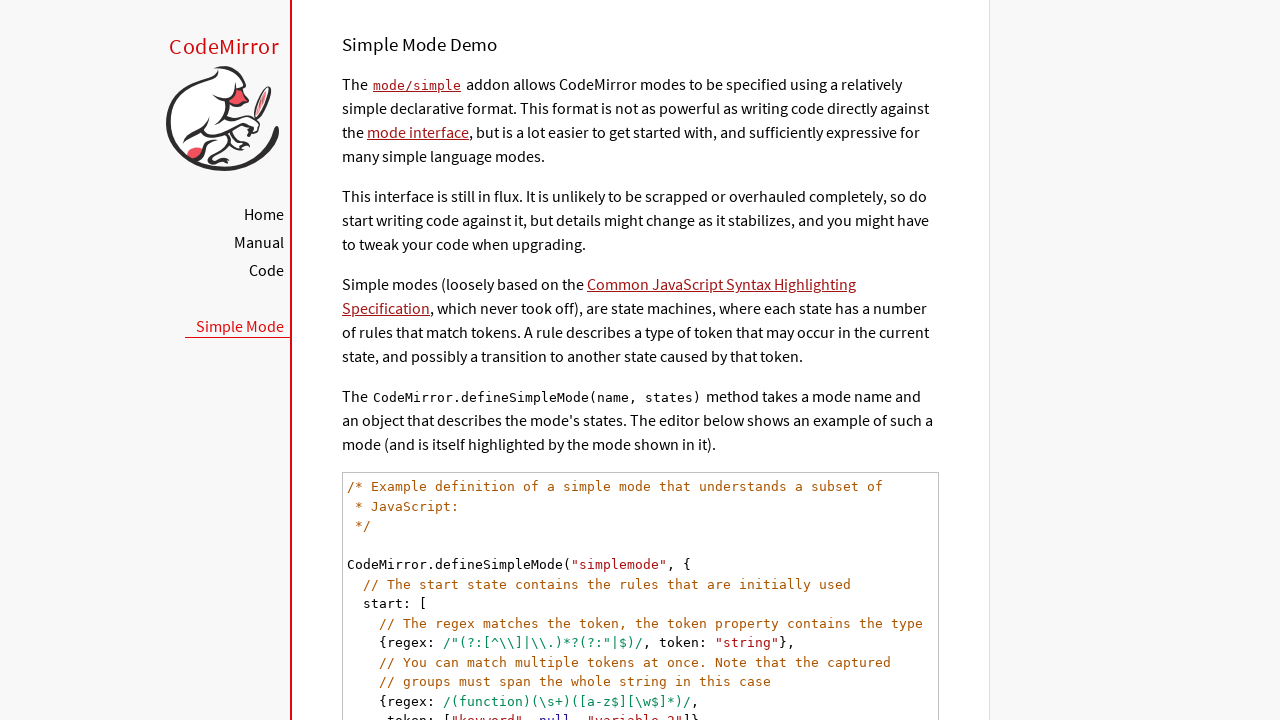

Got next code line element (iteration 2)
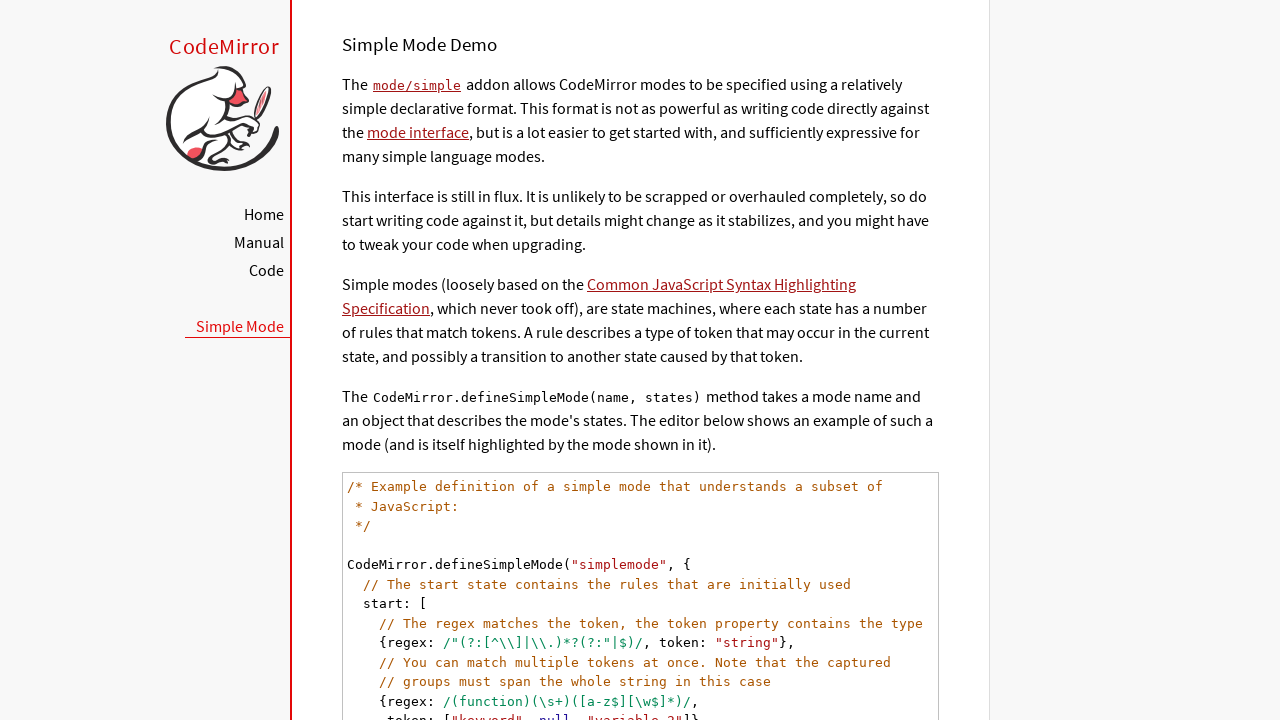

Scrolled code line into view (iteration 2)
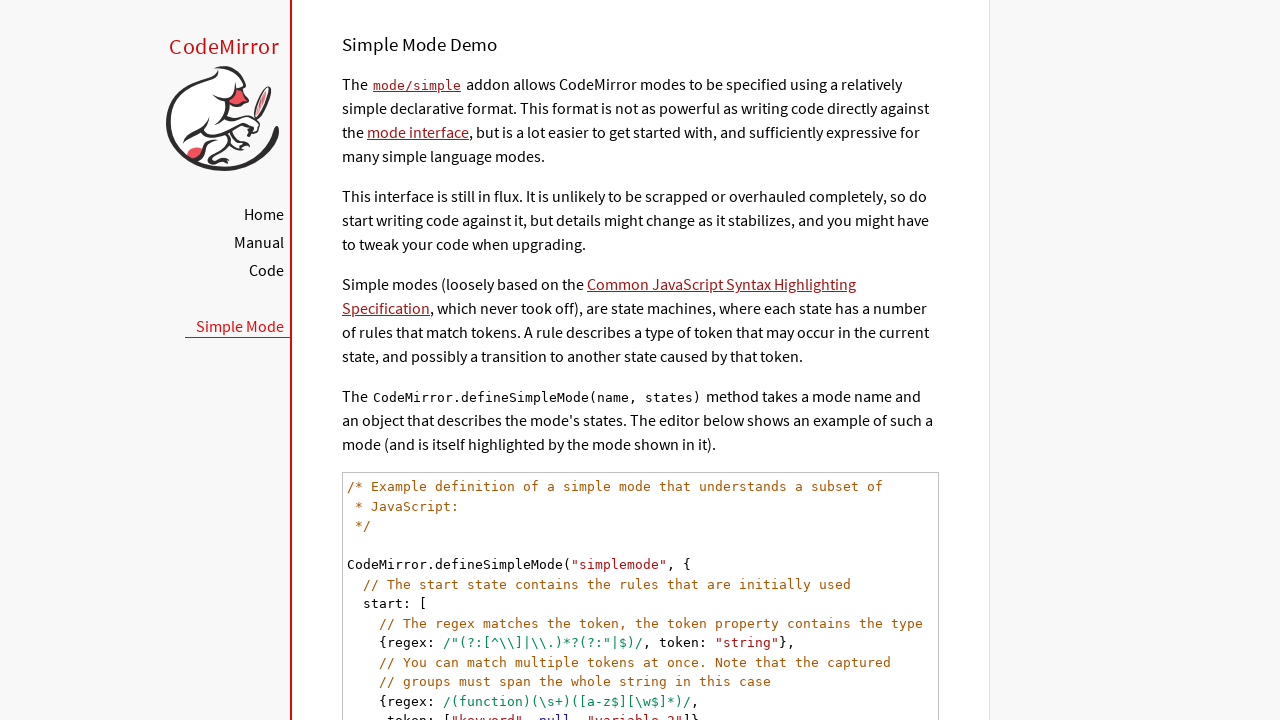

Queried for following sibling code lines (iteration 3)
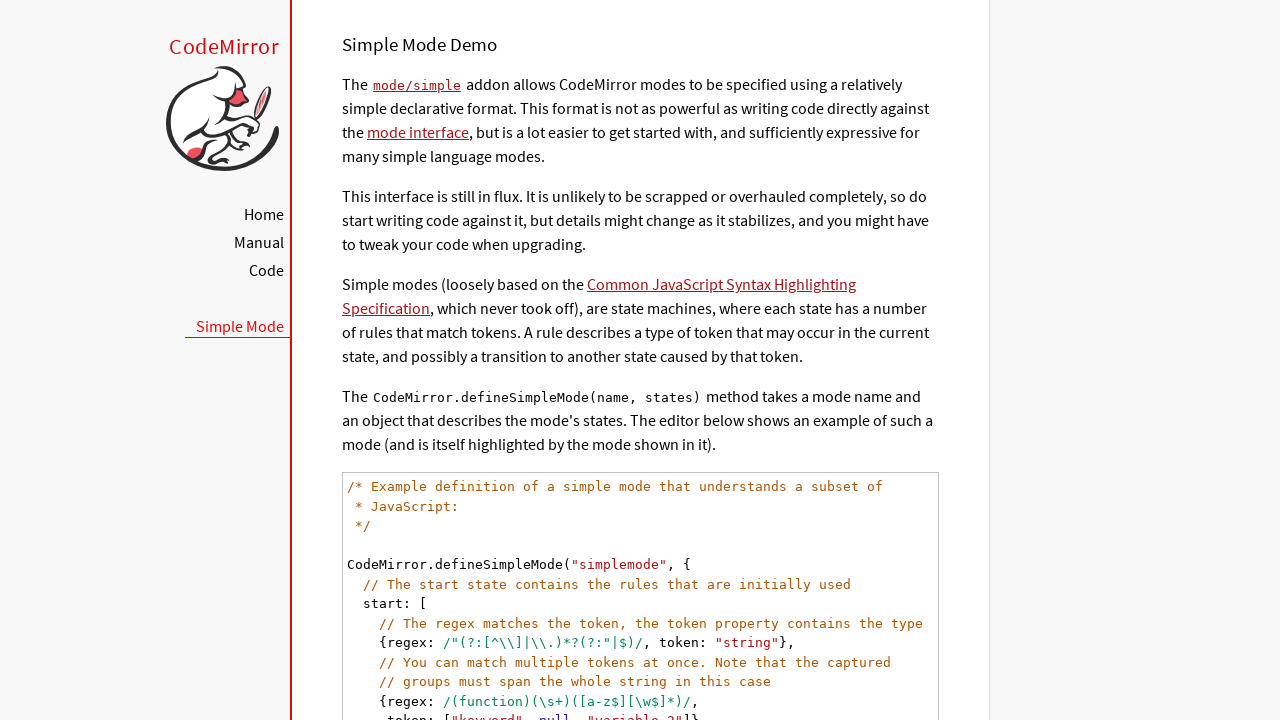

Got next code line element (iteration 3)
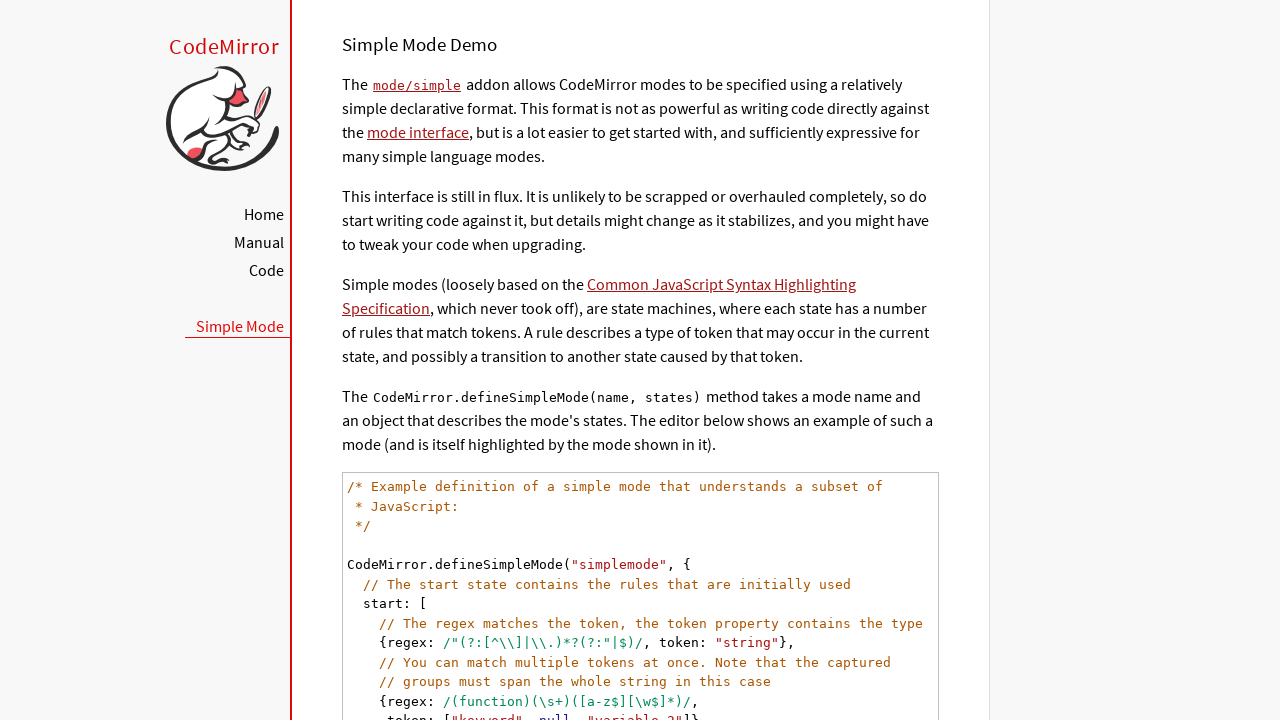

Scrolled code line into view (iteration 3)
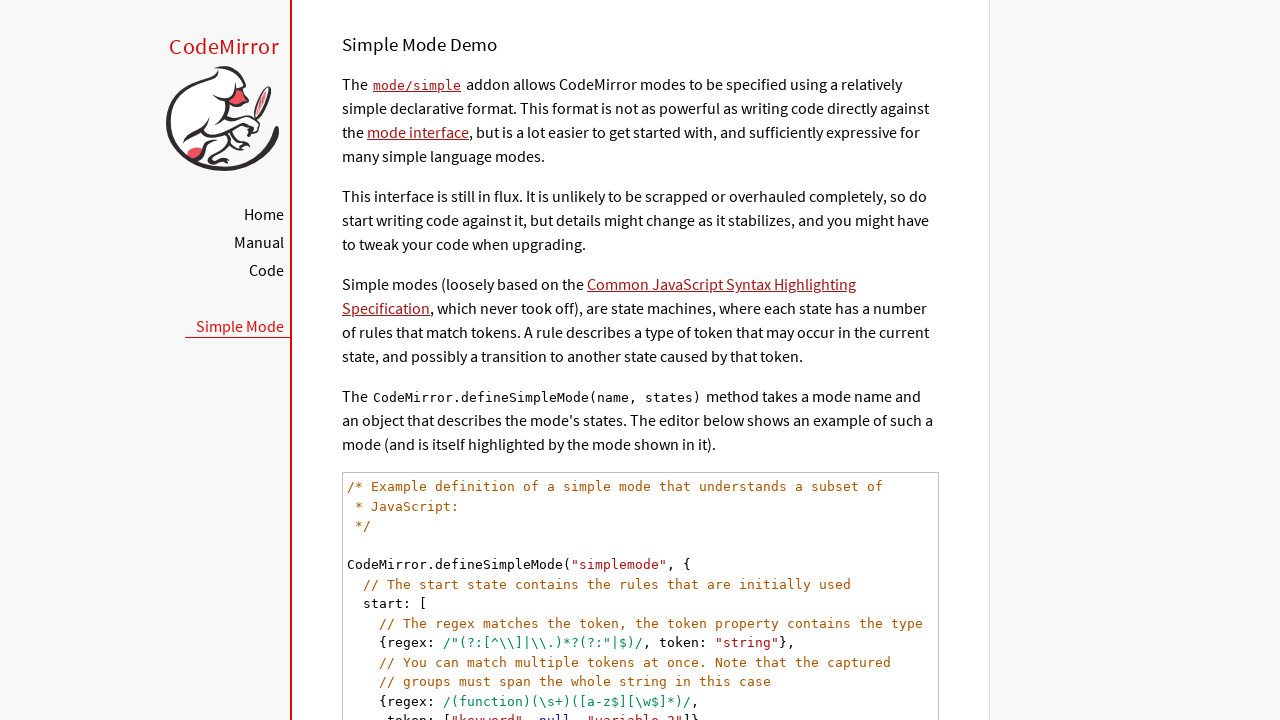

Queried for following sibling code lines (iteration 4)
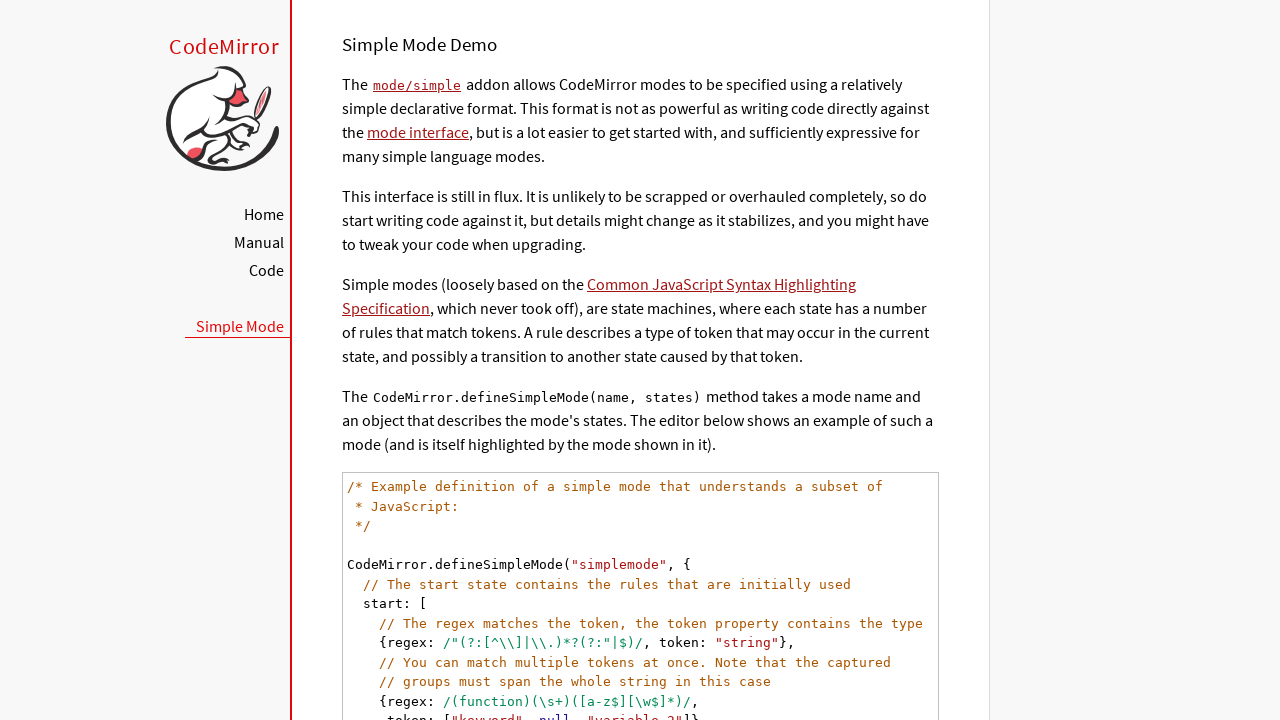

Got next code line element (iteration 4)
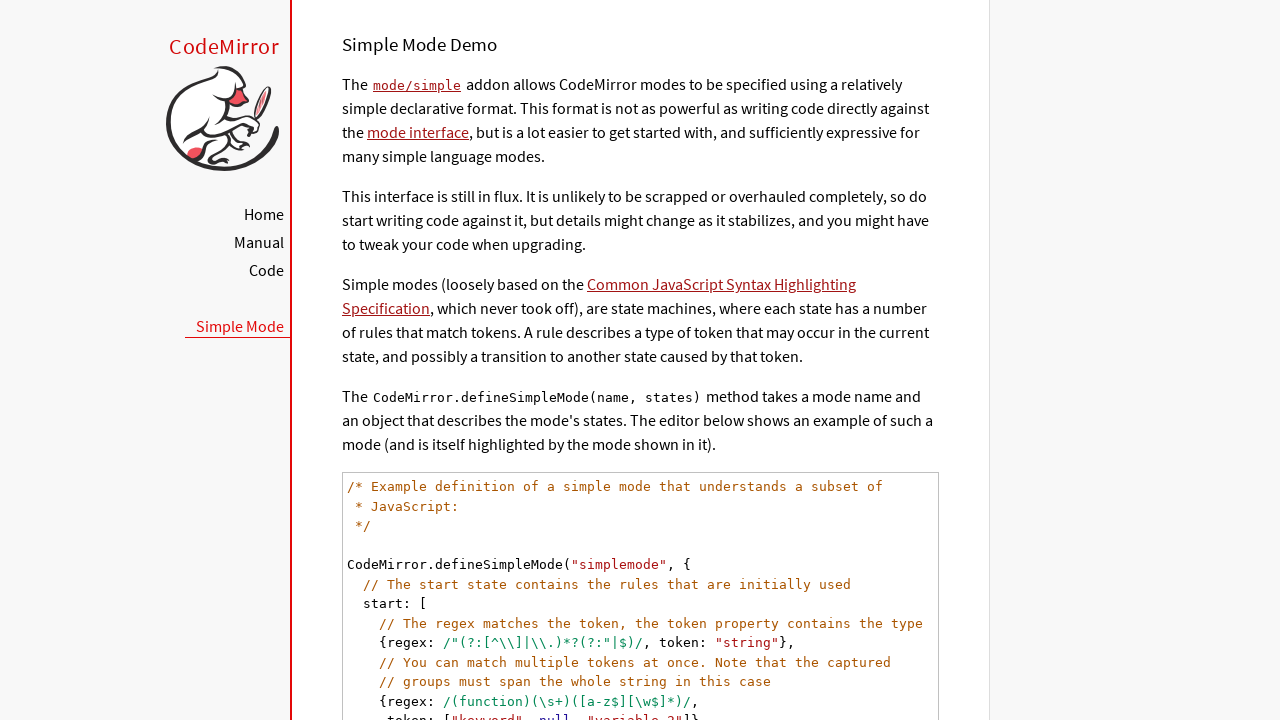

Scrolled code line into view (iteration 4)
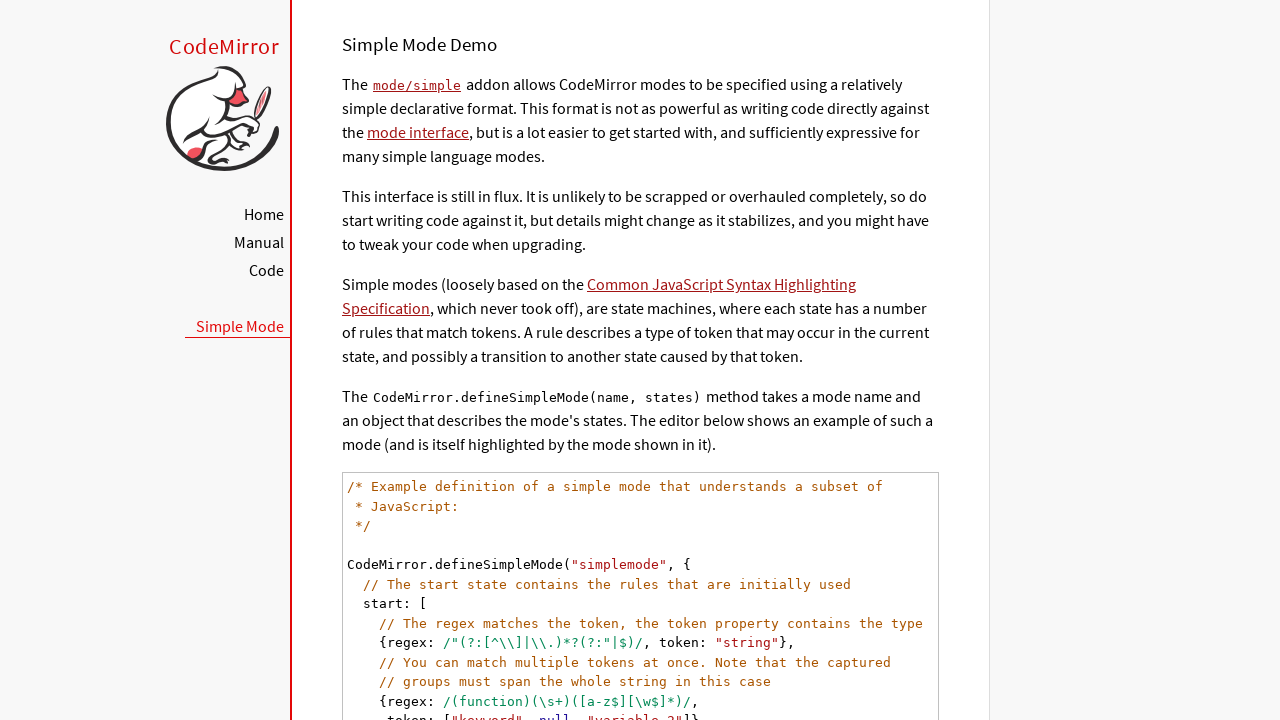

Queried for following sibling code lines (iteration 5)
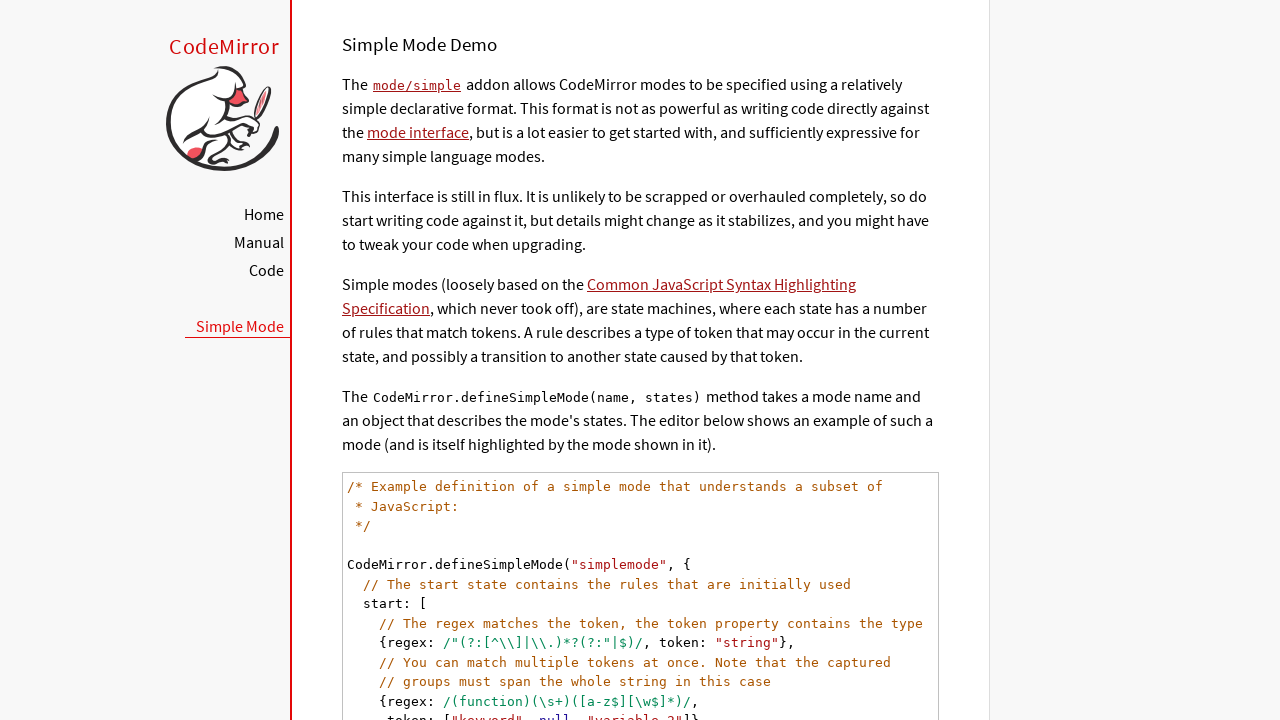

Got next code line element (iteration 5)
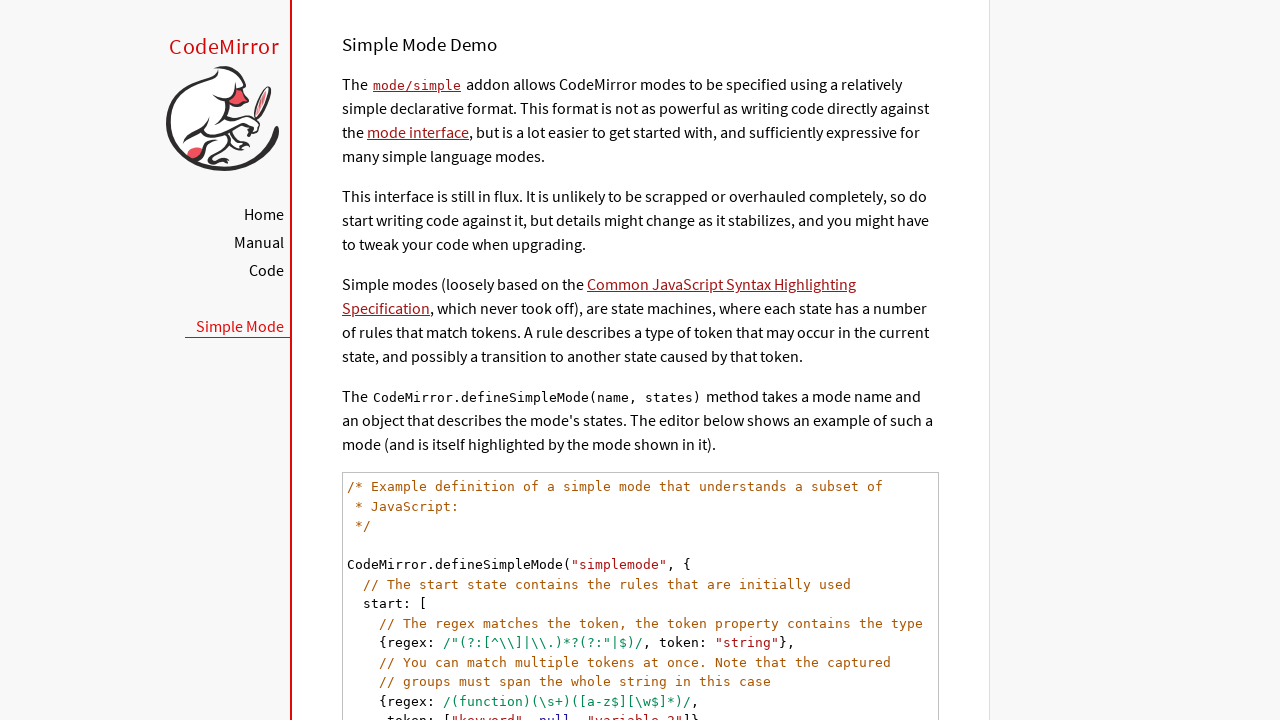

Scrolled code line into view (iteration 5)
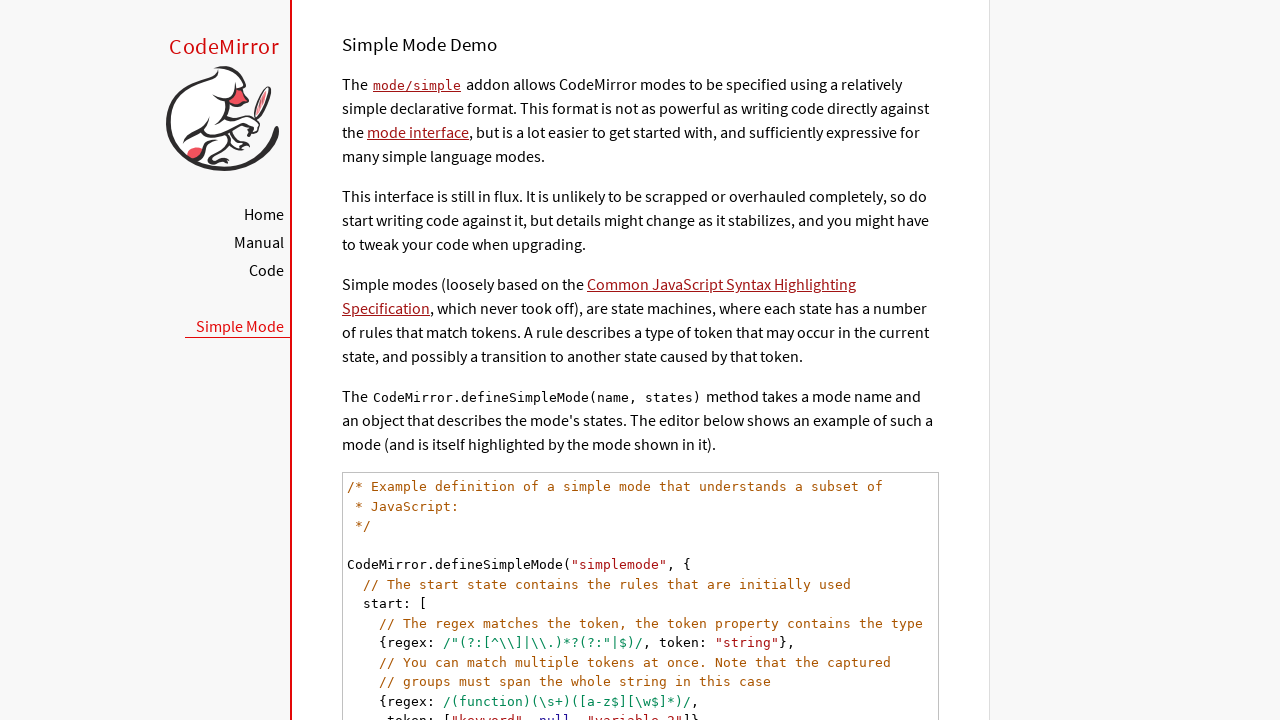

Queried for following sibling code lines (iteration 6)
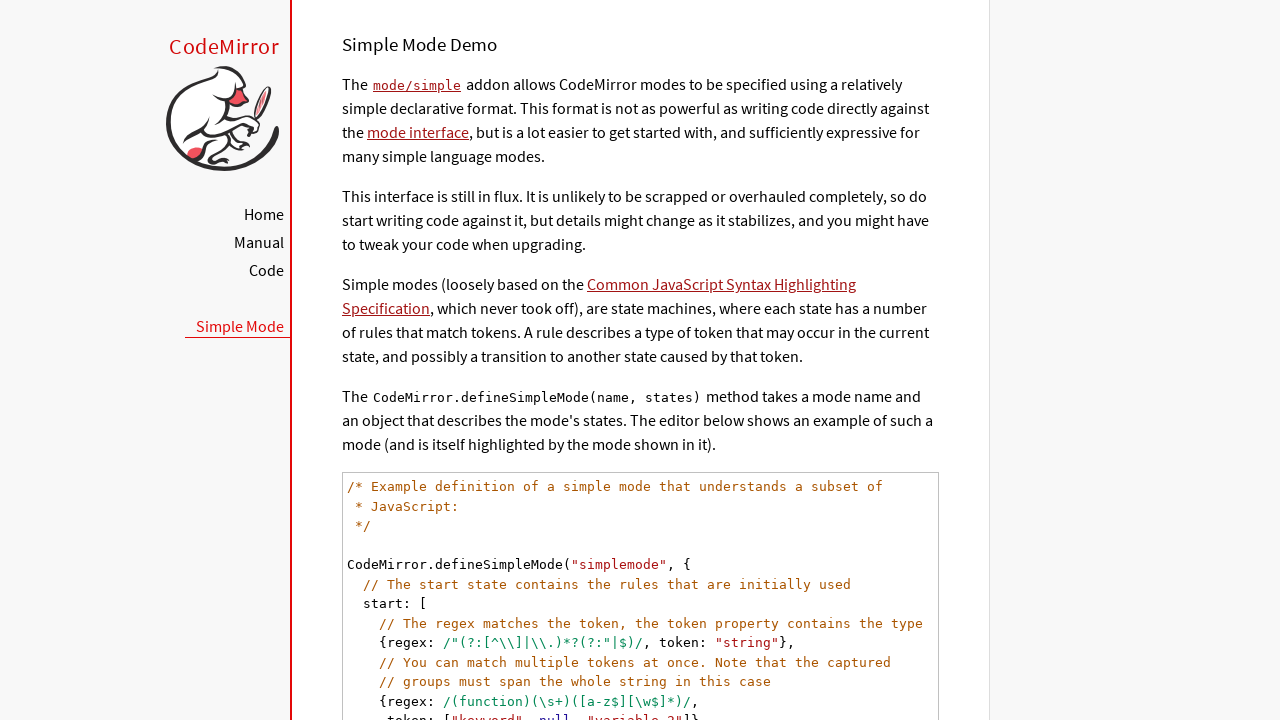

Got next code line element (iteration 6)
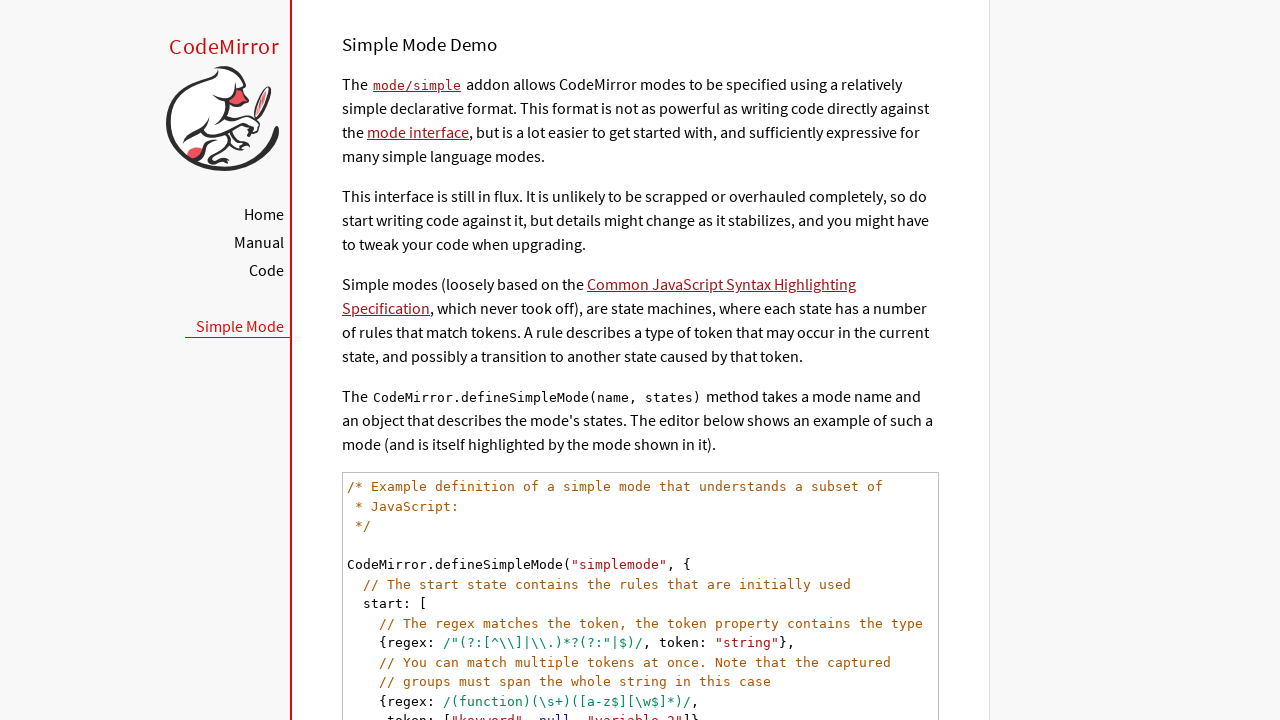

Scrolled code line into view (iteration 6)
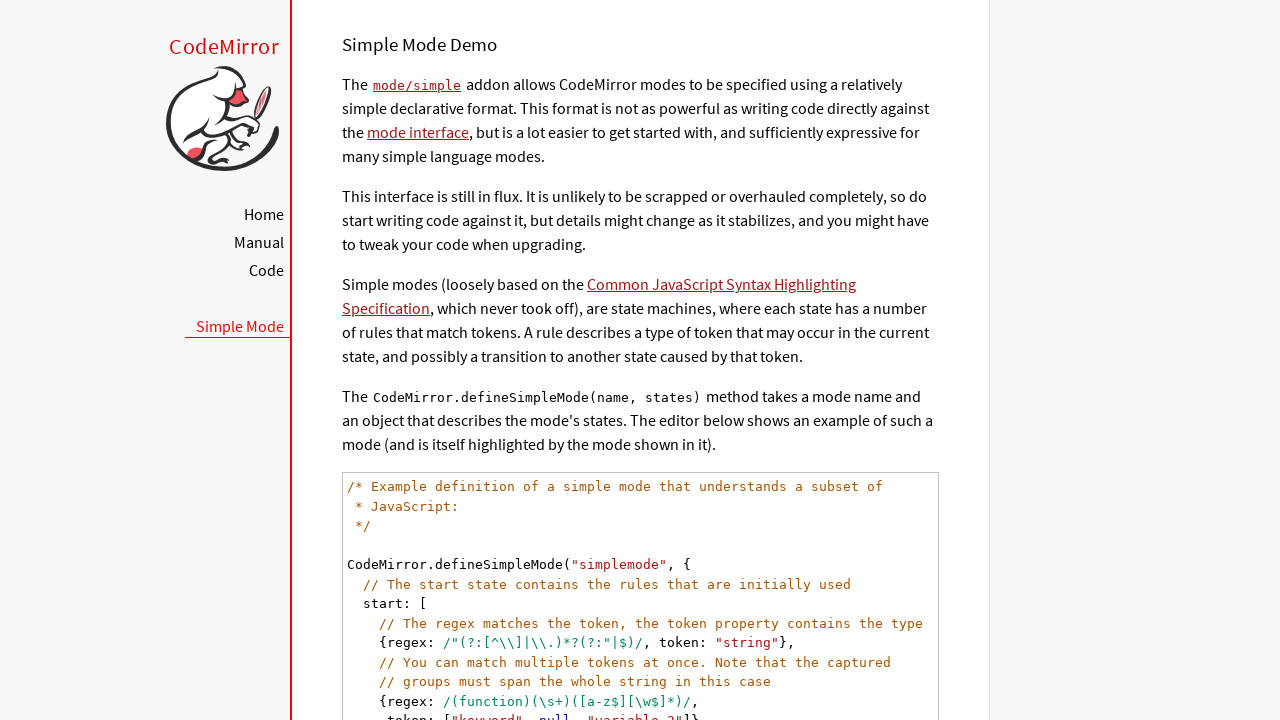

Queried for following sibling code lines (iteration 7)
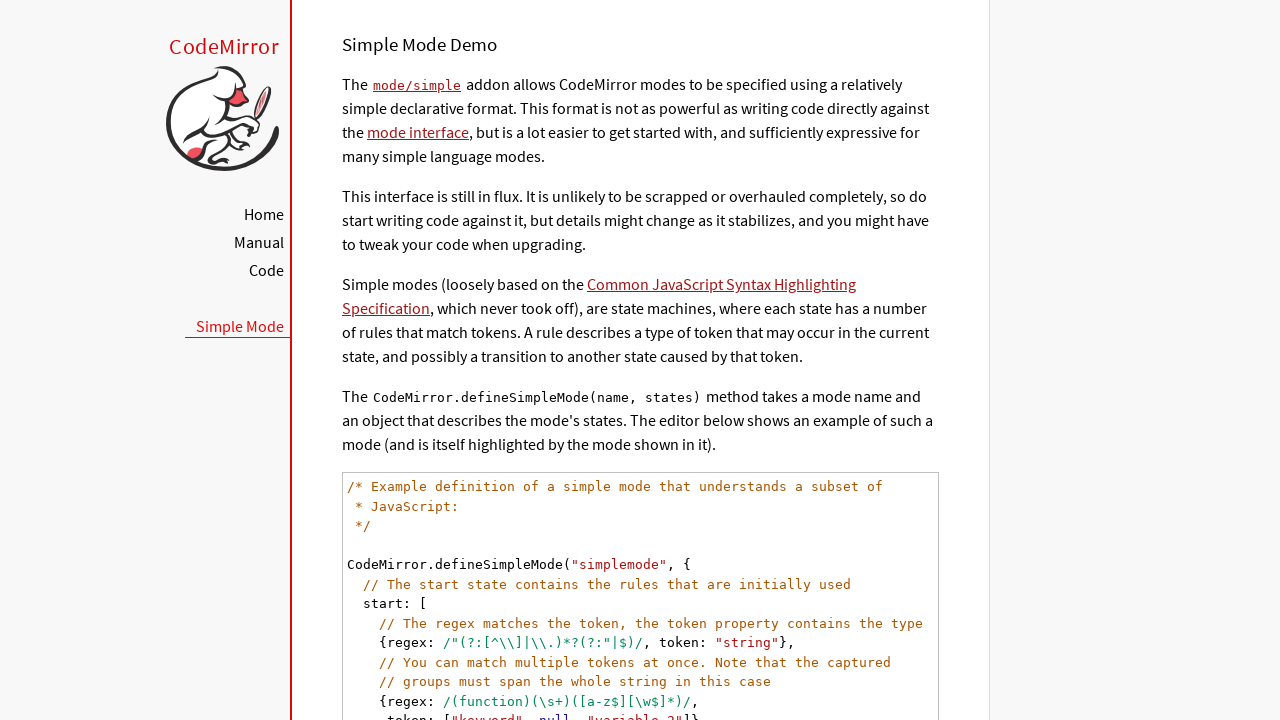

Got next code line element (iteration 7)
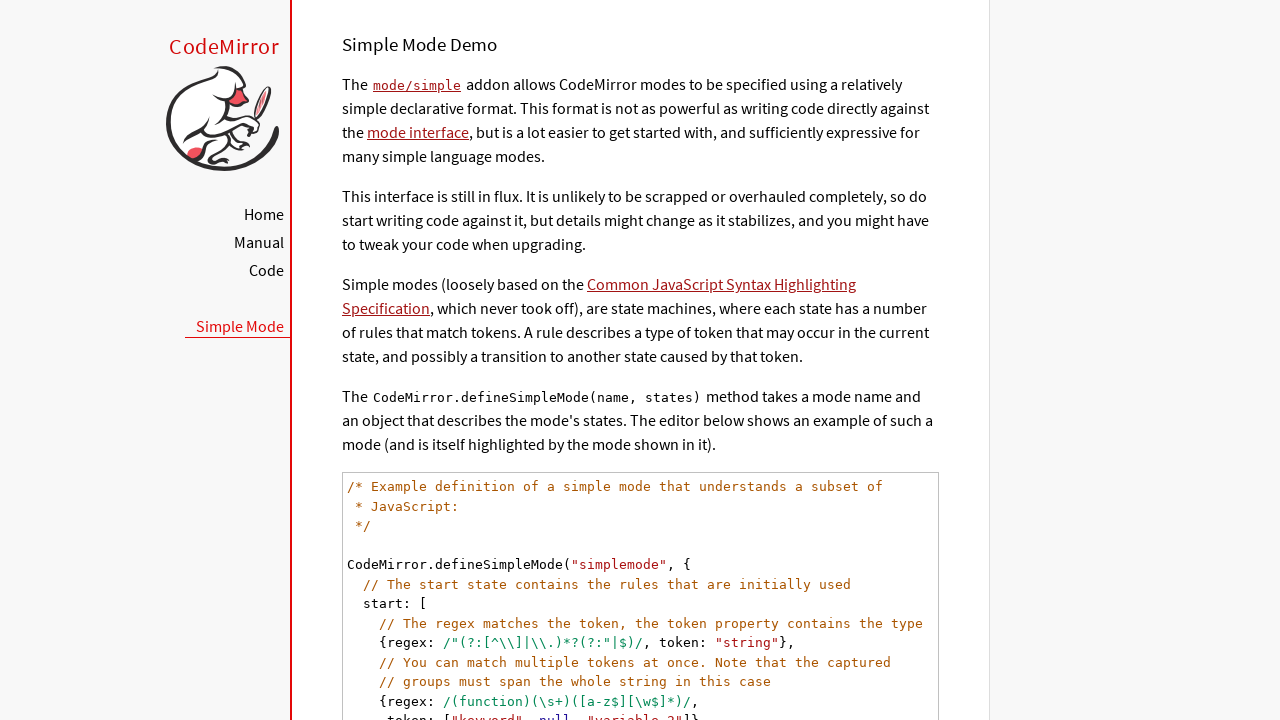

Scrolled code line into view (iteration 7)
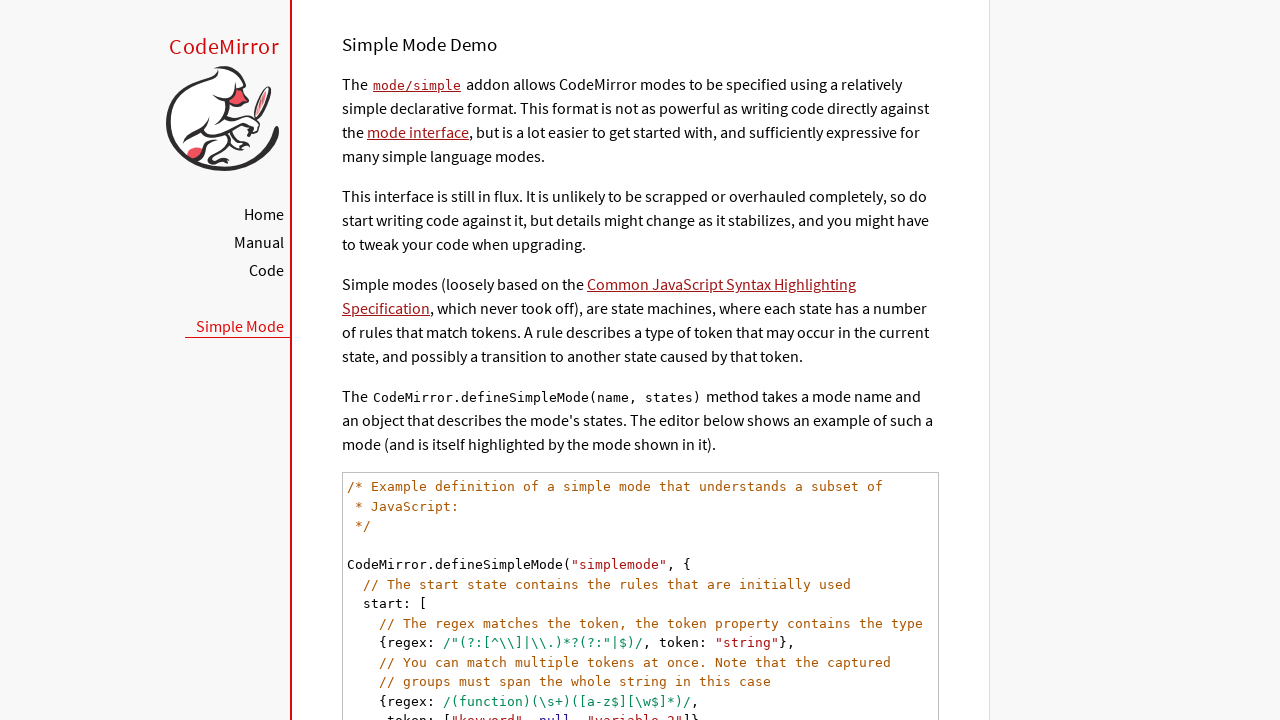

Queried for following sibling code lines (iteration 8)
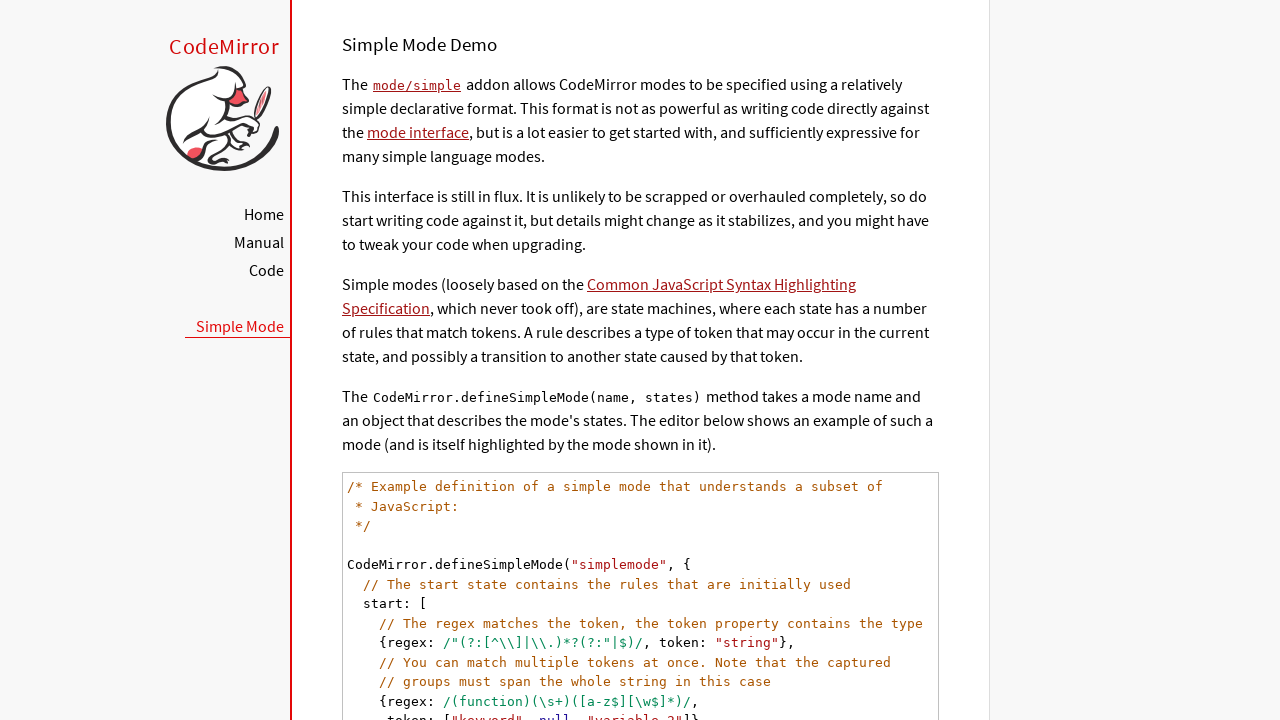

Got next code line element (iteration 8)
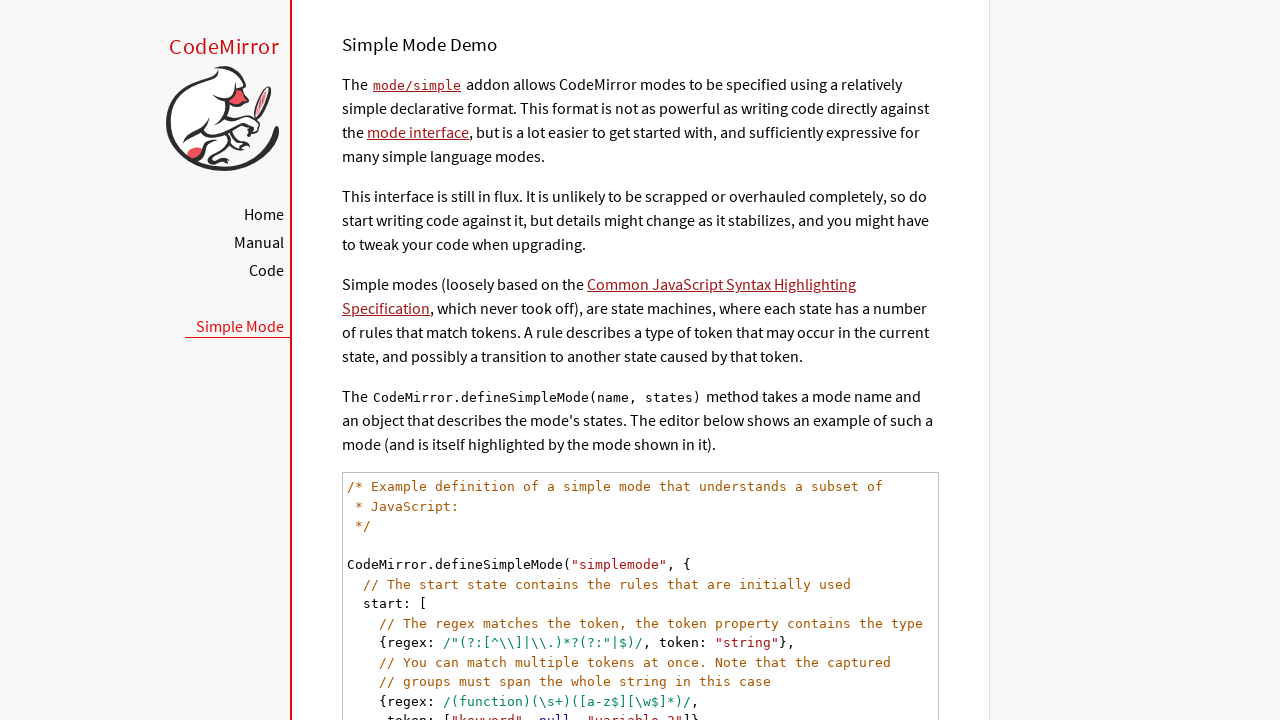

Scrolled code line into view (iteration 8)
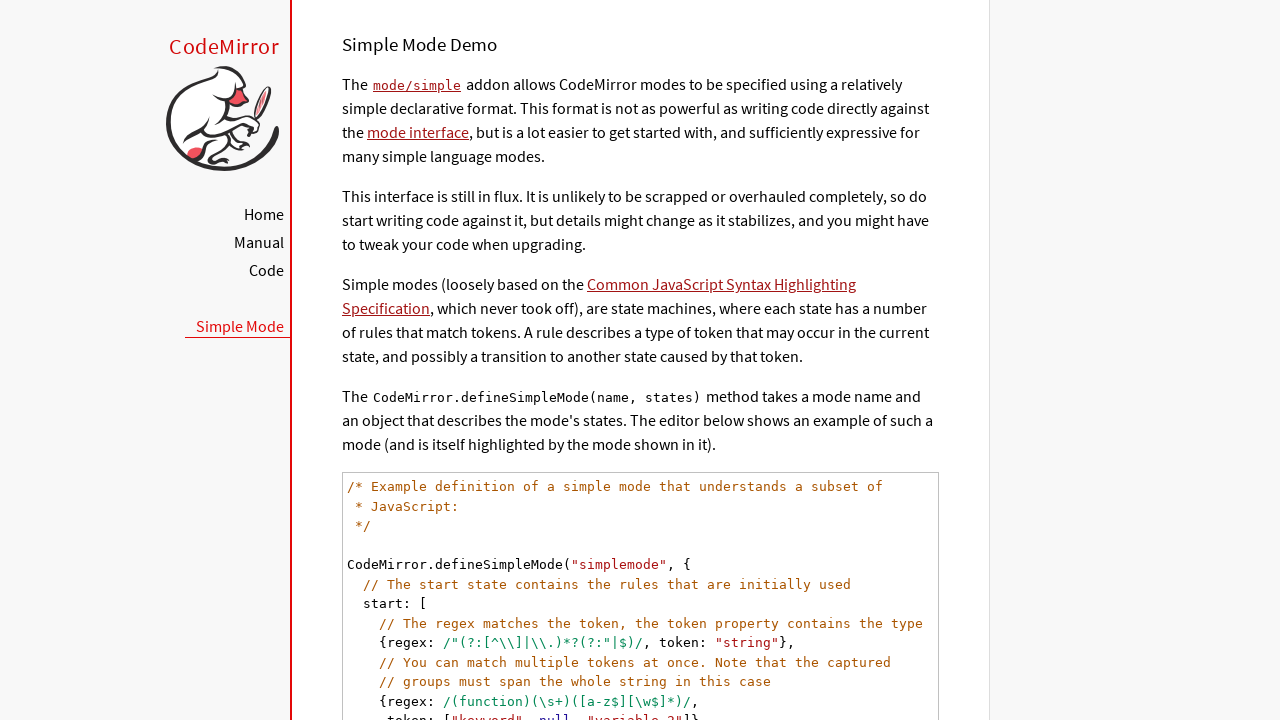

Queried for following sibling code lines (iteration 9)
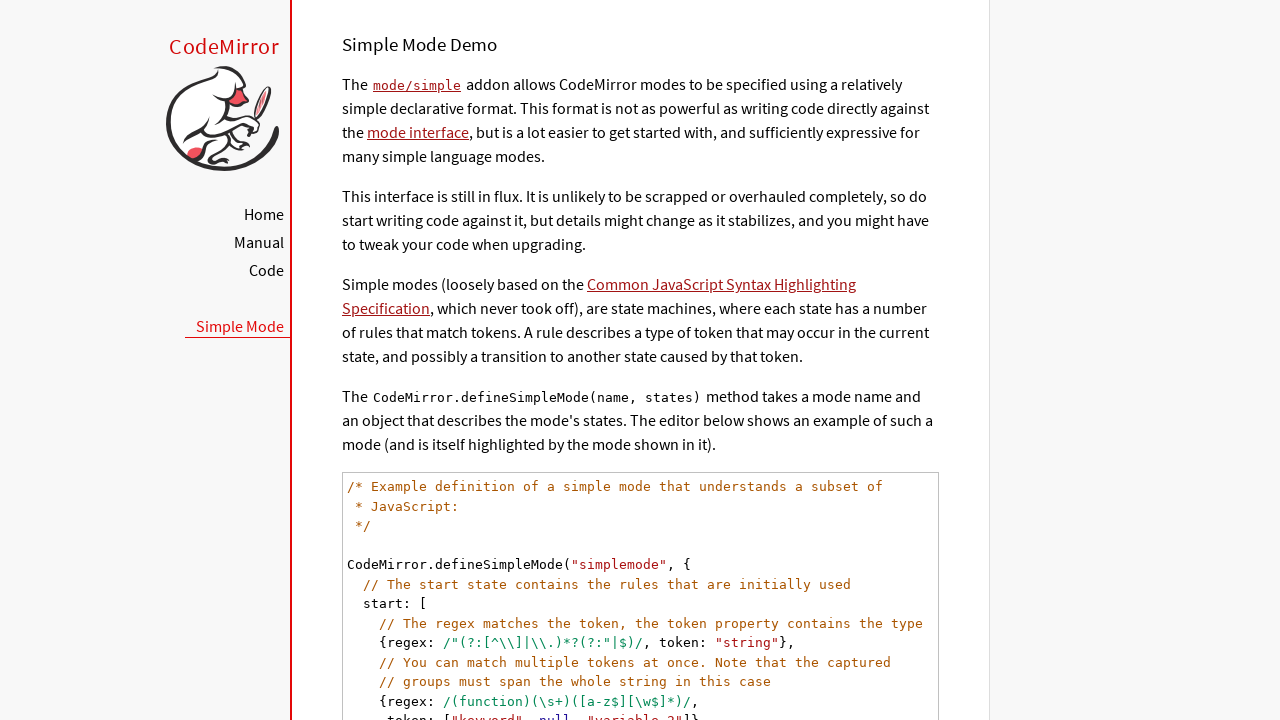

Got next code line element (iteration 9)
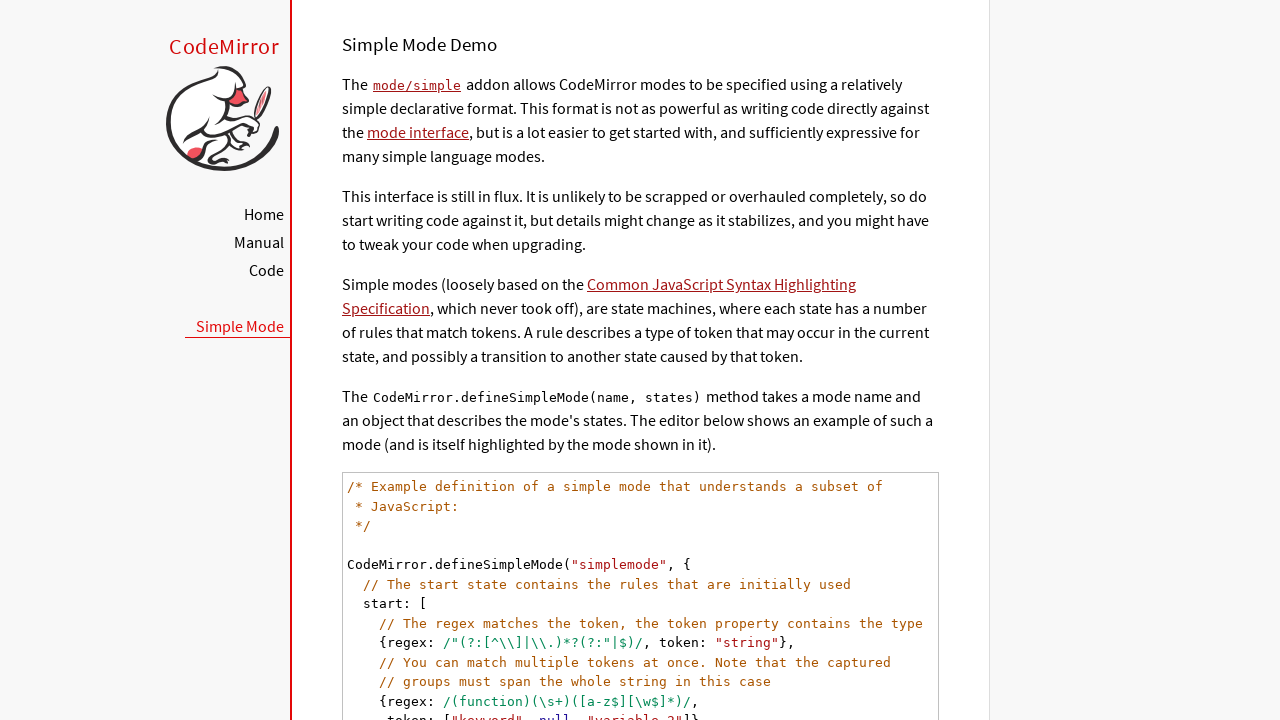

Scrolled code line into view (iteration 9)
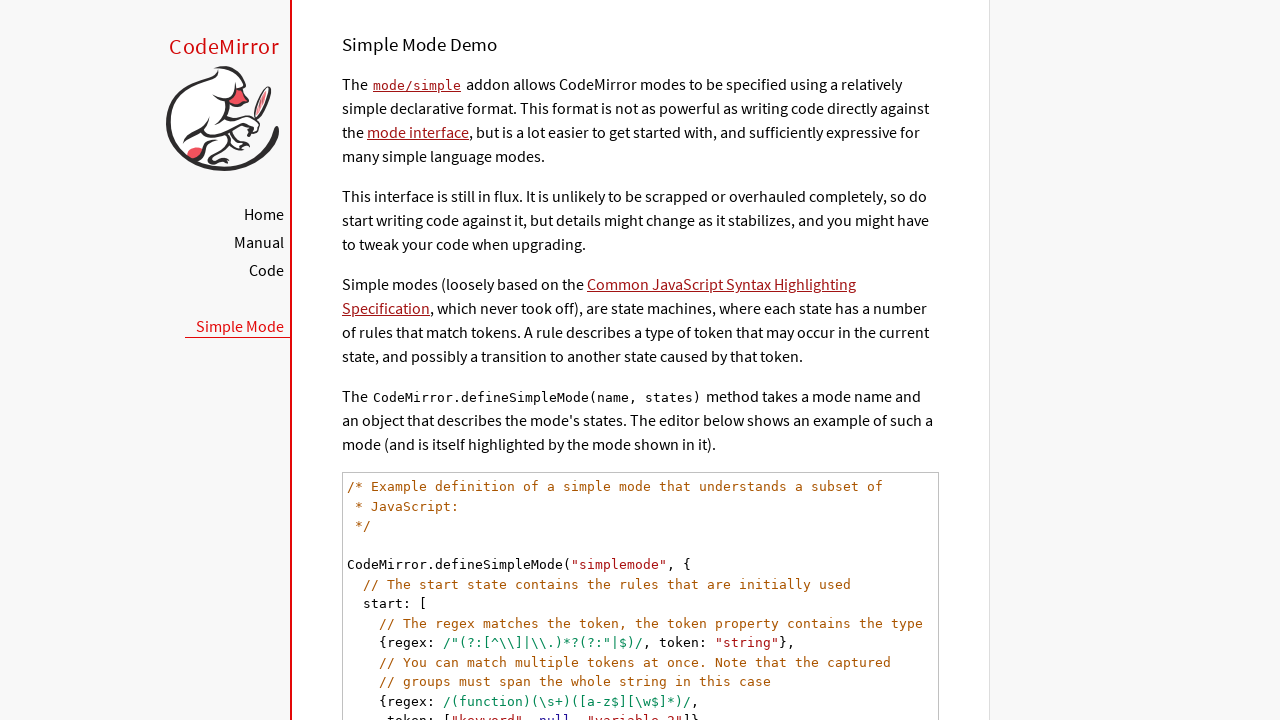

Queried for following sibling code lines (iteration 10)
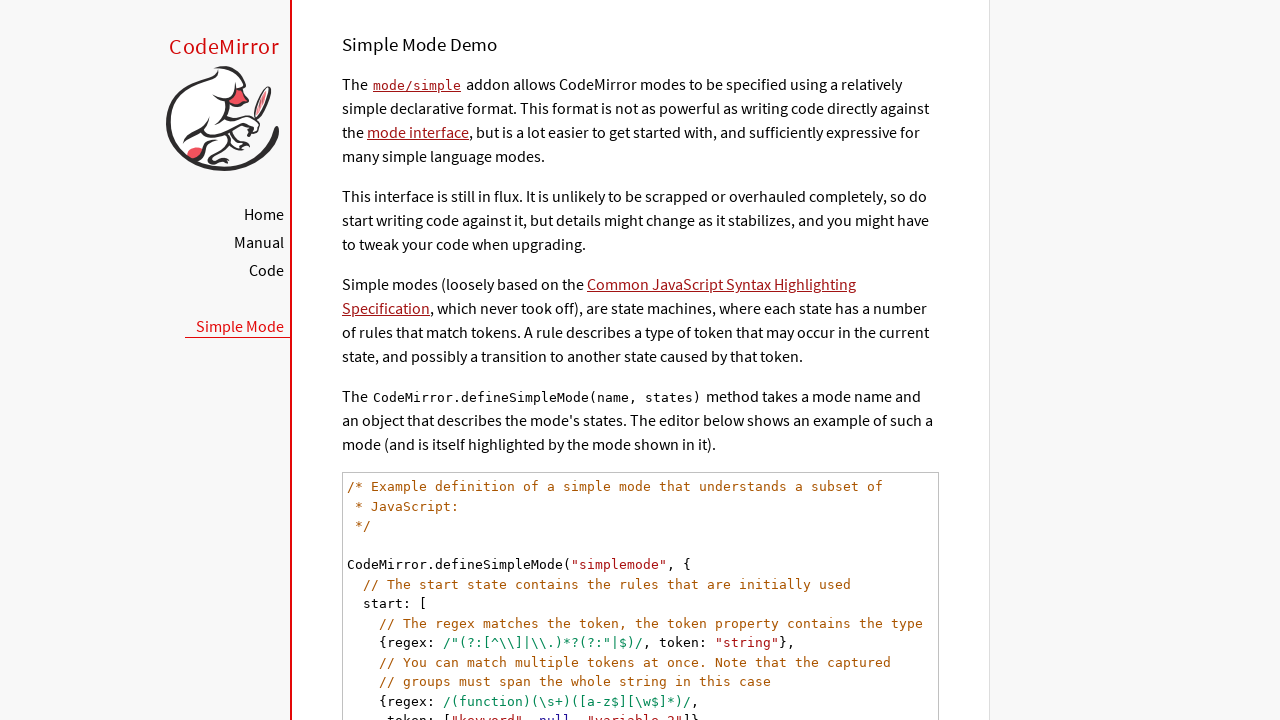

Got next code line element (iteration 10)
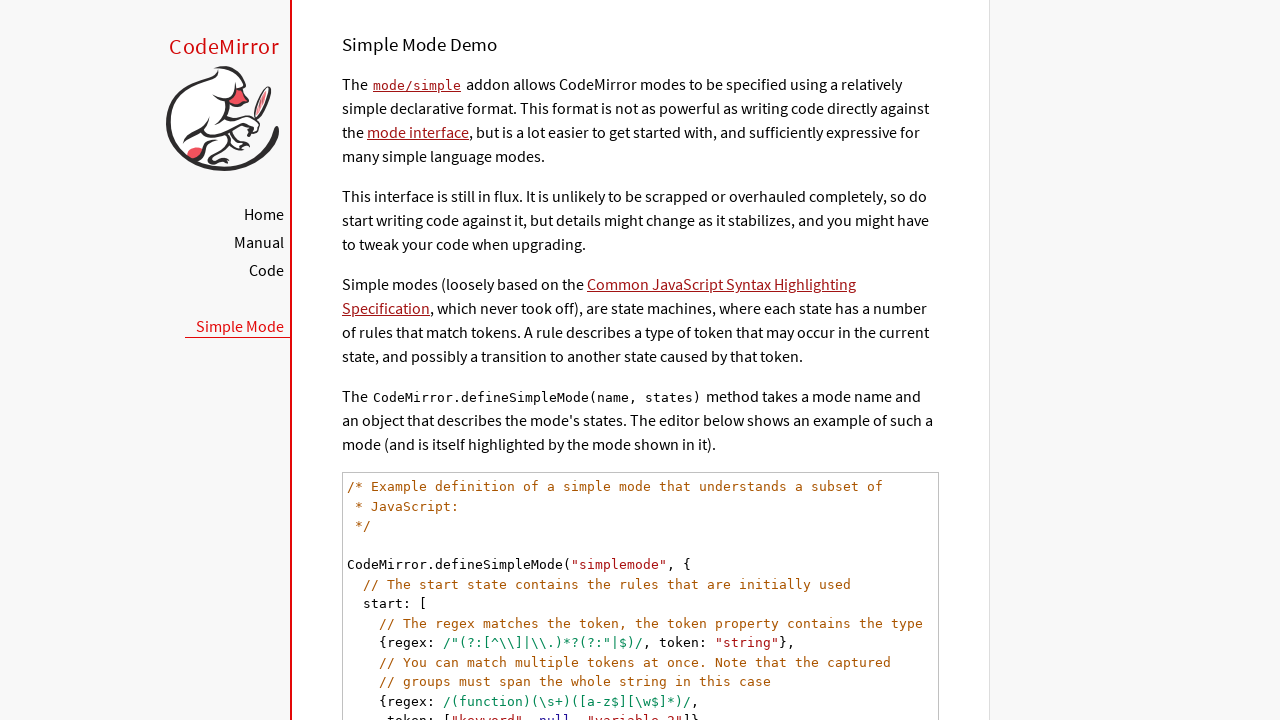

Scrolled code line into view (iteration 10)
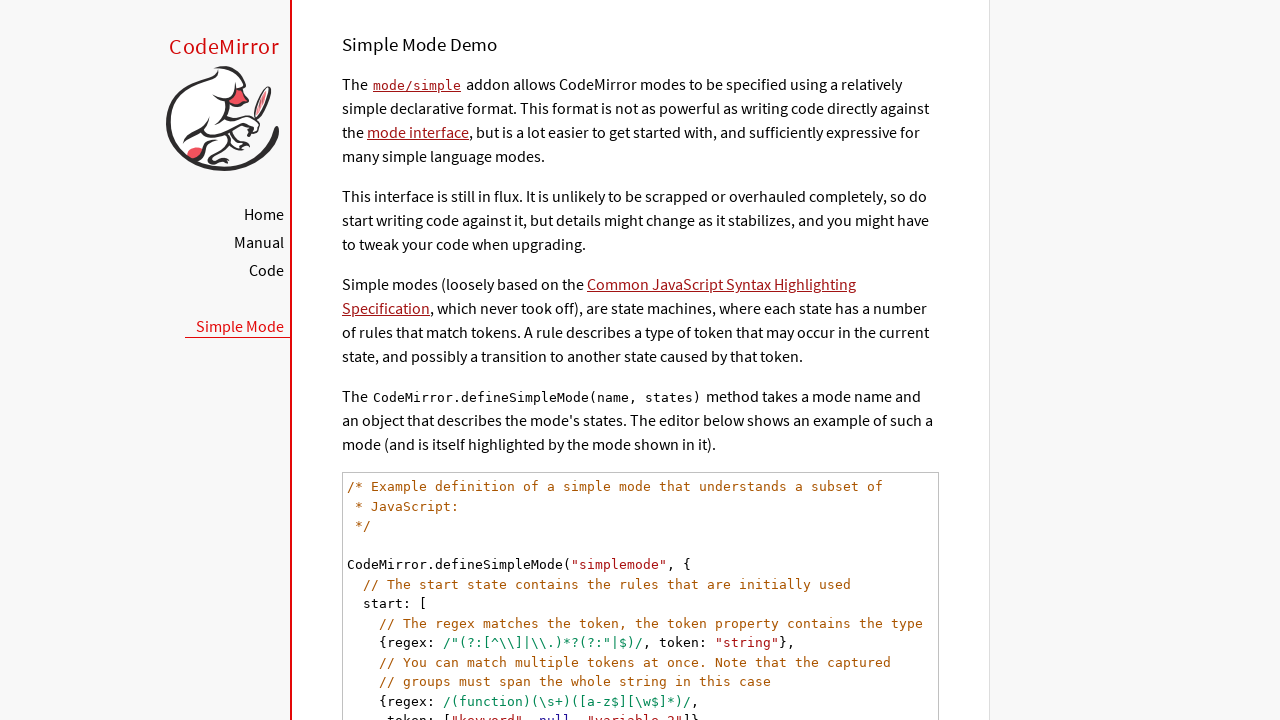

Queried for following sibling code lines (iteration 11)
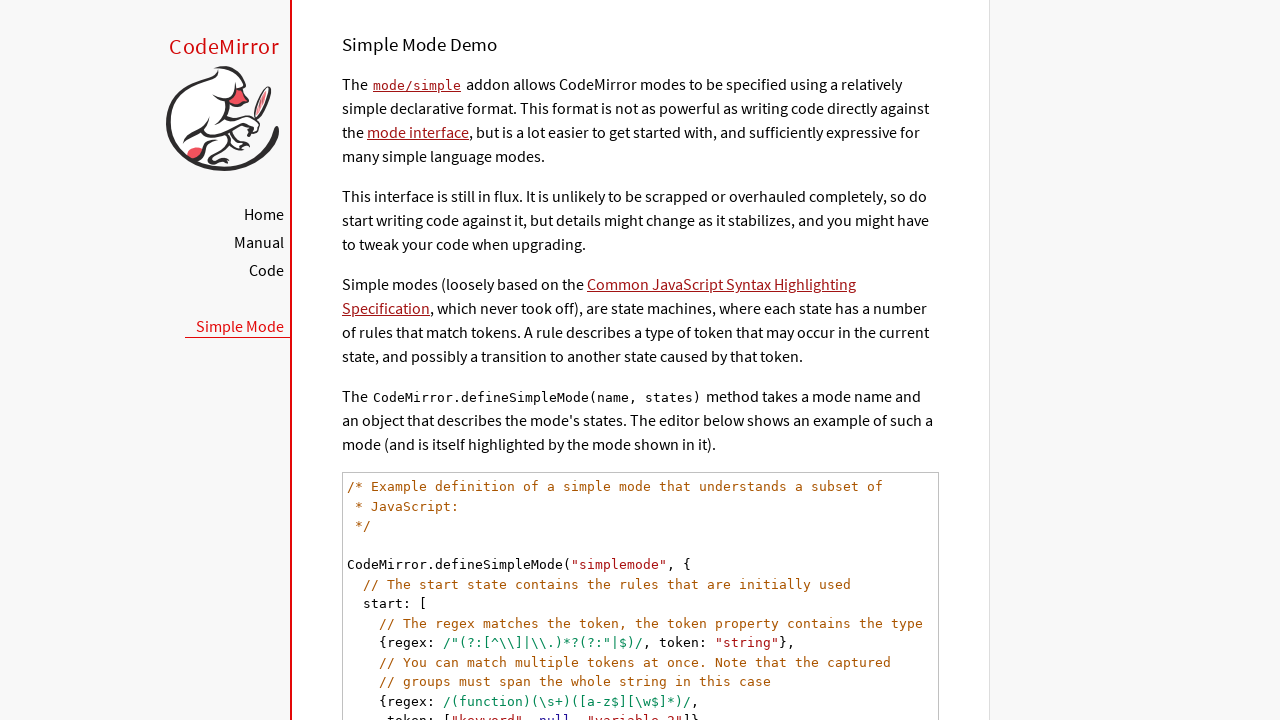

Got next code line element (iteration 11)
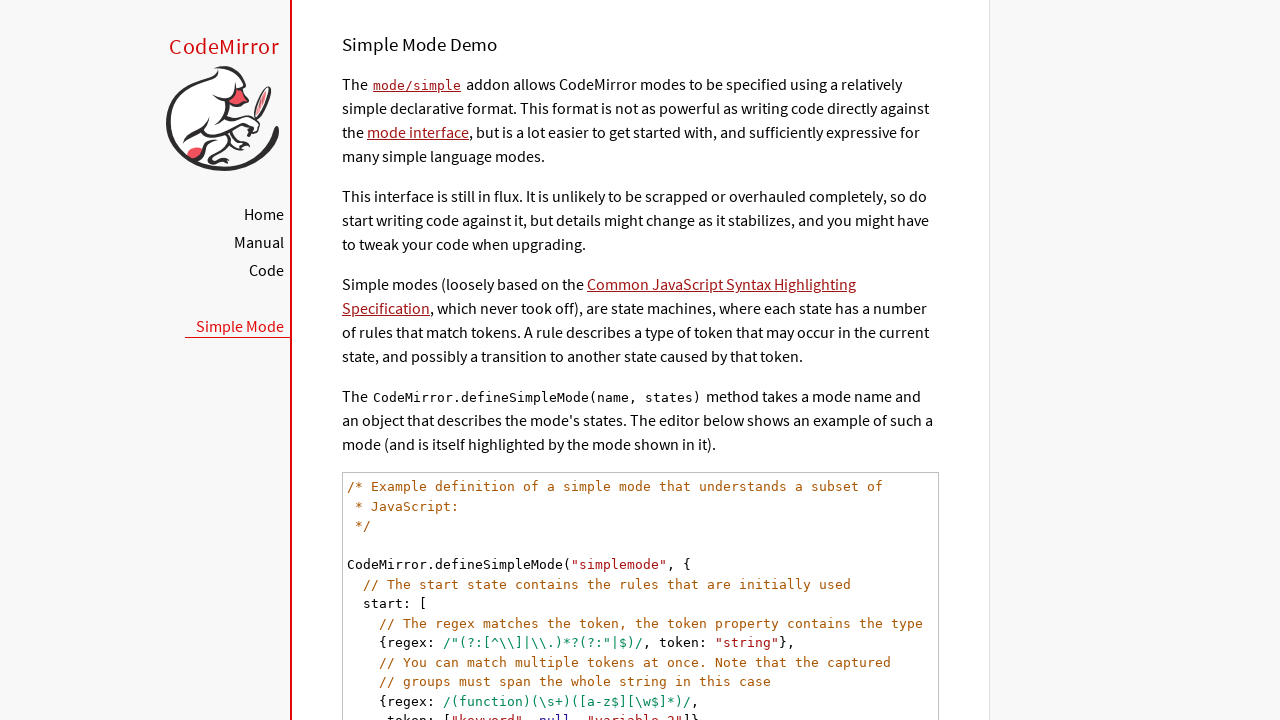

Scrolled code line into view (iteration 11)
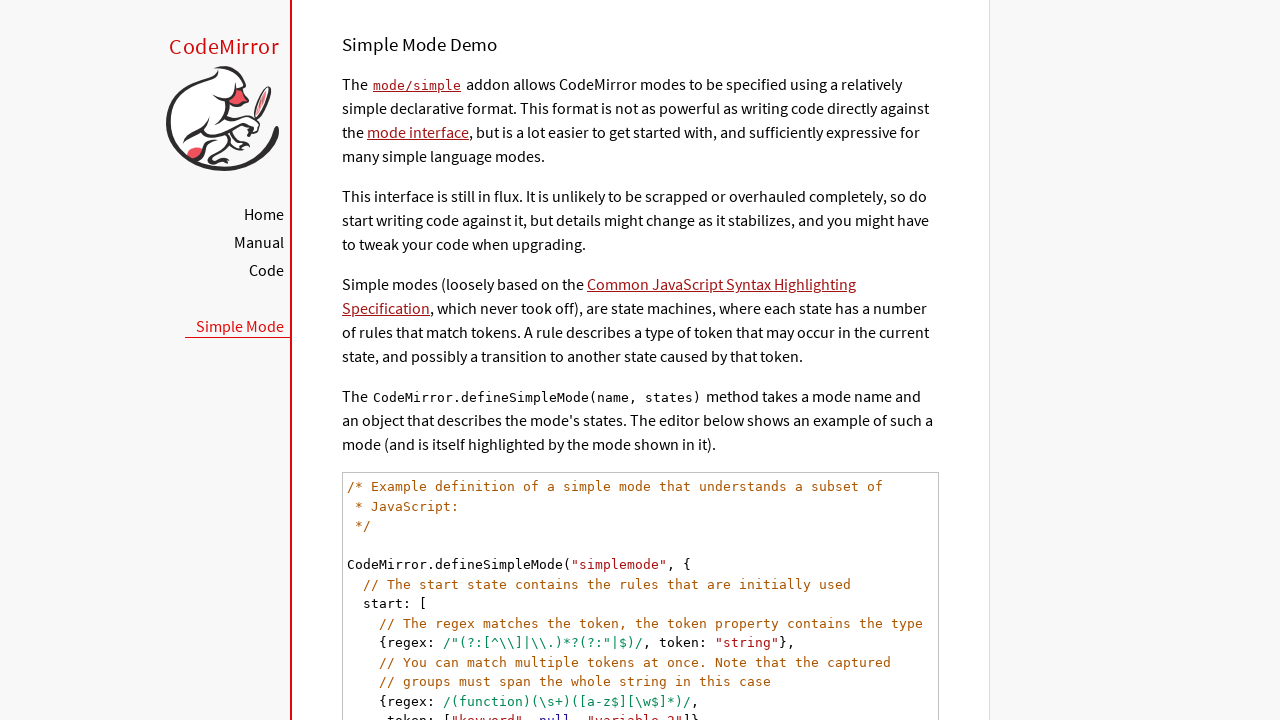

Queried for following sibling code lines (iteration 12)
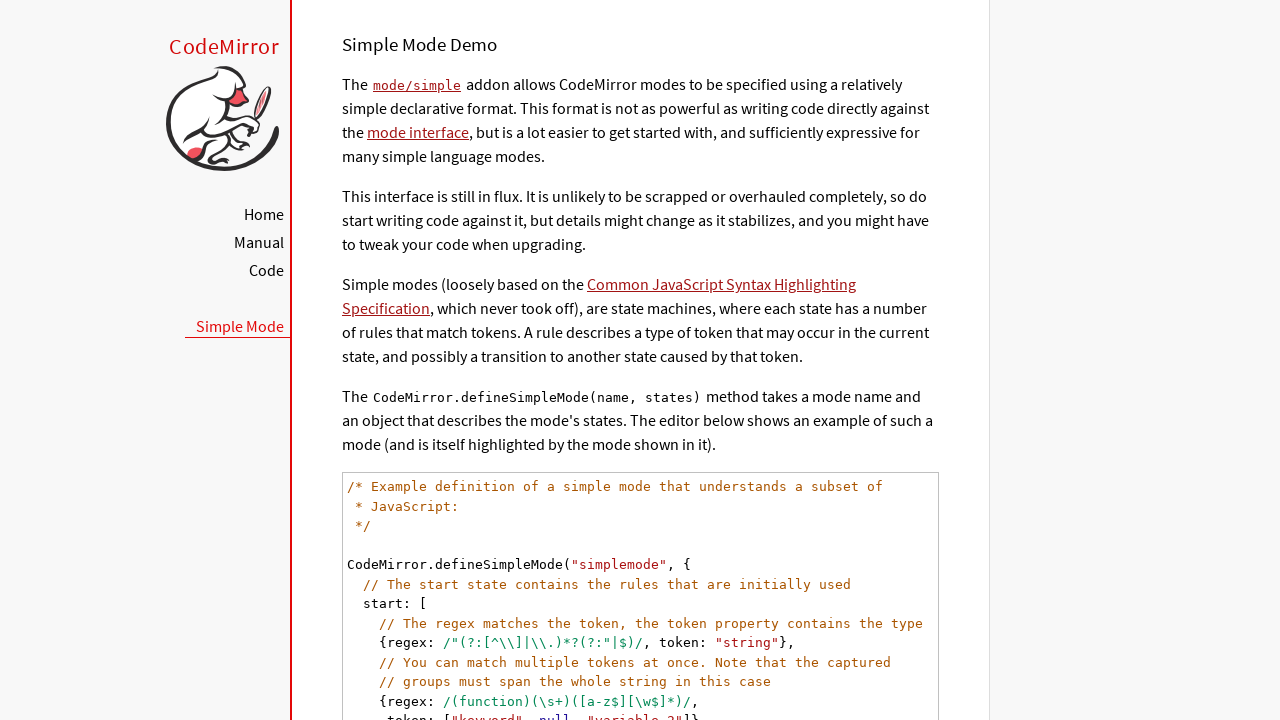

Got next code line element (iteration 12)
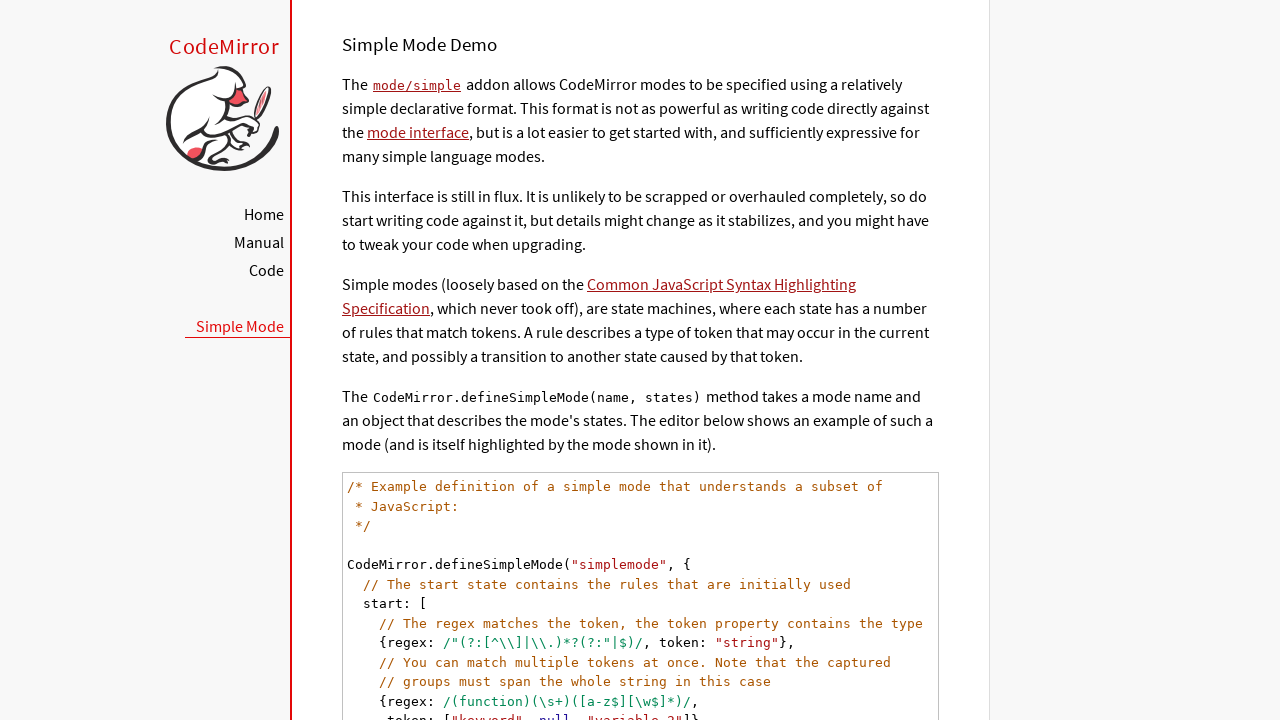

Scrolled code line into view (iteration 12)
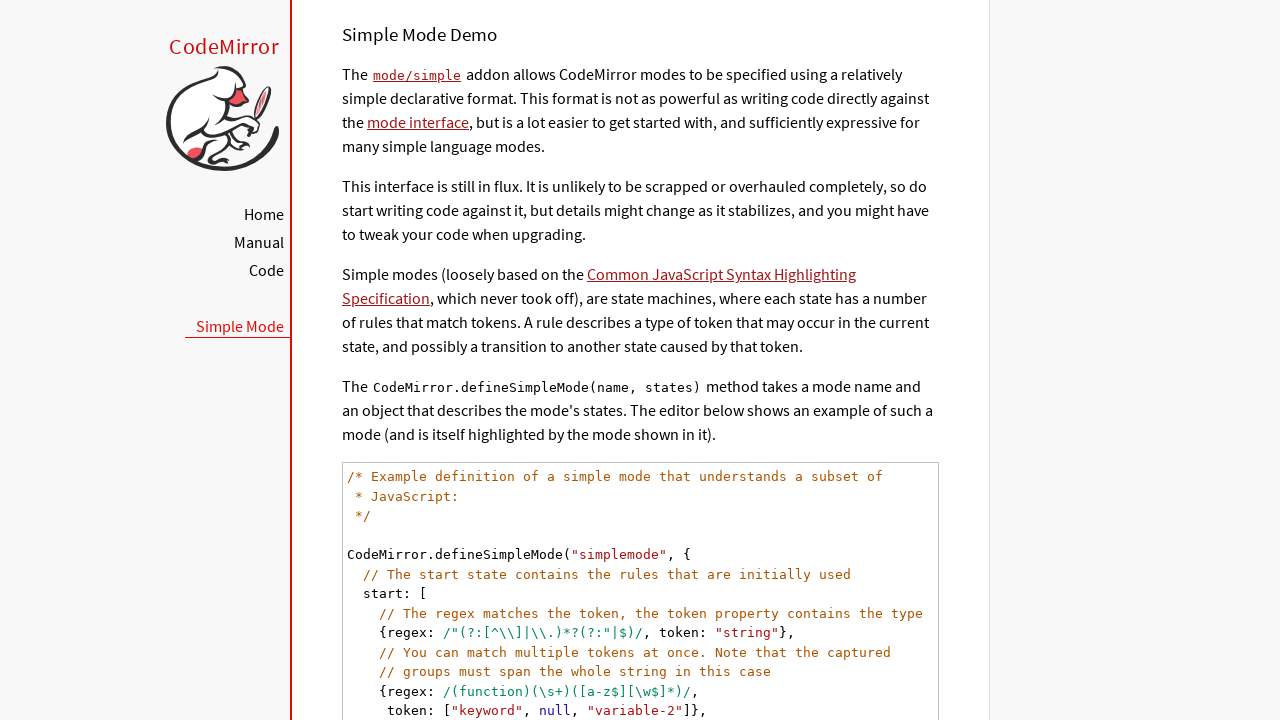

Queried for following sibling code lines (iteration 13)
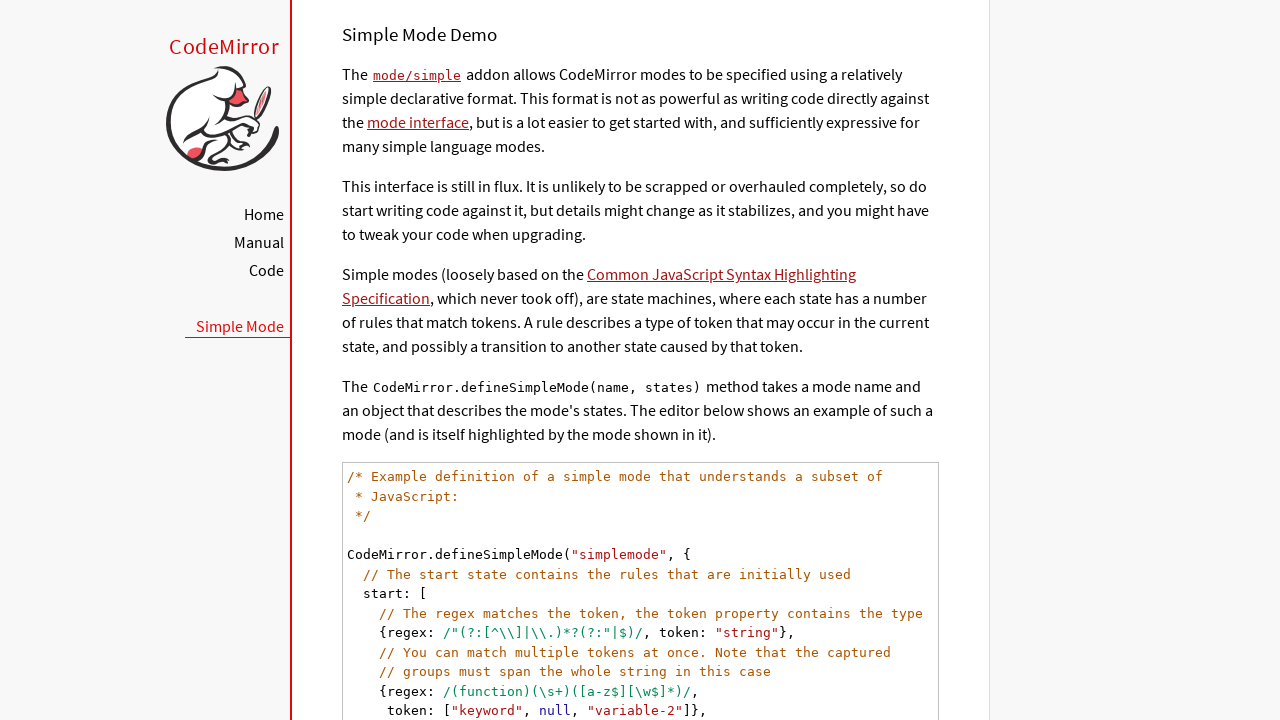

Got next code line element (iteration 13)
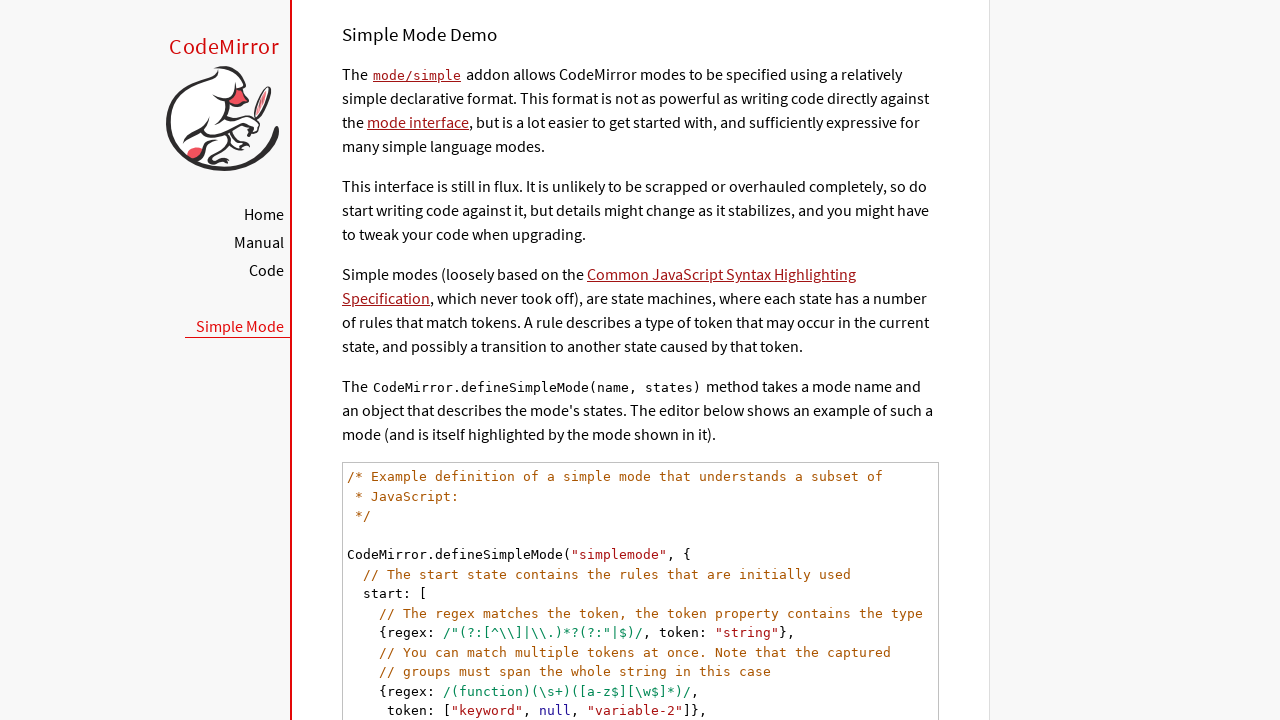

Scrolled code line into view (iteration 13)
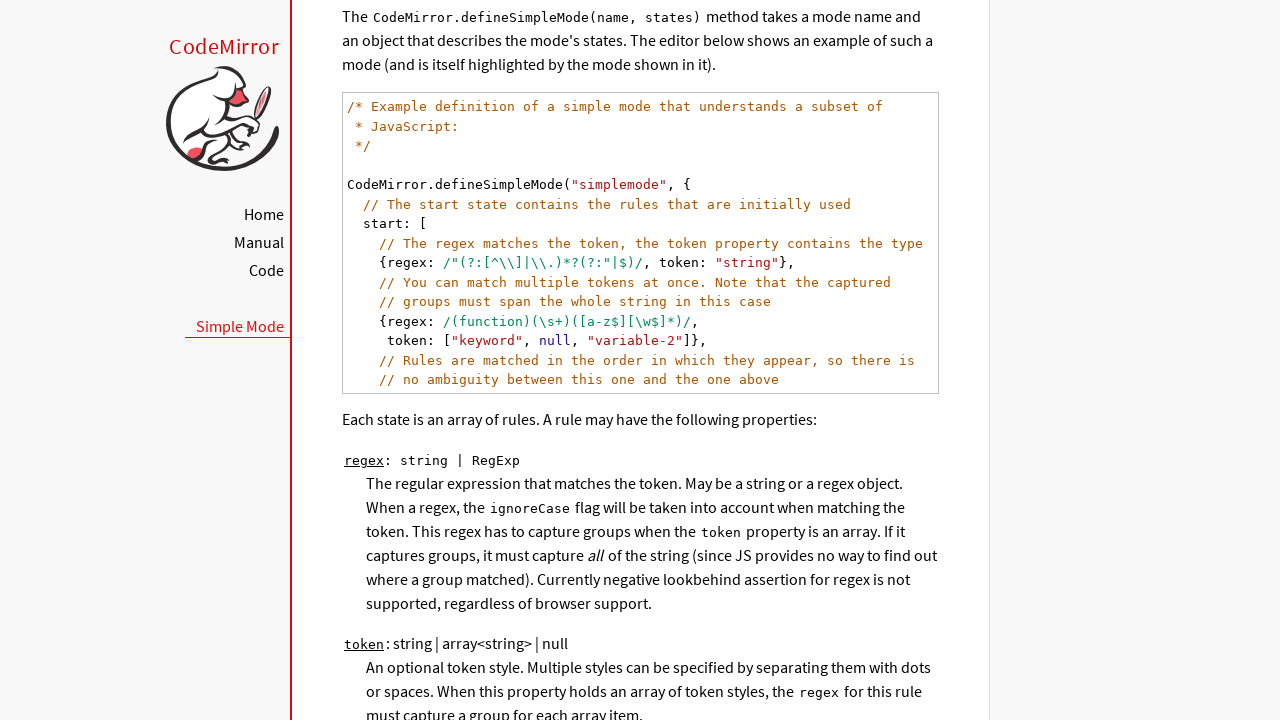

Queried for following sibling code lines (iteration 14)
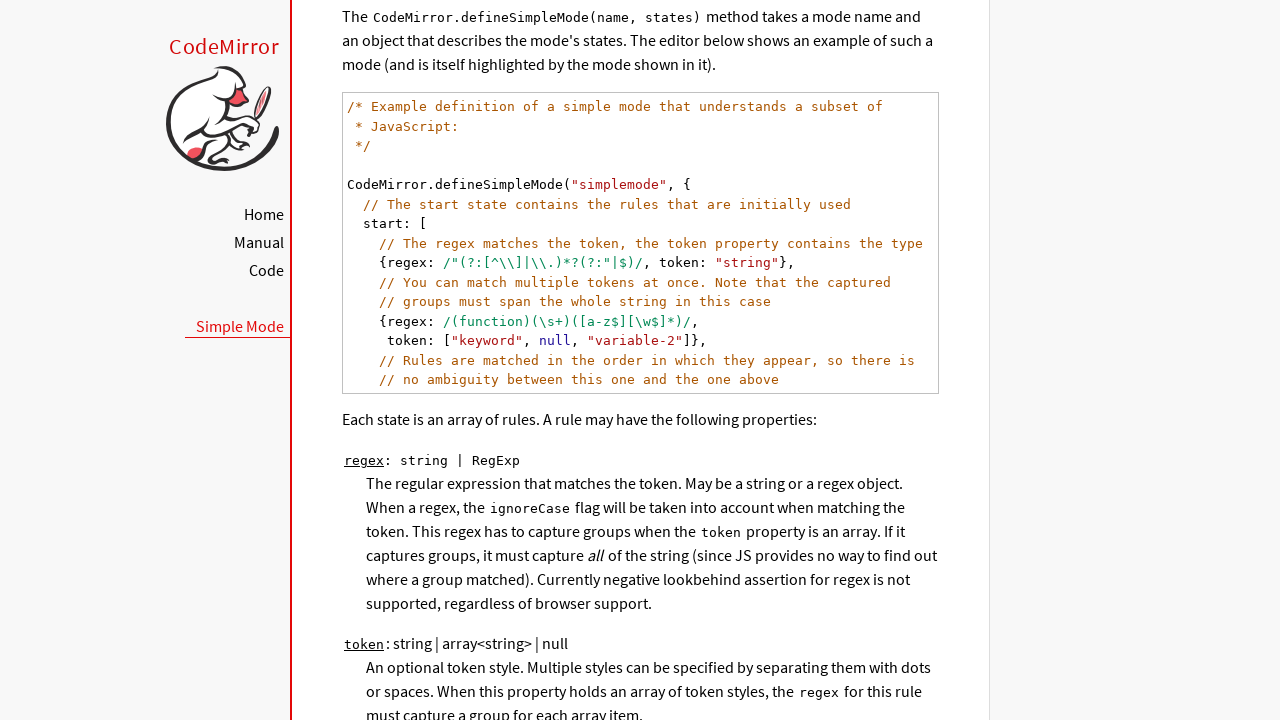

Got next code line element (iteration 14)
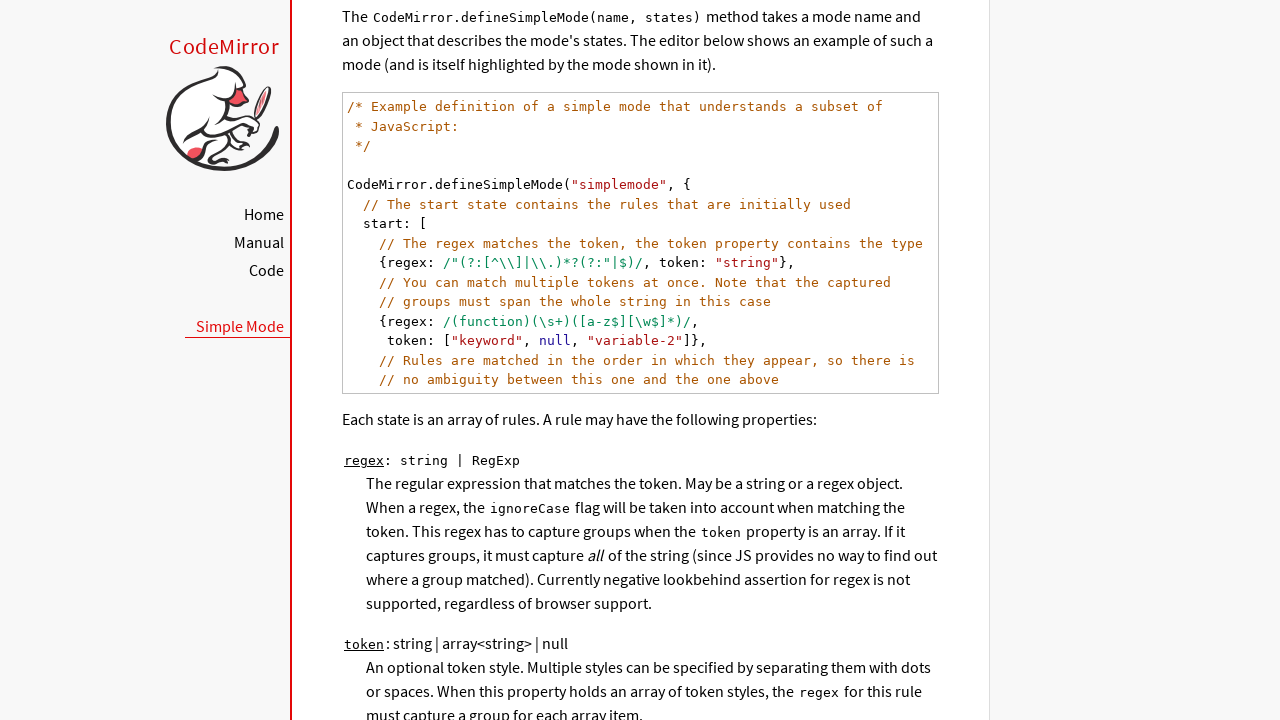

Scrolled code line into view (iteration 14)
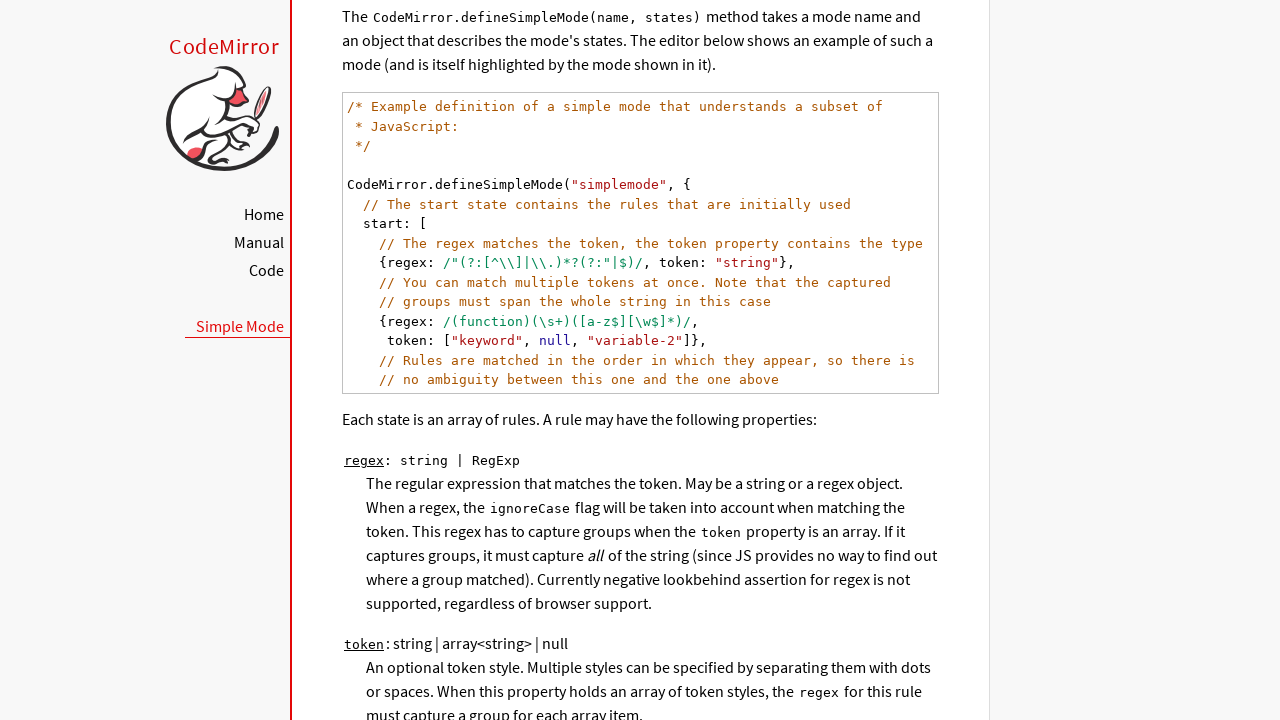

Queried for following sibling code lines (iteration 15)
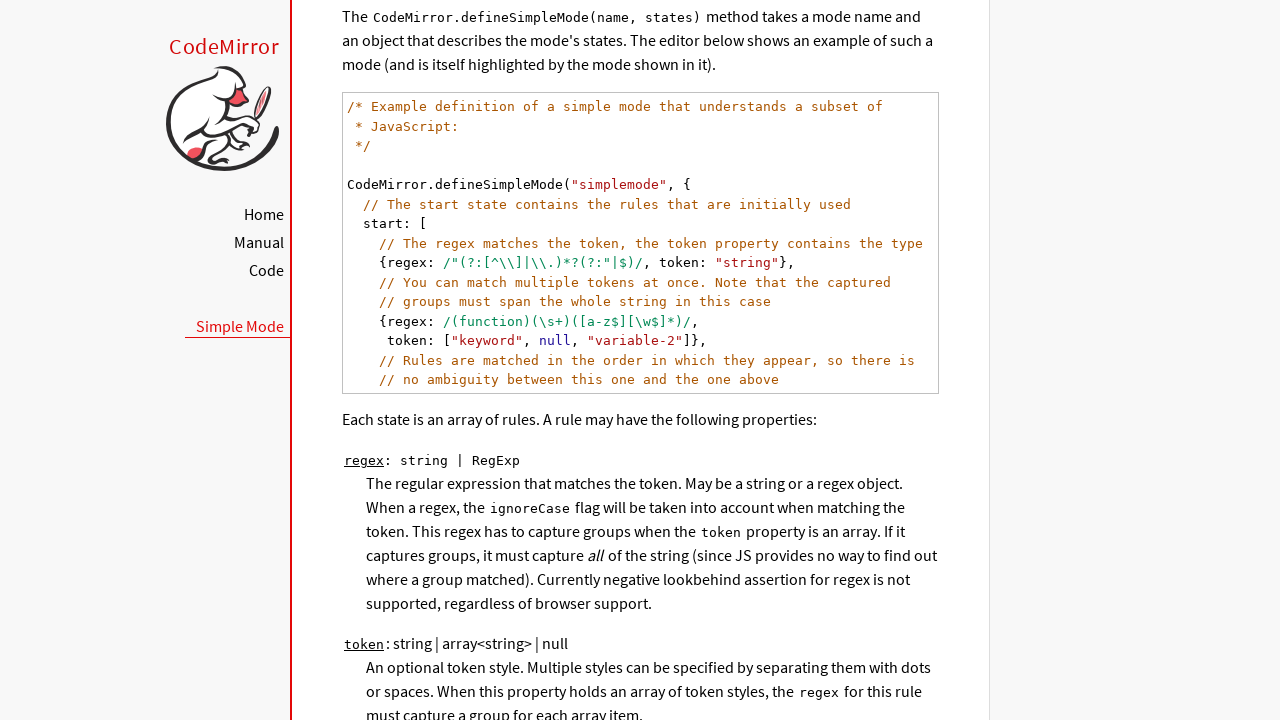

Got next code line element (iteration 15)
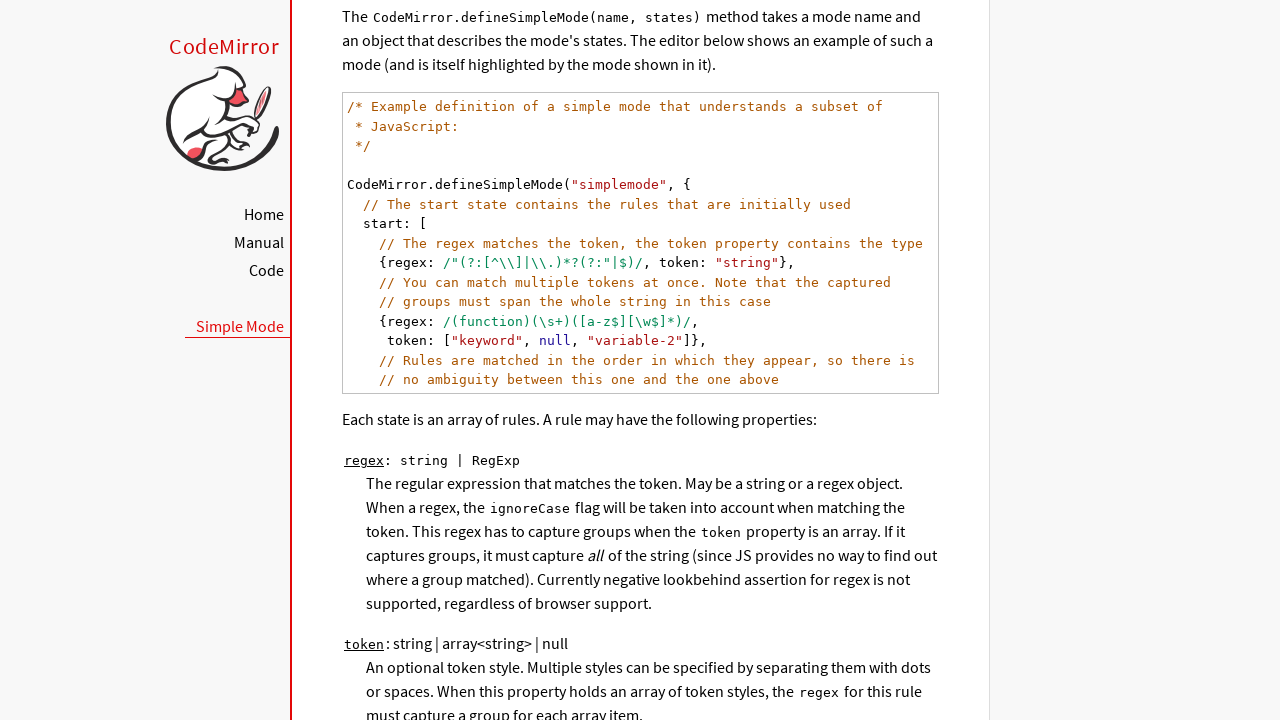

Scrolled code line into view (iteration 15)
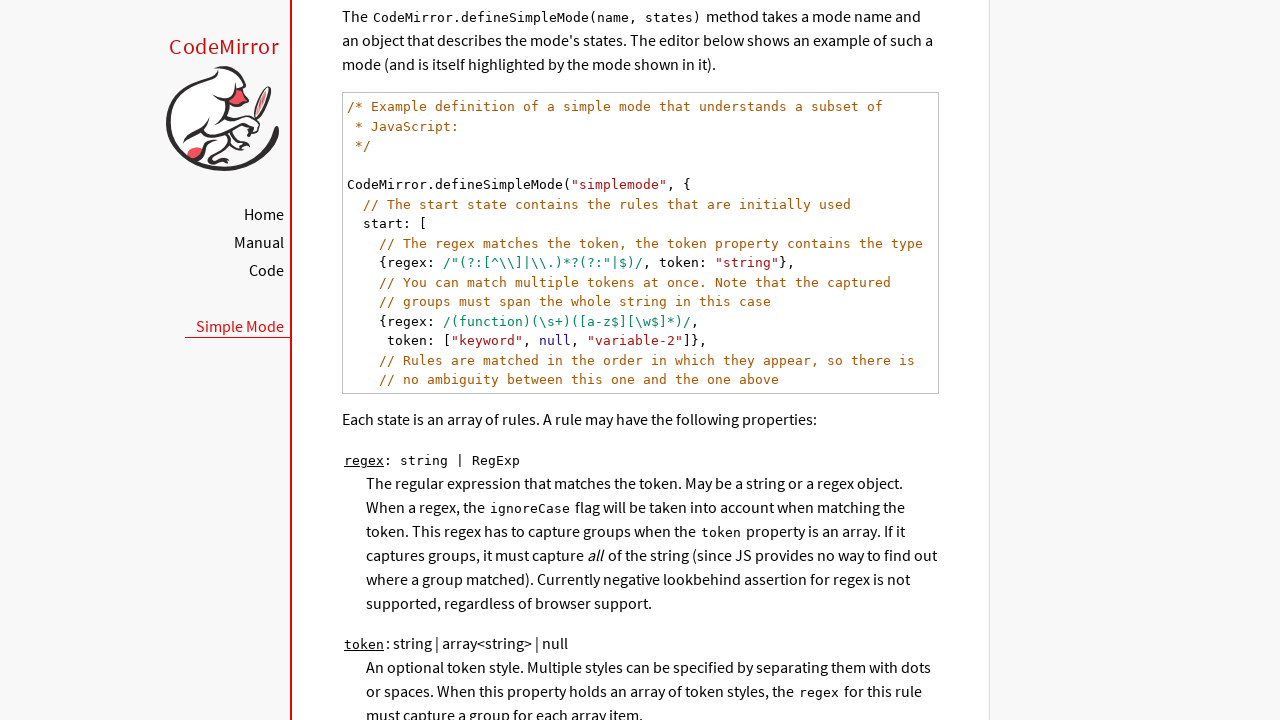

Queried for following sibling code lines (iteration 16)
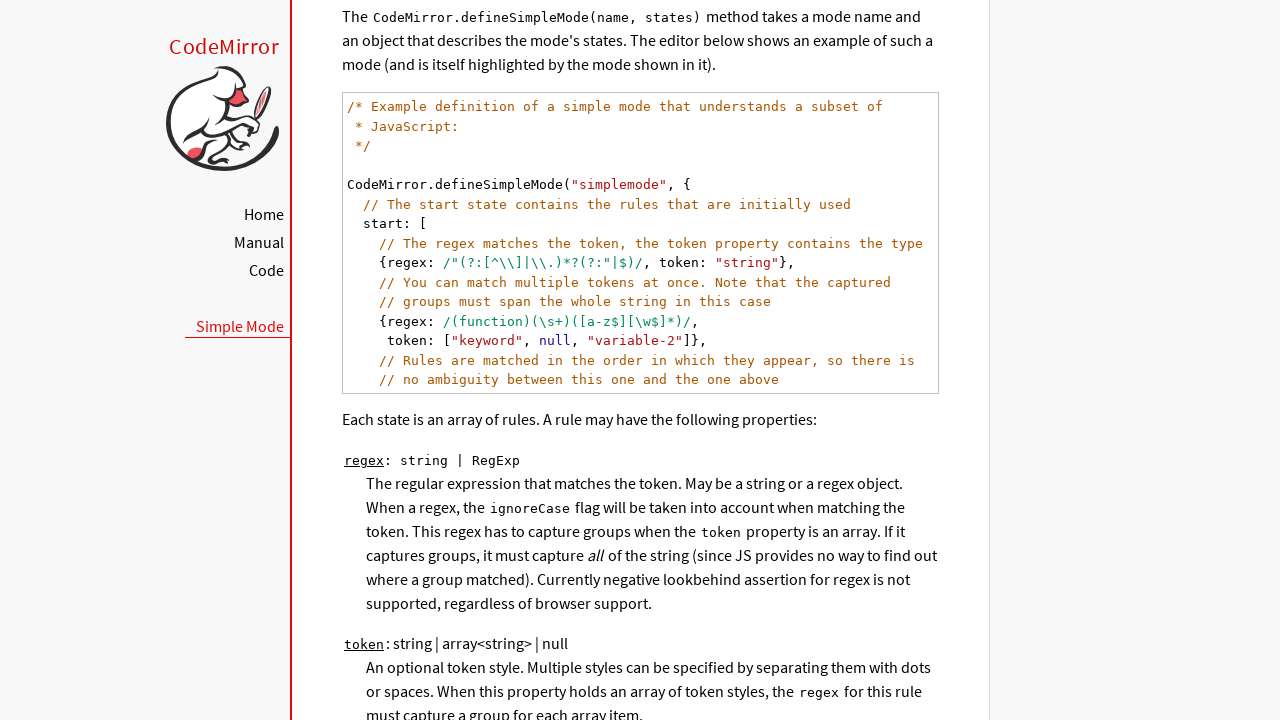

Got next code line element (iteration 16)
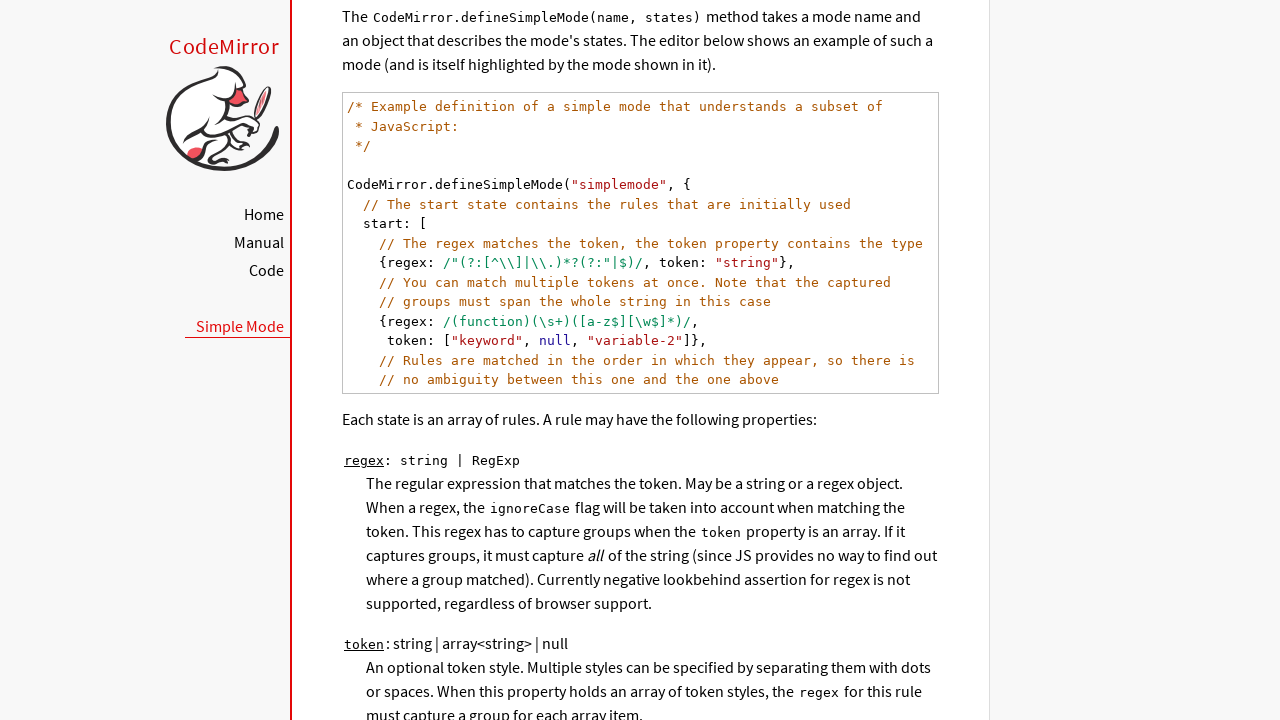

Scrolled code line into view (iteration 16)
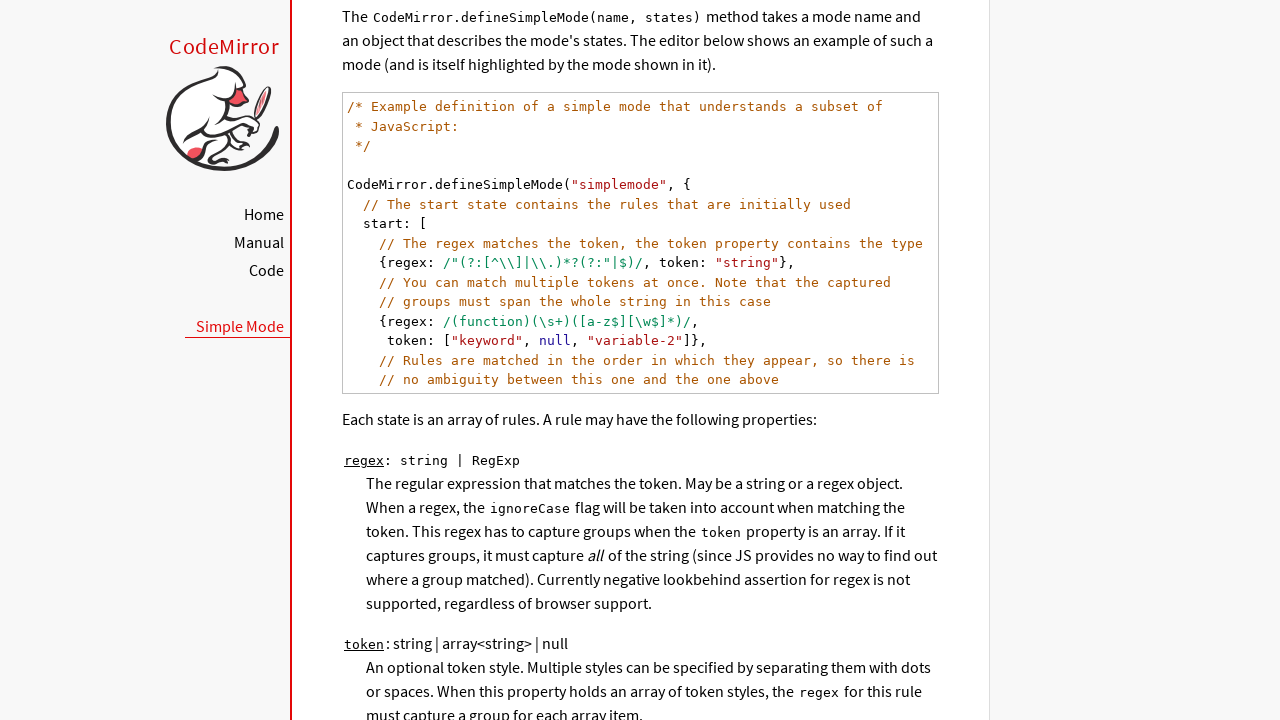

Queried for following sibling code lines (iteration 17)
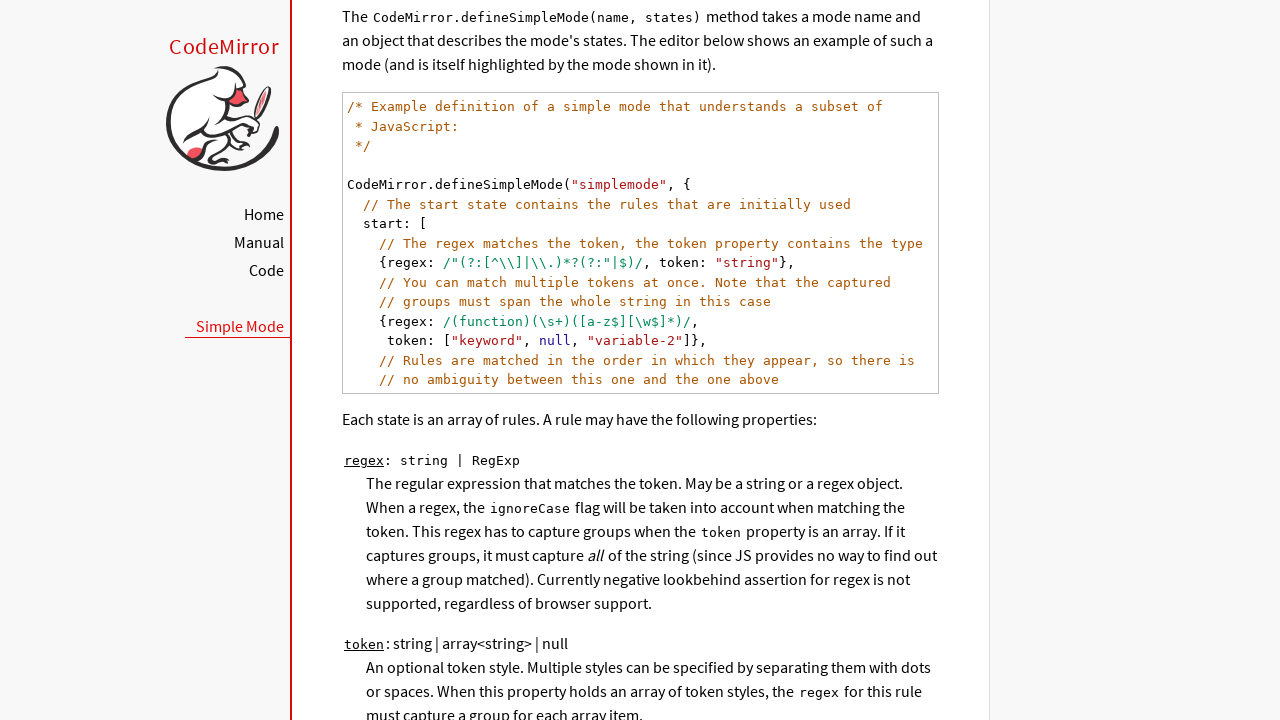

Got next code line element (iteration 17)
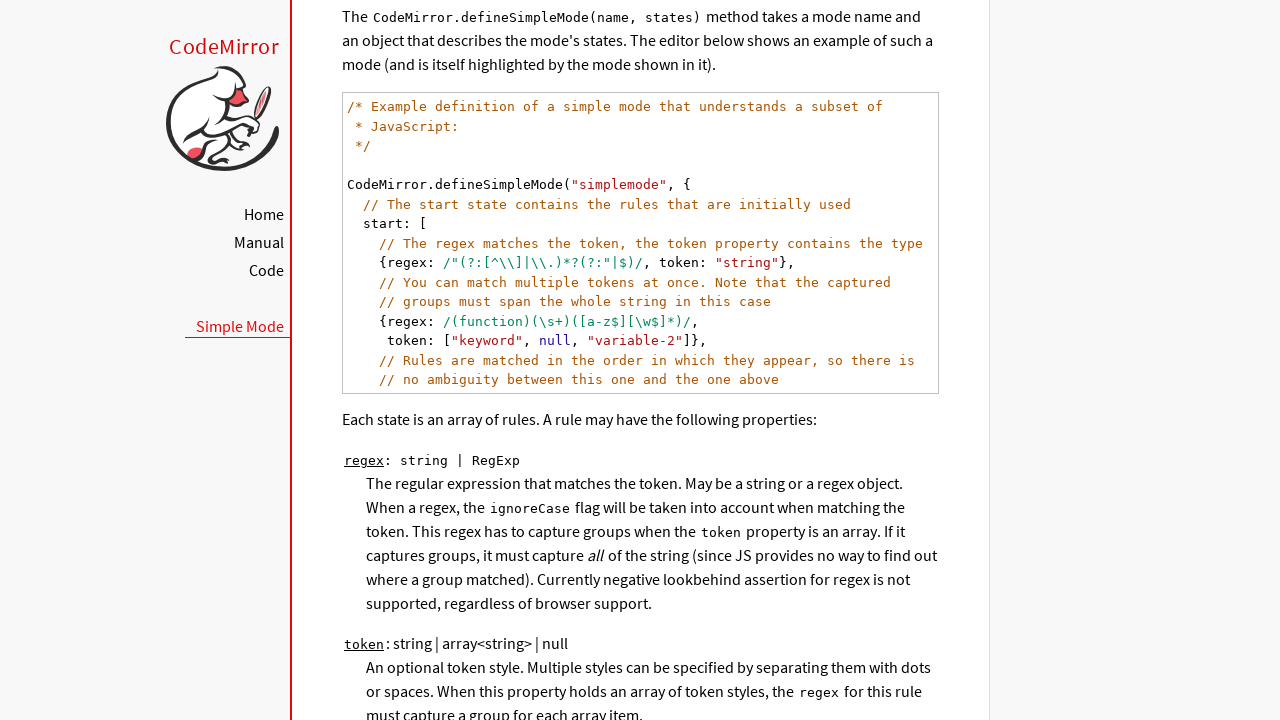

Scrolled code line into view (iteration 17)
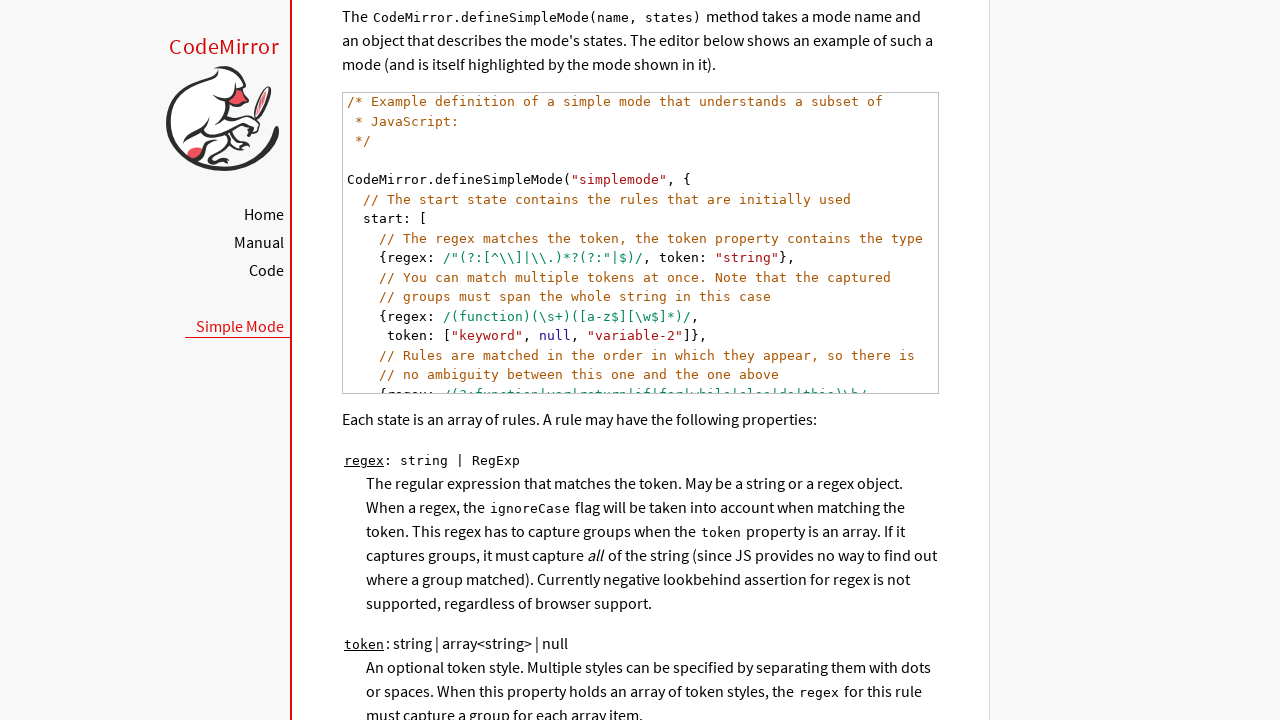

Queried for following sibling code lines (iteration 18)
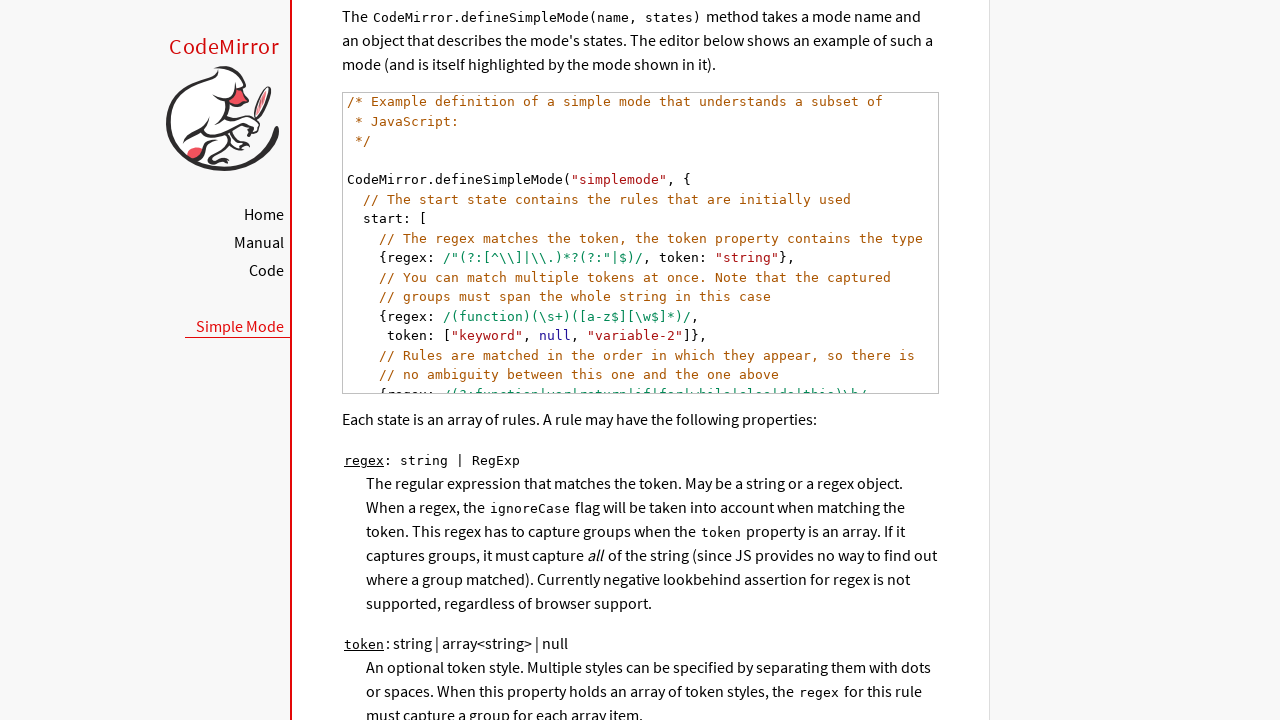

Got next code line element (iteration 18)
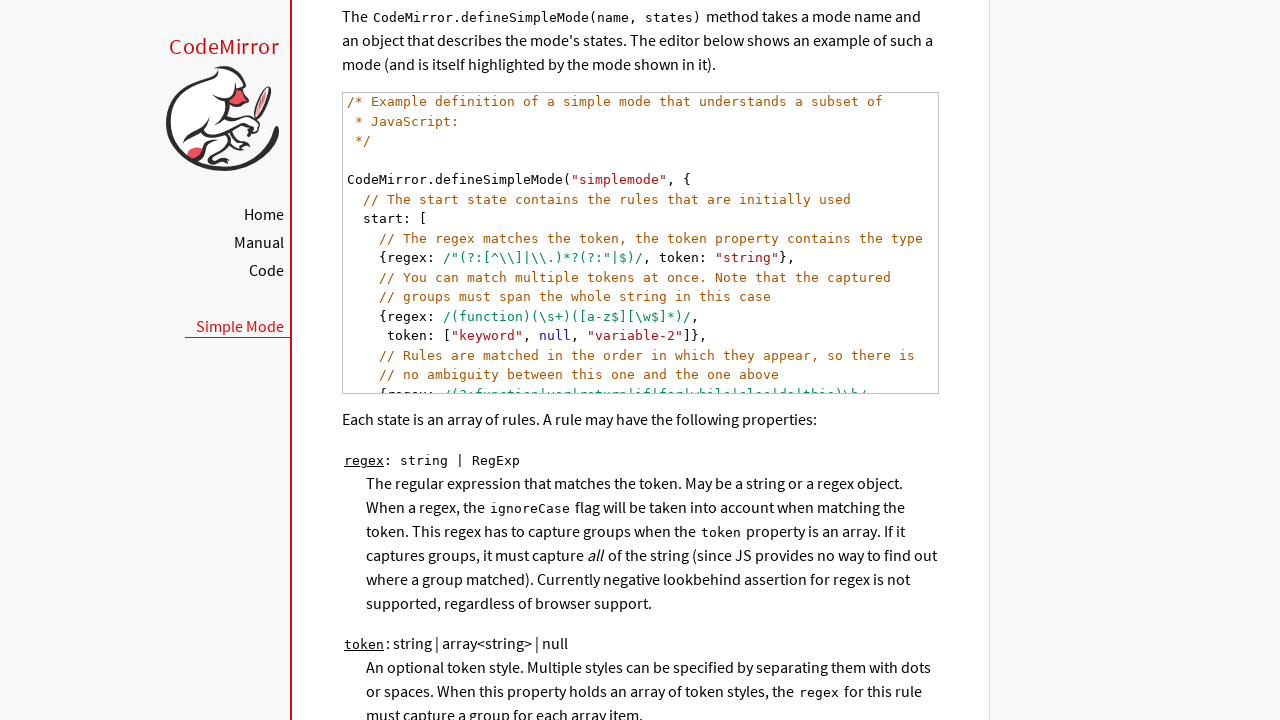

Scrolled code line into view (iteration 18)
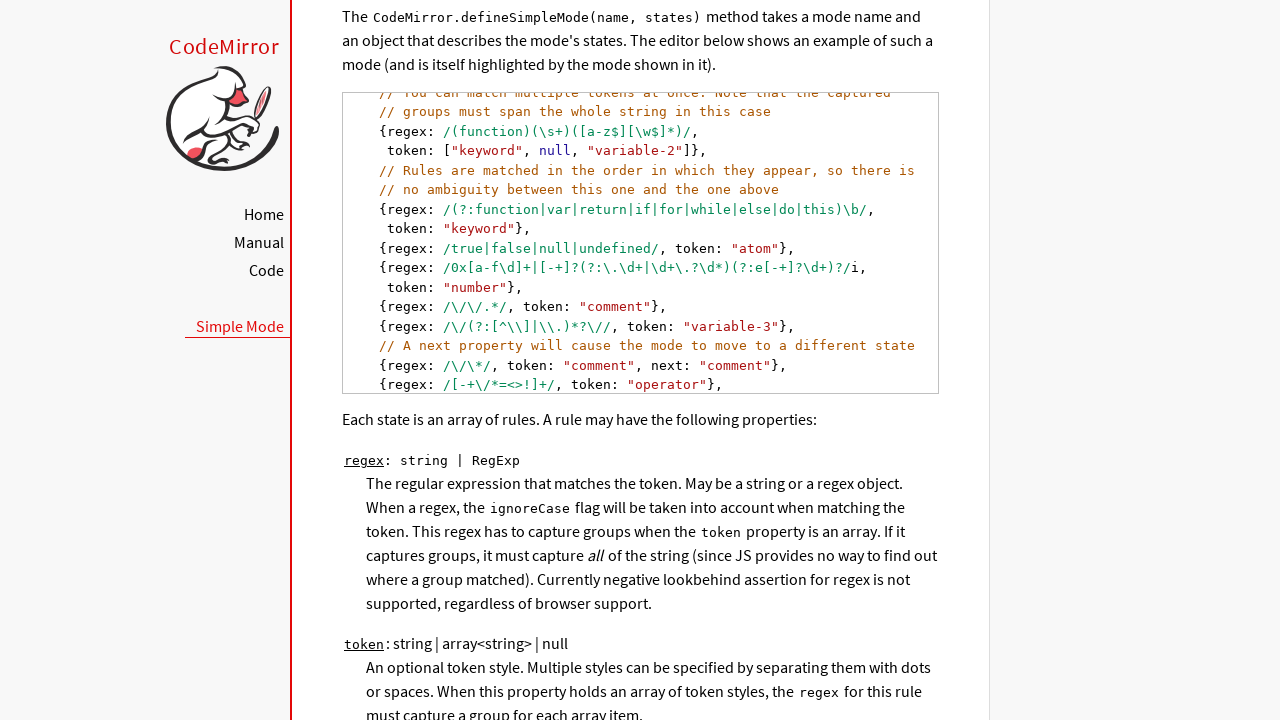

Queried for following sibling code lines (iteration 19)
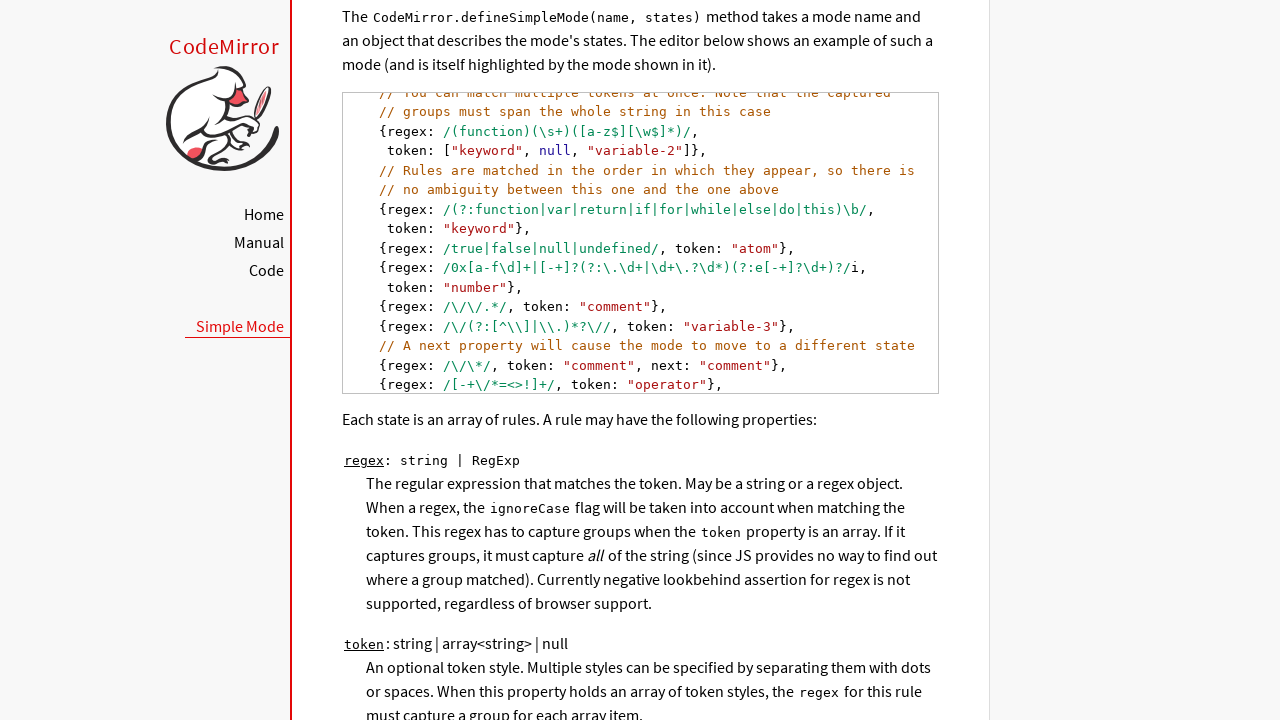

Got next code line element (iteration 19)
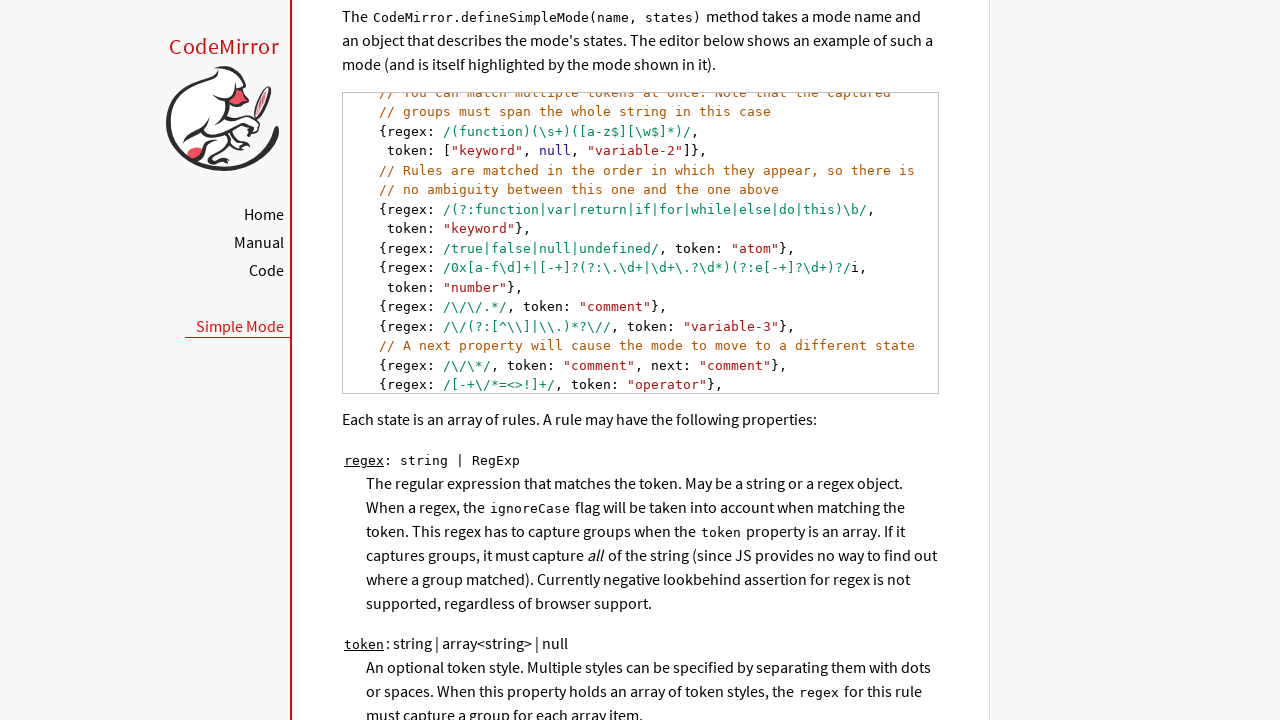

Scrolled code line into view (iteration 19)
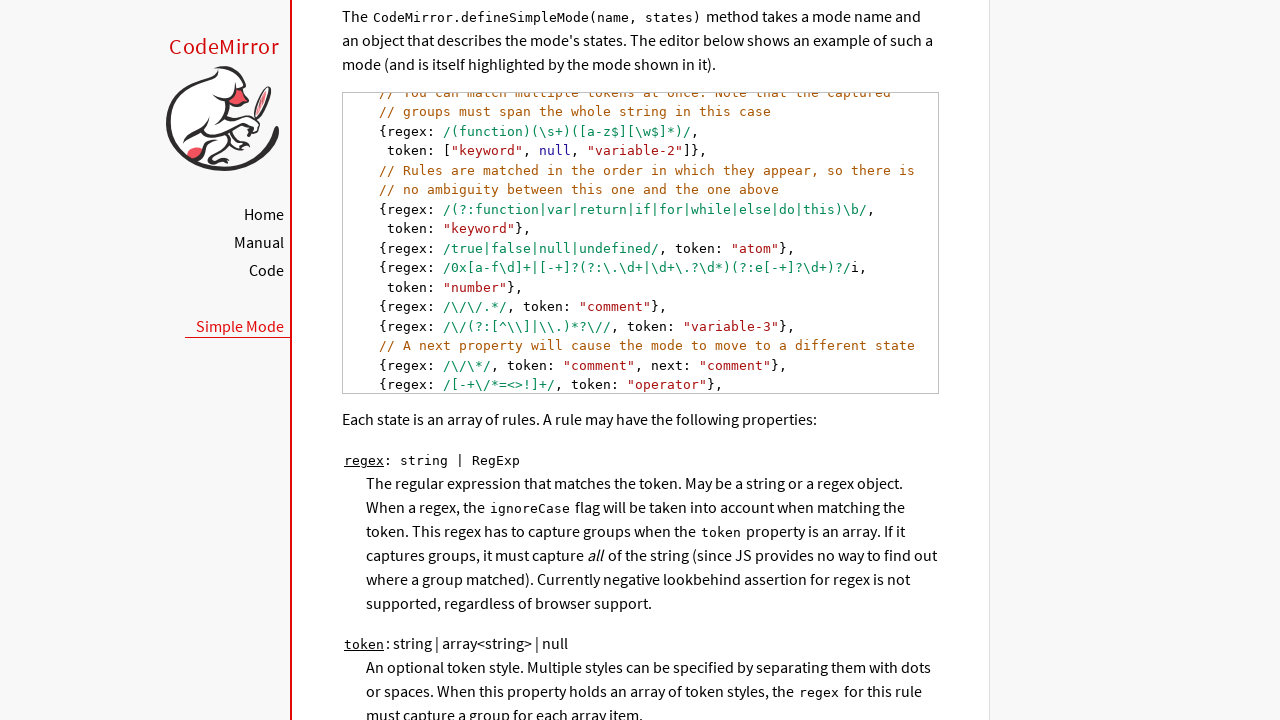

Queried for following sibling code lines (iteration 20)
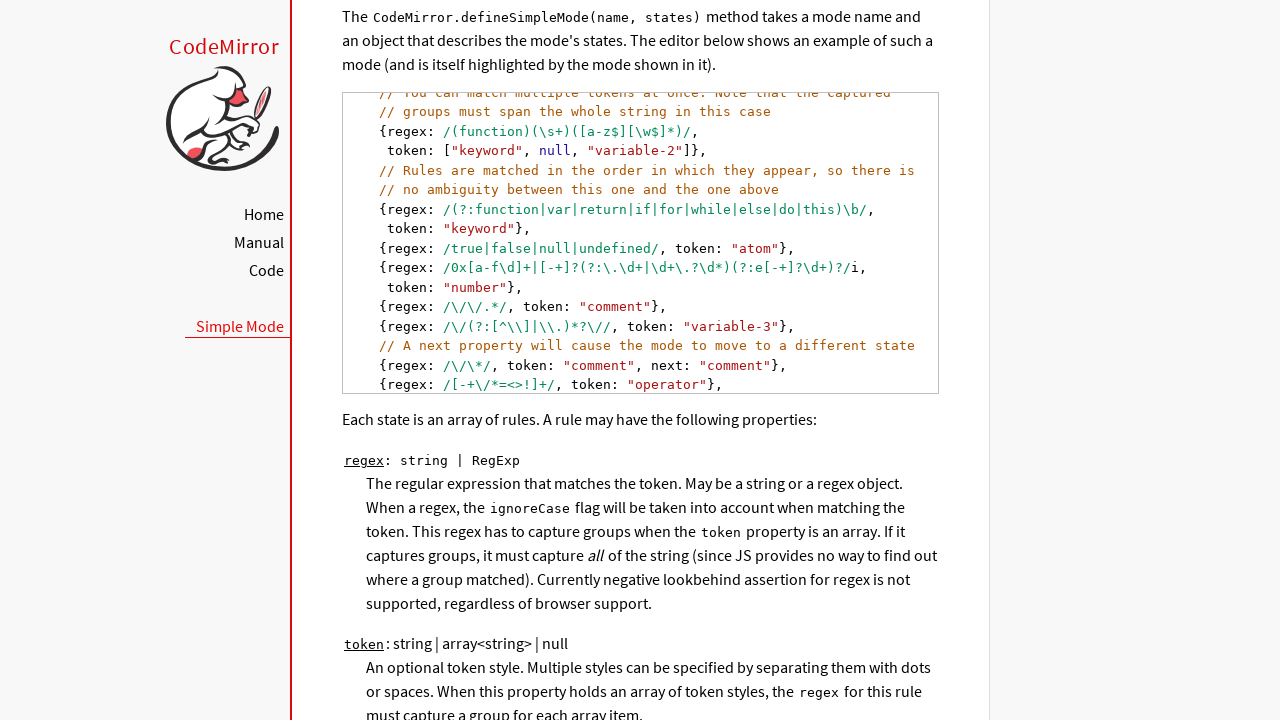

Got next code line element (iteration 20)
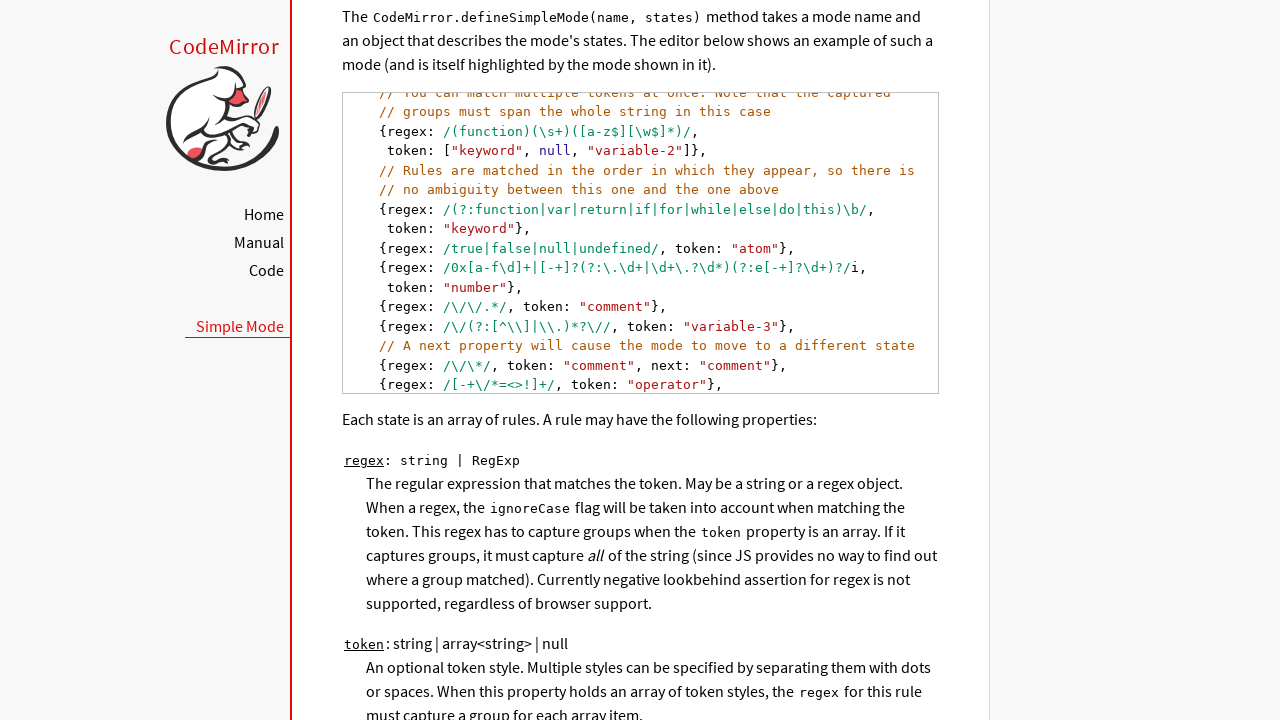

Scrolled code line into view (iteration 20)
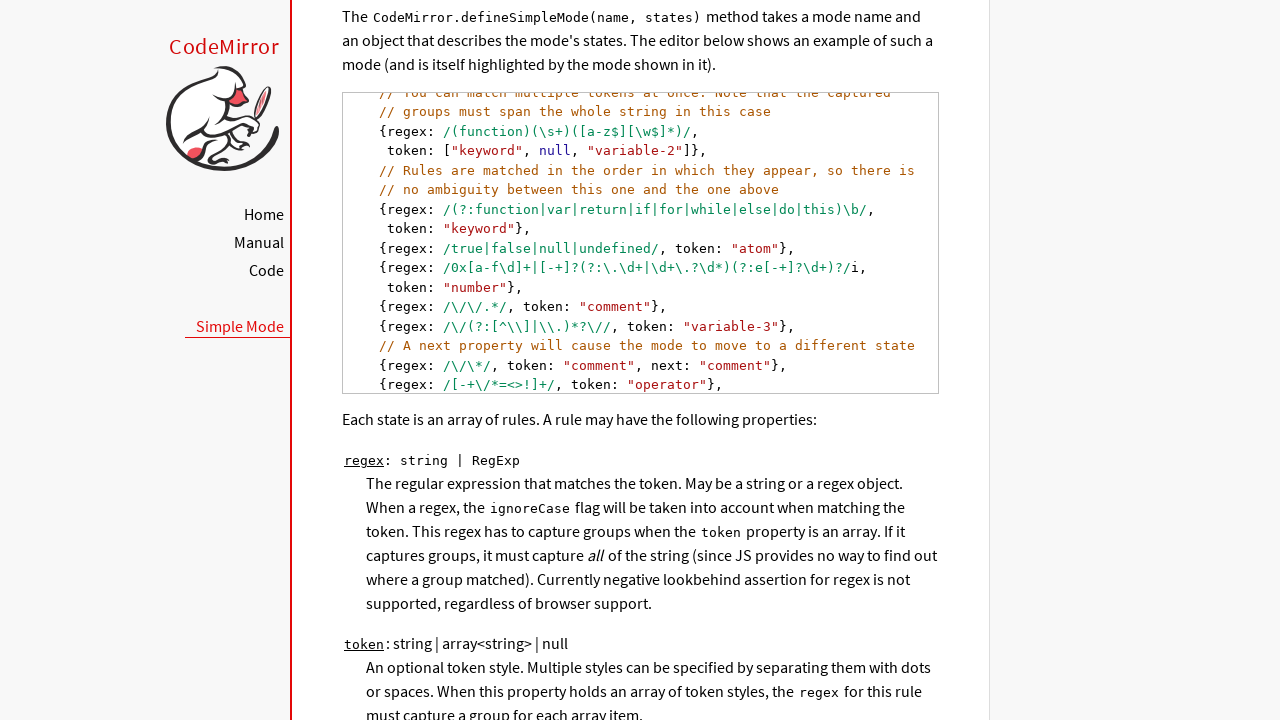

Queried for following sibling code lines (iteration 21)
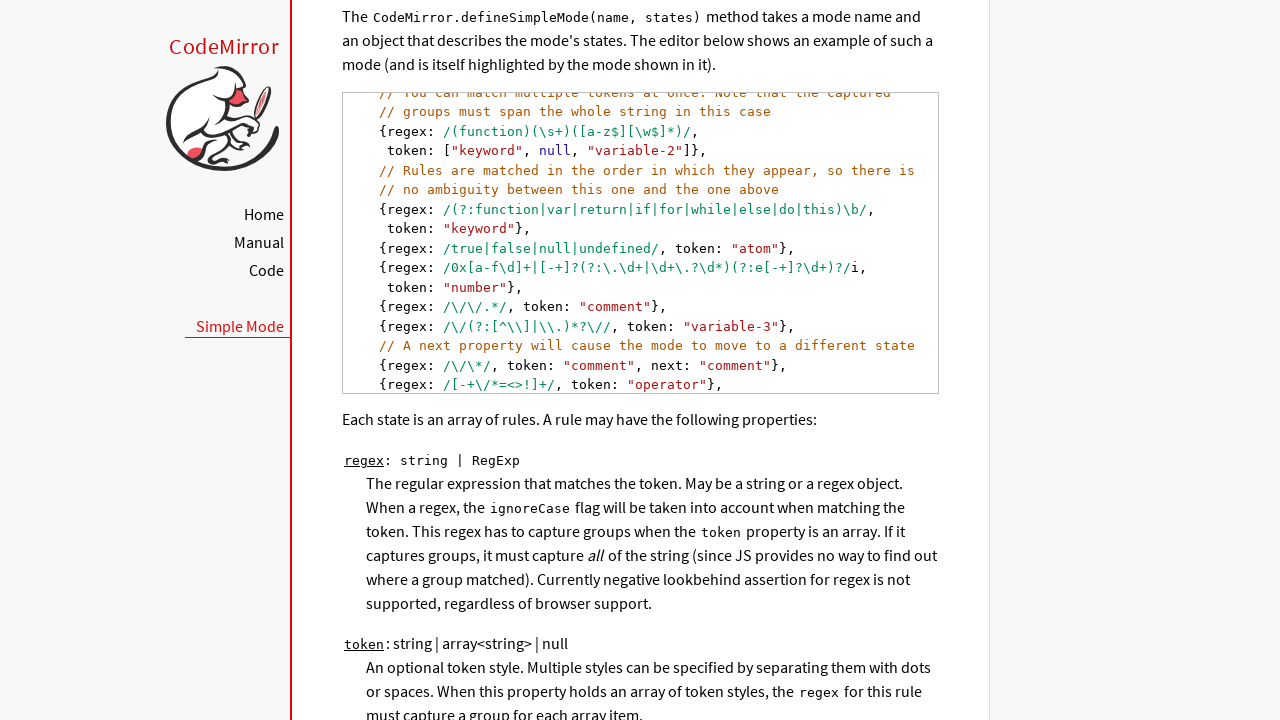

Got next code line element (iteration 21)
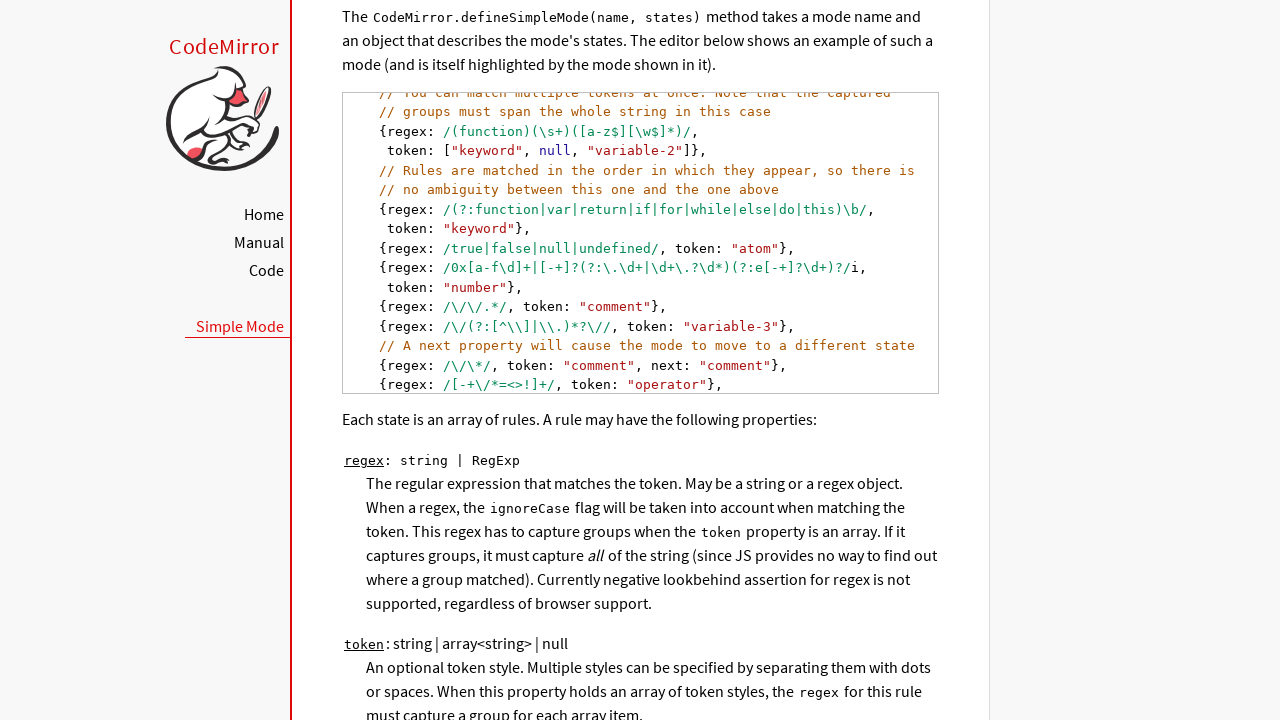

Scrolled code line into view (iteration 21)
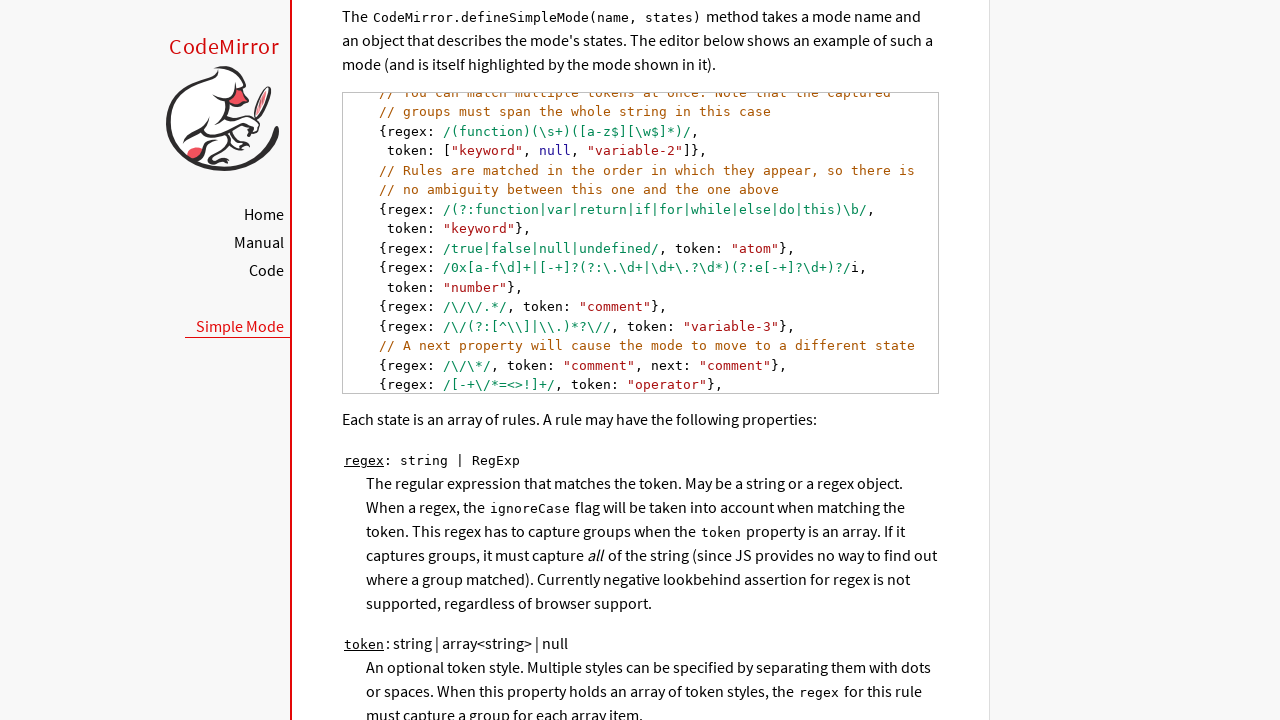

Queried for following sibling code lines (iteration 22)
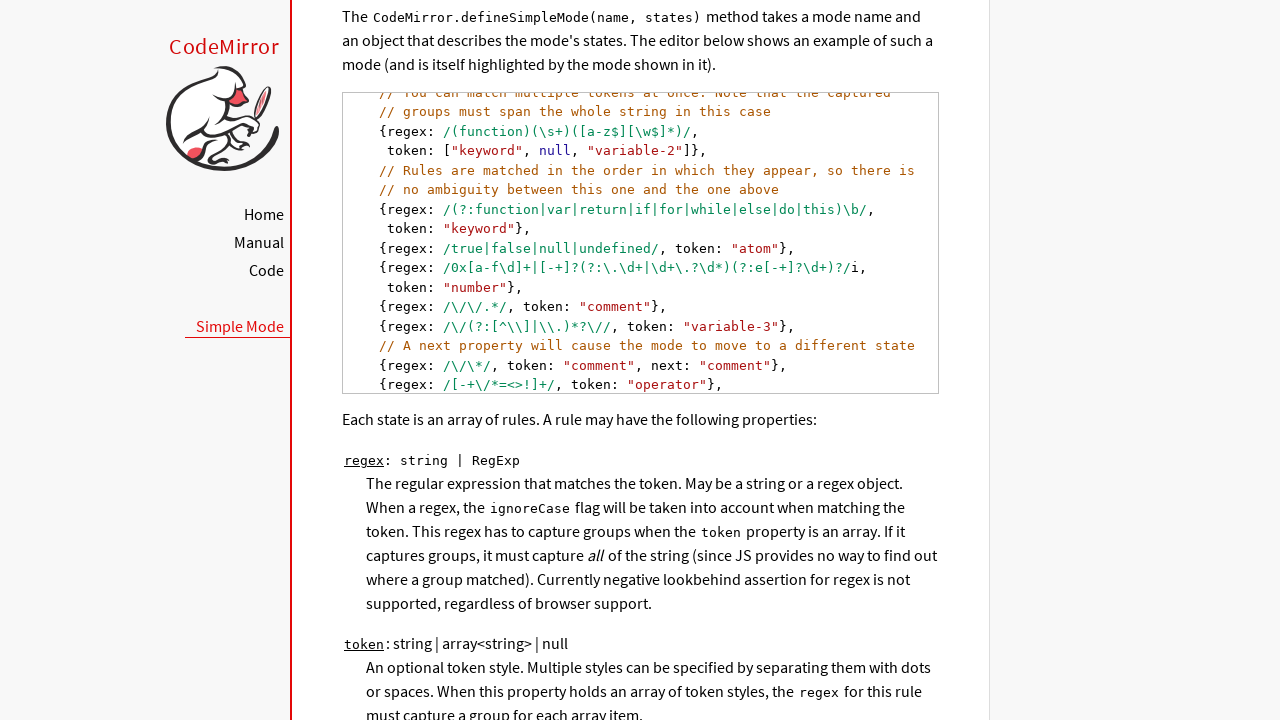

Got next code line element (iteration 22)
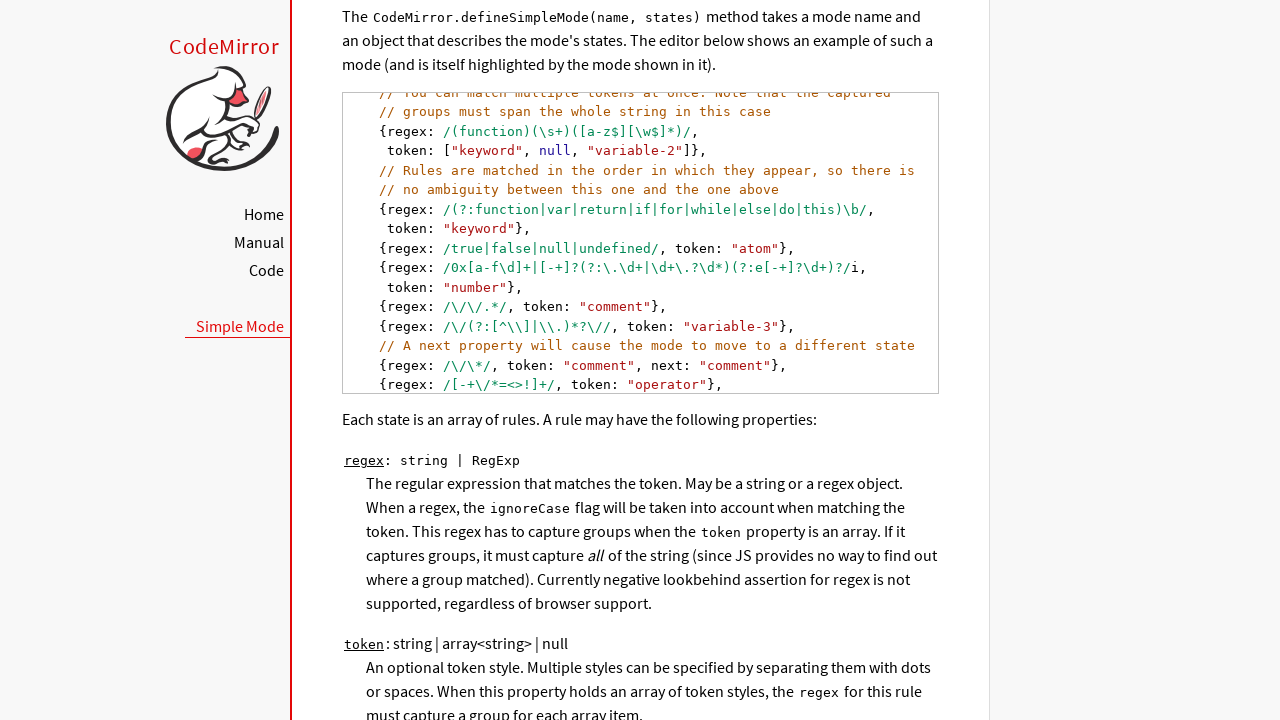

Scrolled code line into view (iteration 22)
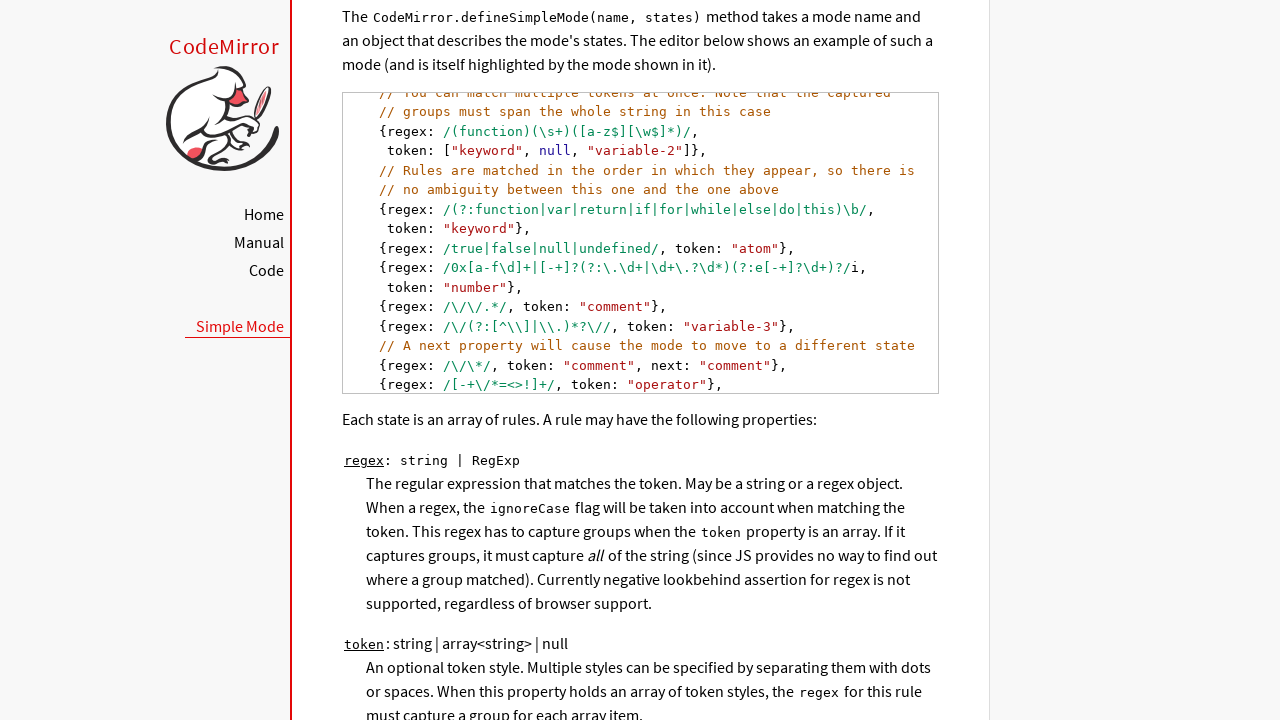

Queried for following sibling code lines (iteration 23)
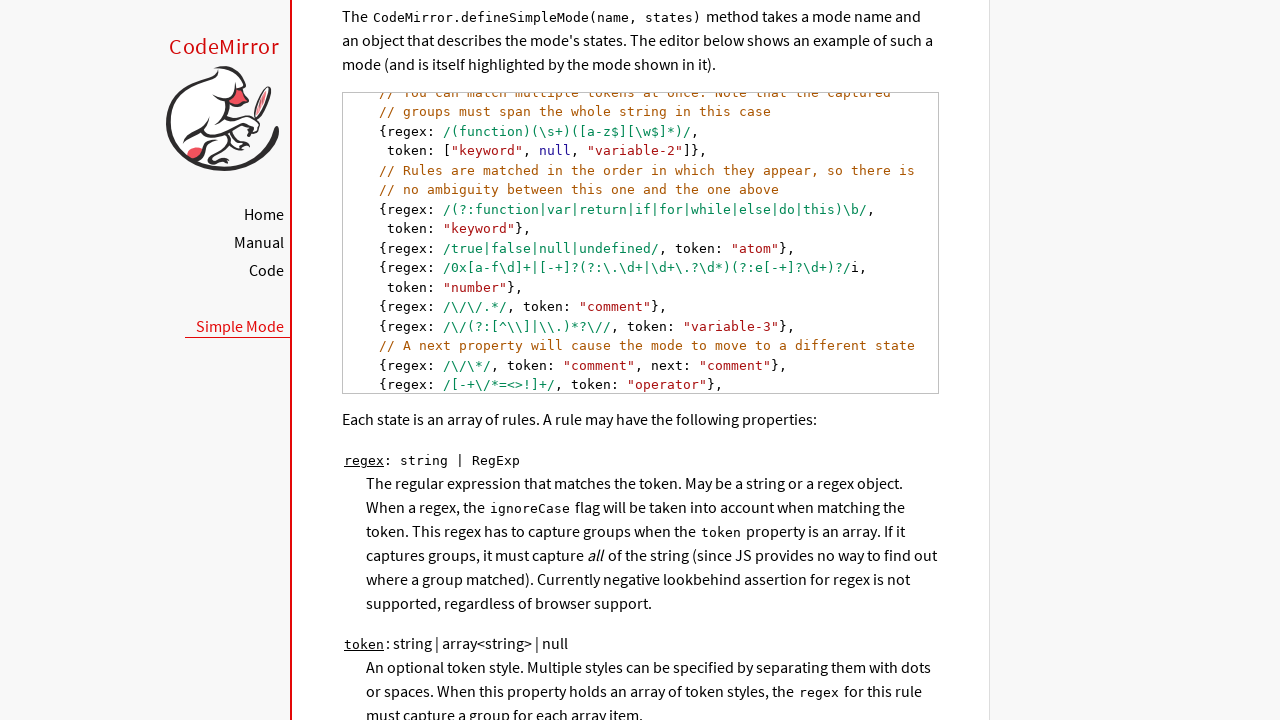

Got next code line element (iteration 23)
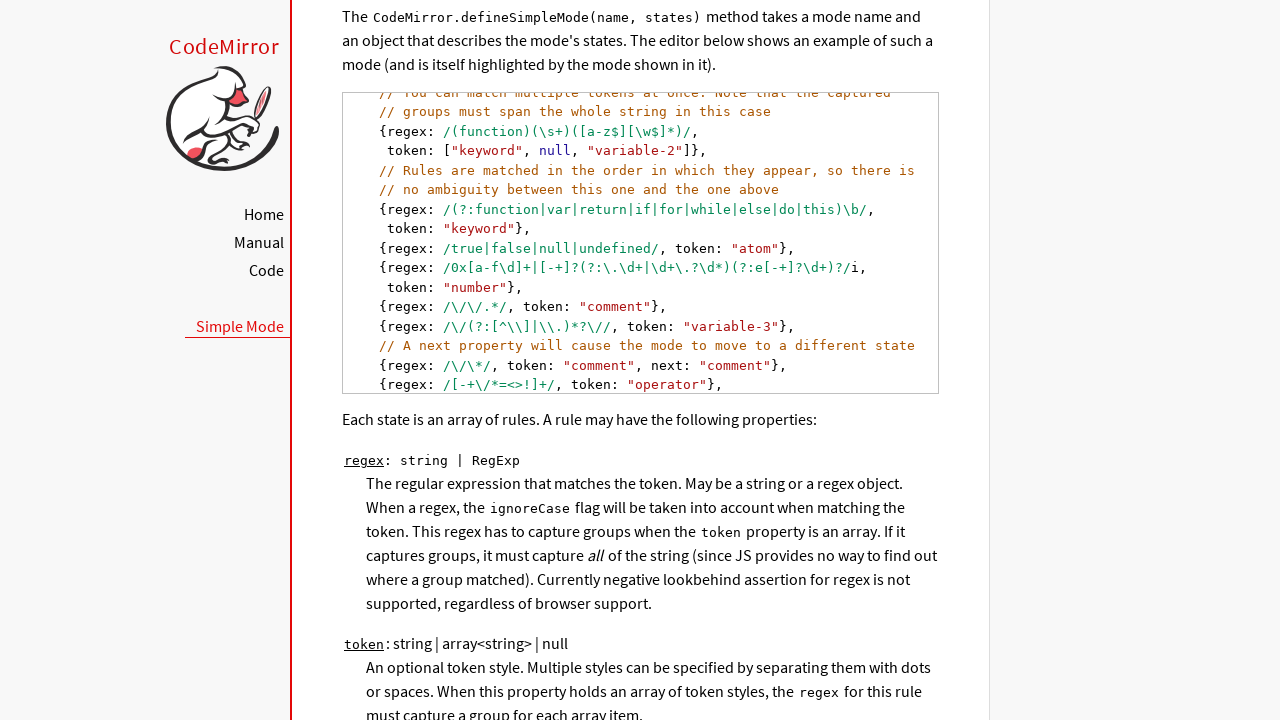

Scrolled code line into view (iteration 23)
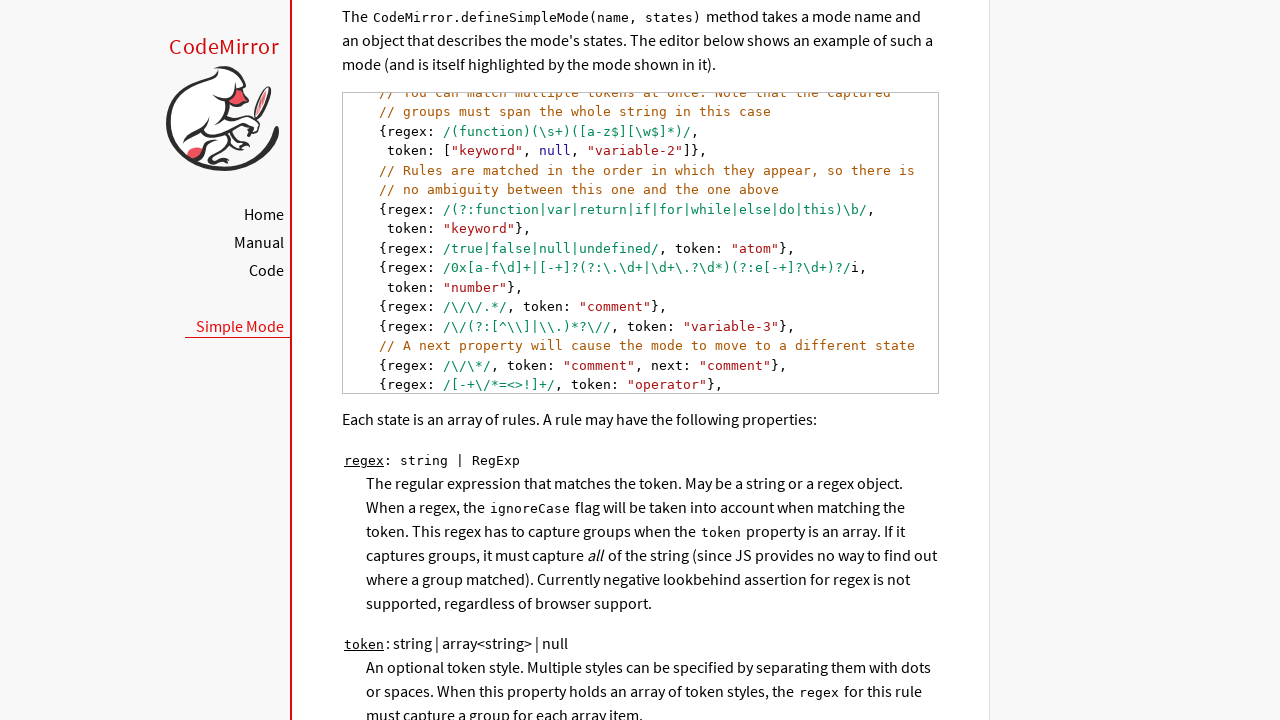

Queried for following sibling code lines (iteration 24)
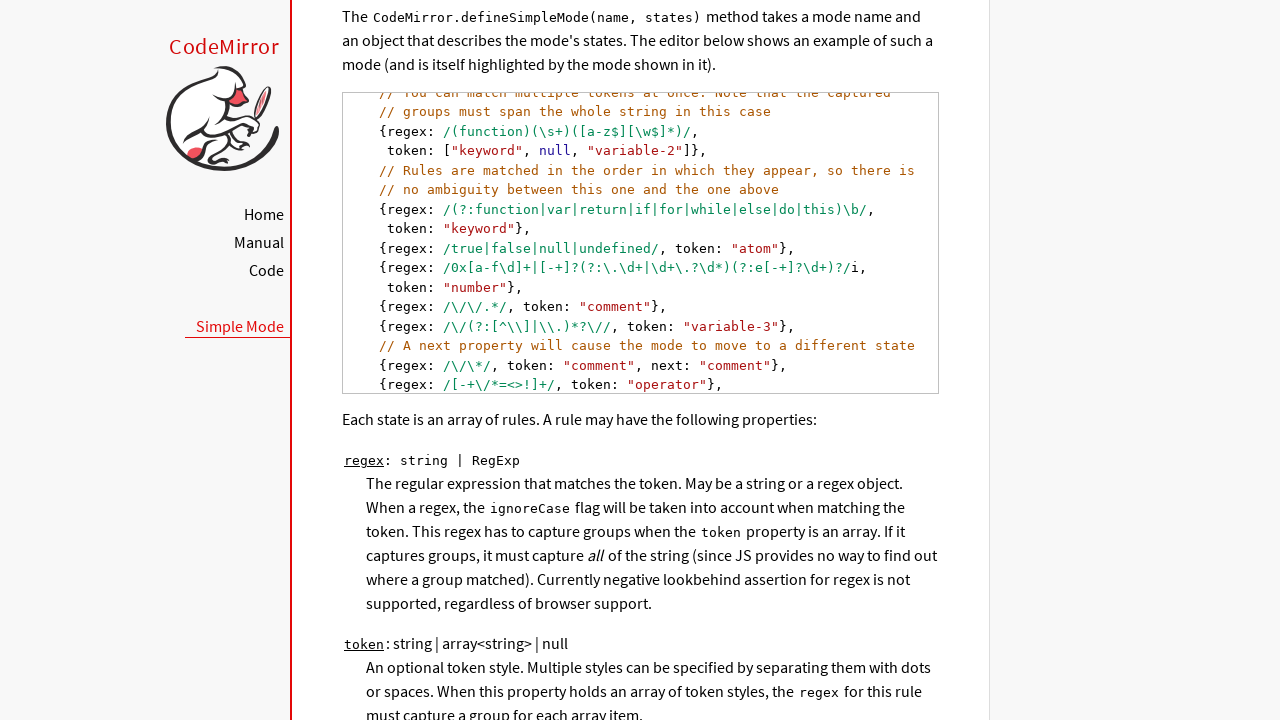

Got next code line element (iteration 24)
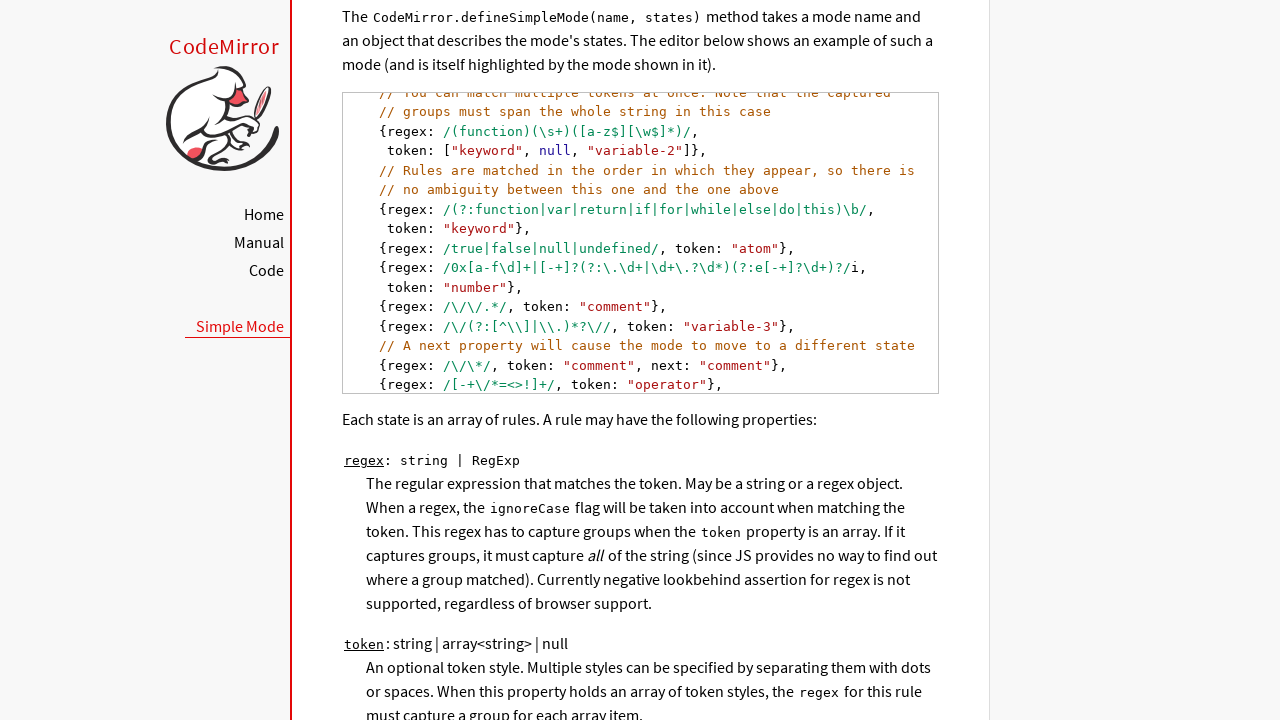

Scrolled code line into view (iteration 24)
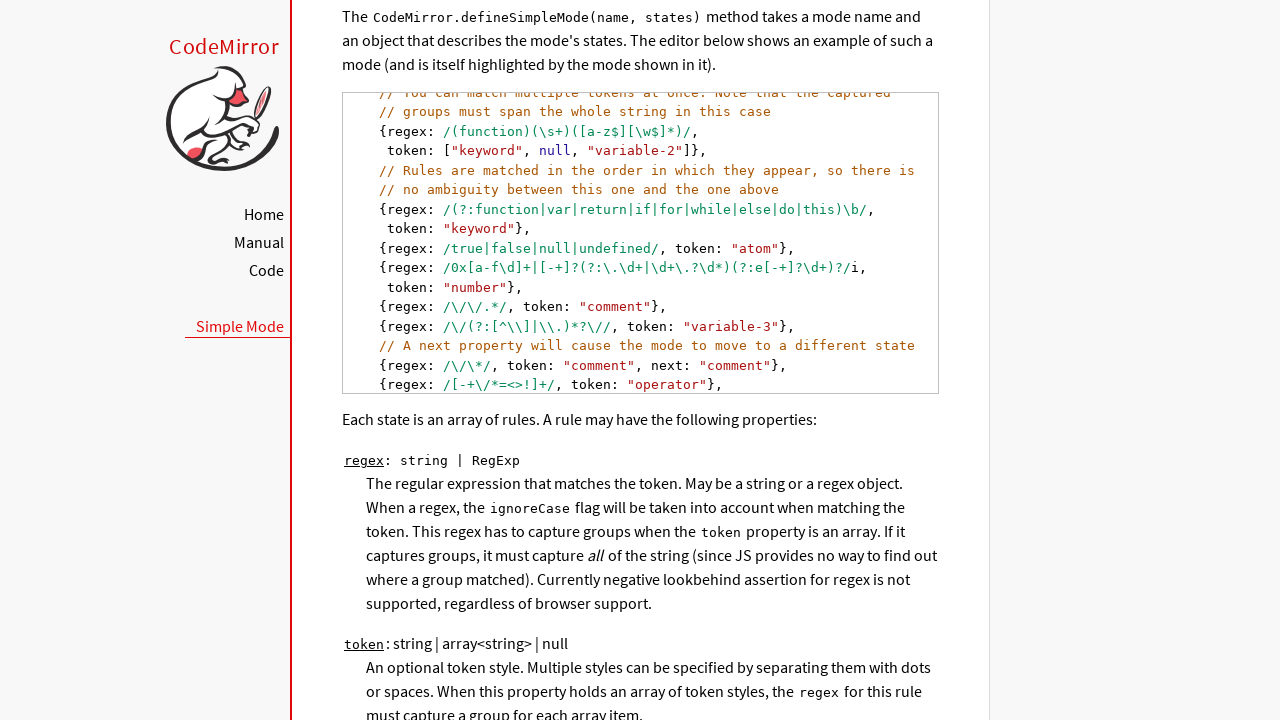

Queried for following sibling code lines (iteration 25)
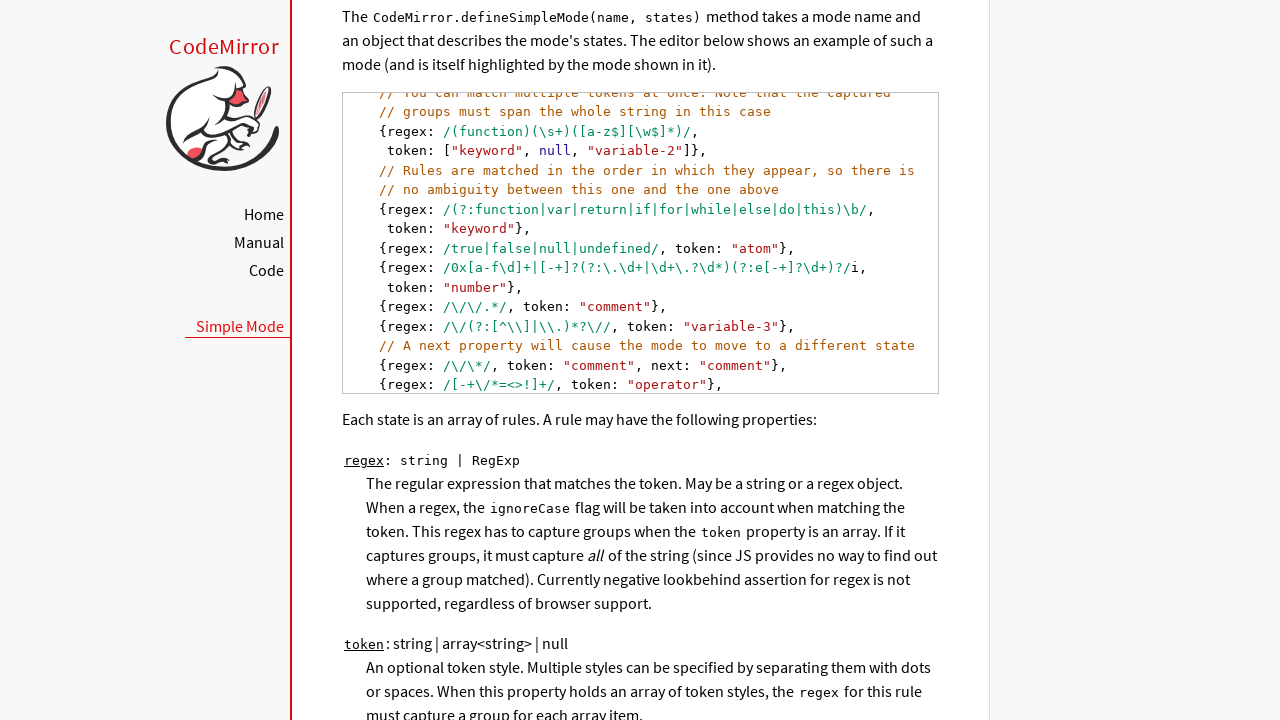

No more following sibling lines found, scrolling complete
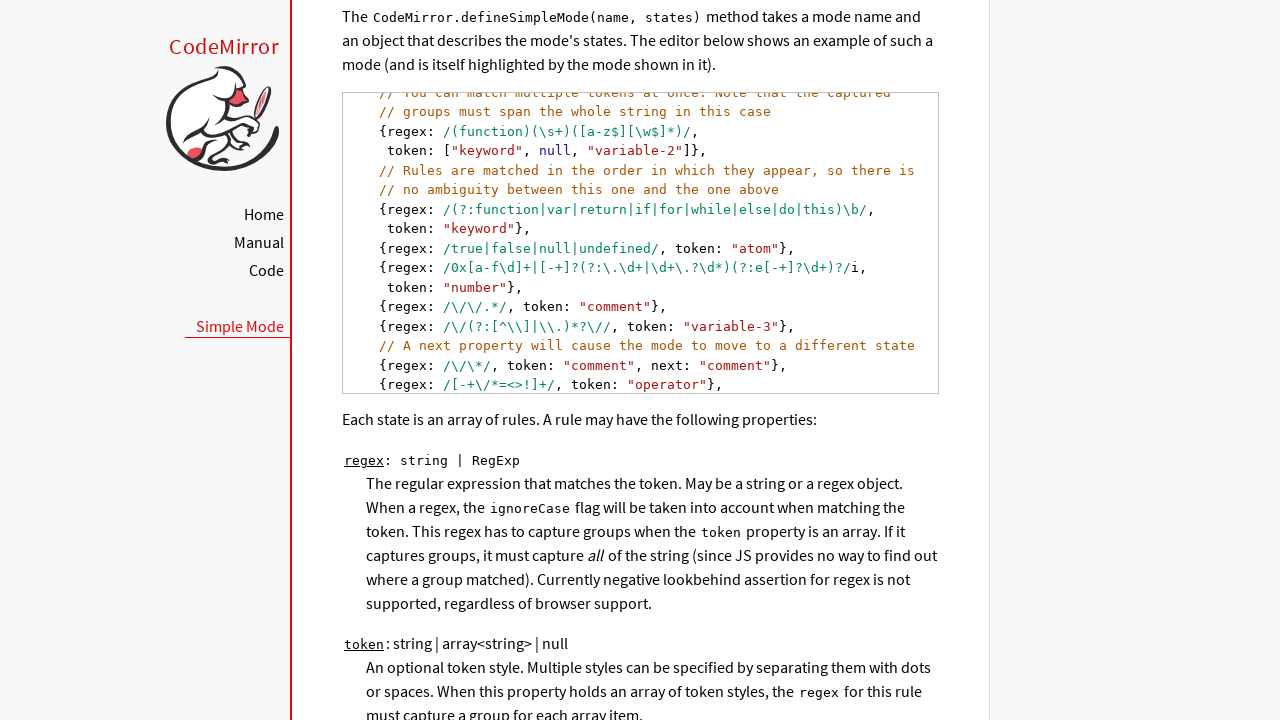

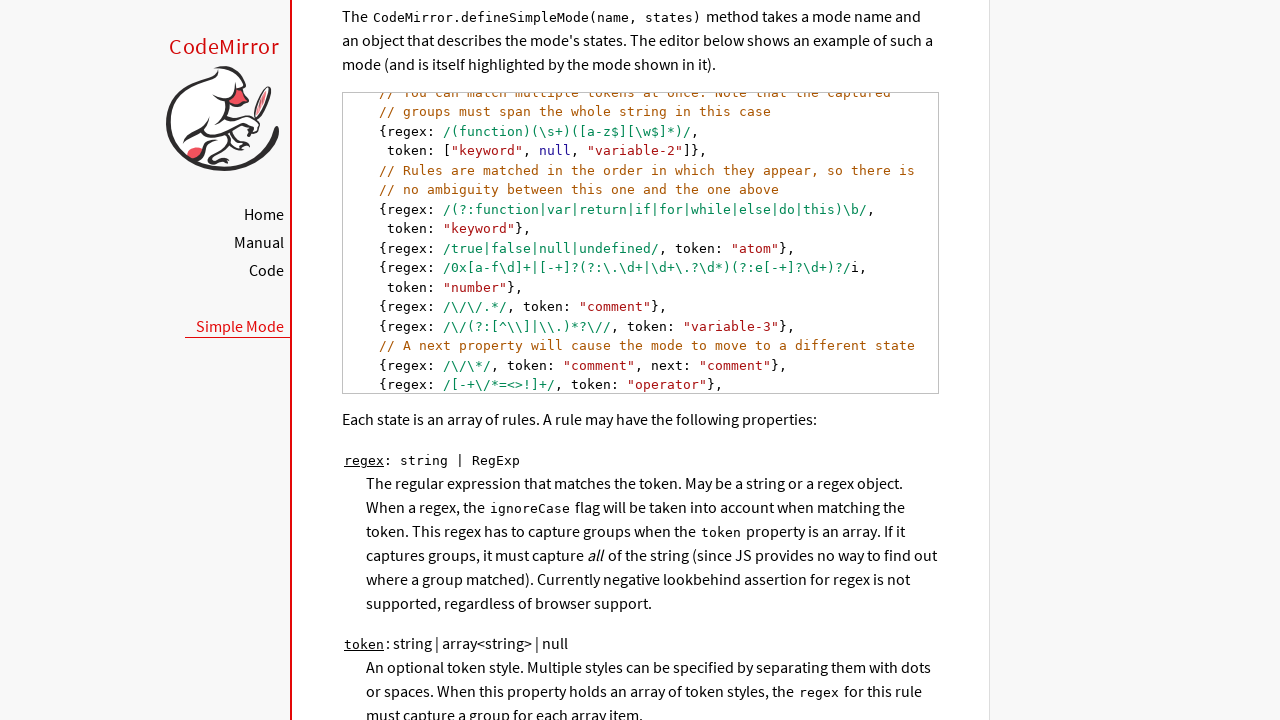